Tests the jQuery UI Datepicker widget by navigating to the demo page, opening the datepicker, and selecting a specific date (March 20, 2030) by navigating through months/years.

Starting URL: https://jqueryui.com/

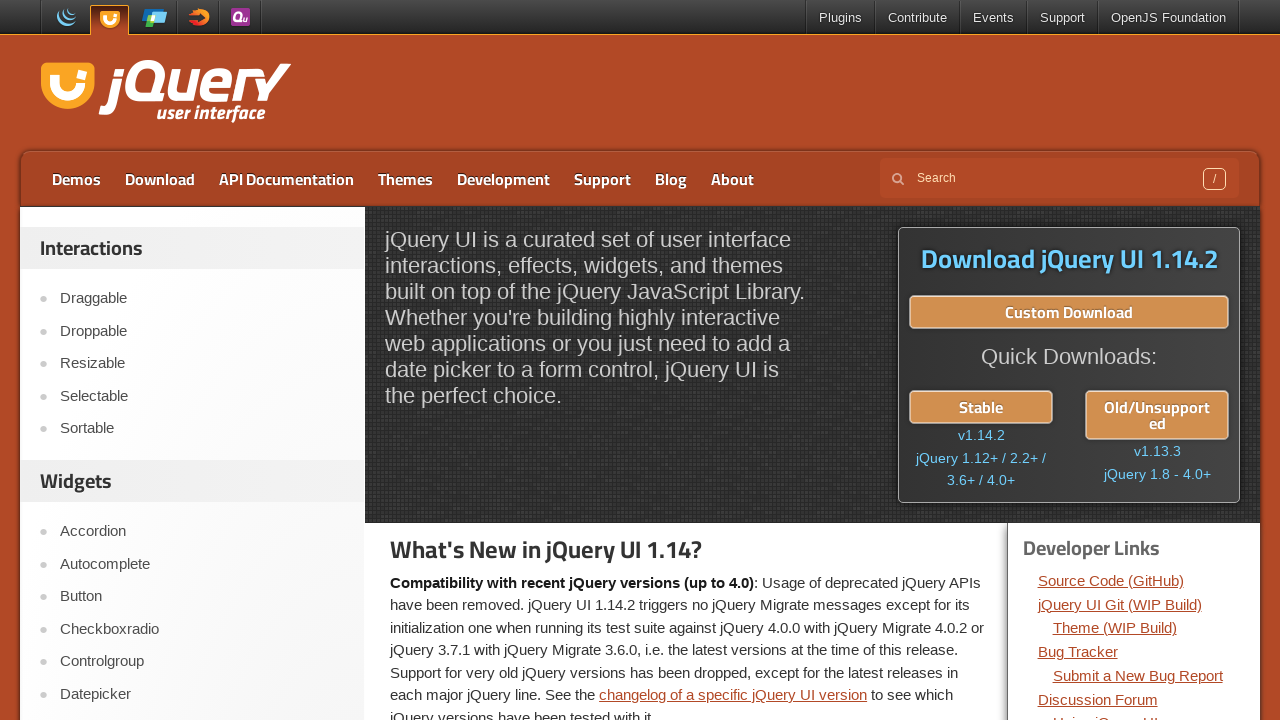

Clicked on Datepicker link in the menu at (202, 694) on a:text('Datepicker')
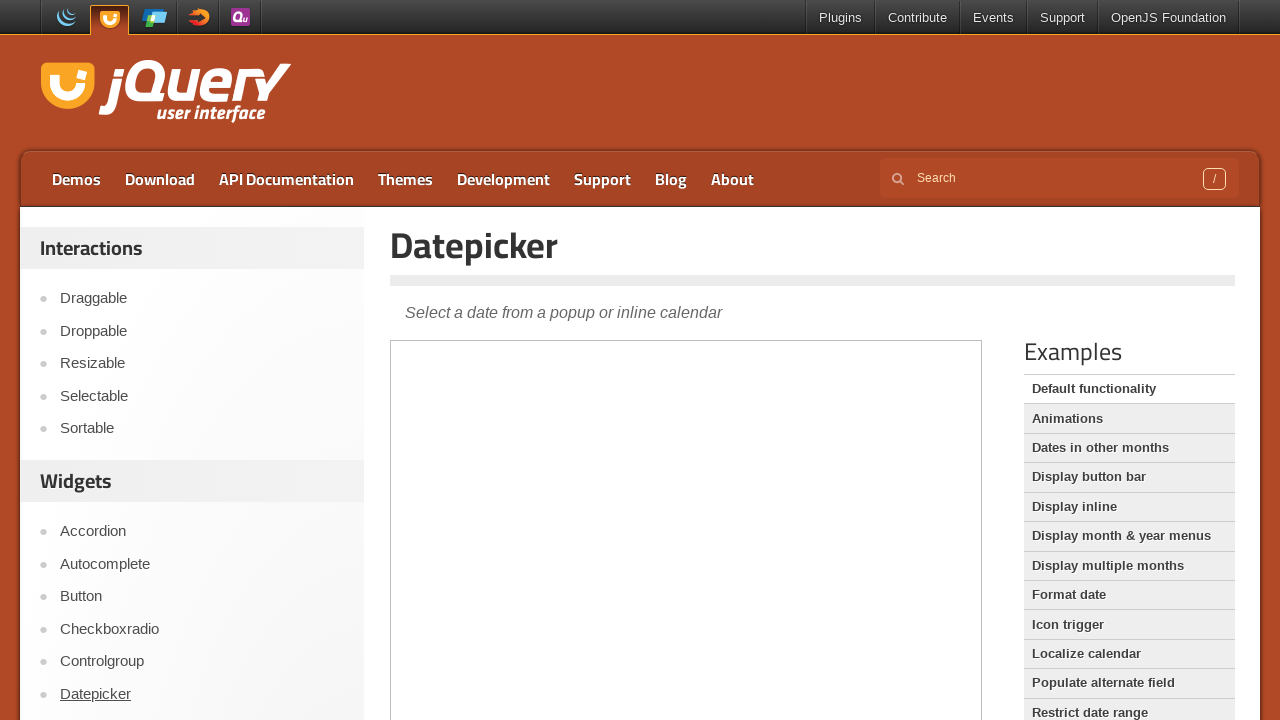

Datepicker demo iframe loaded
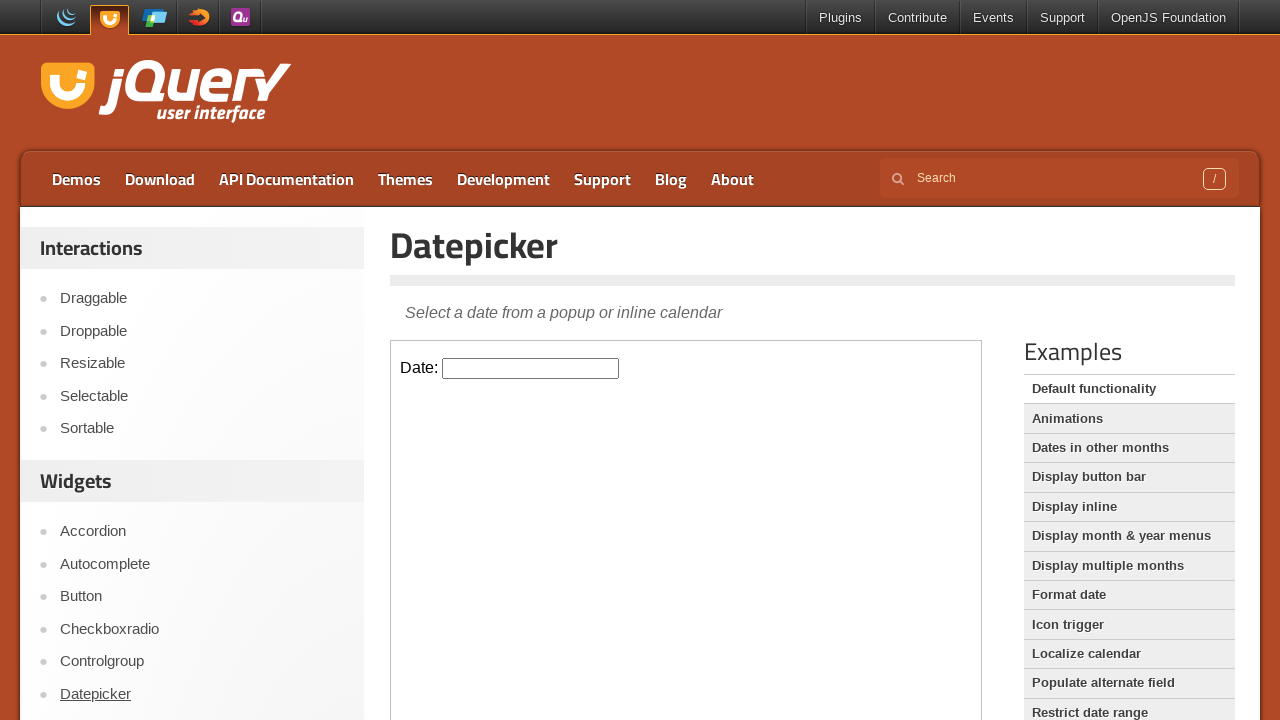

Switched to datepicker demo iframe
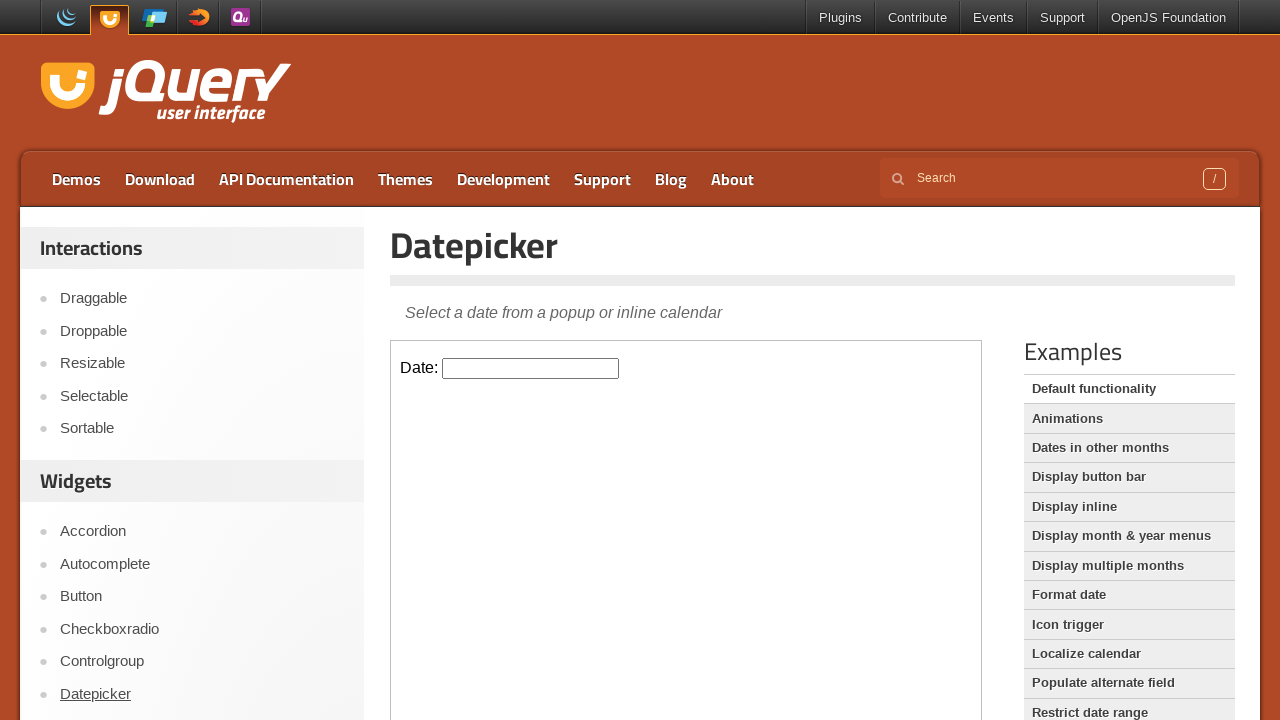

Clicked on datepicker input field to open the calendar at (531, 368) on iframe.demo-frame >> internal:control=enter-frame >> #datepicker
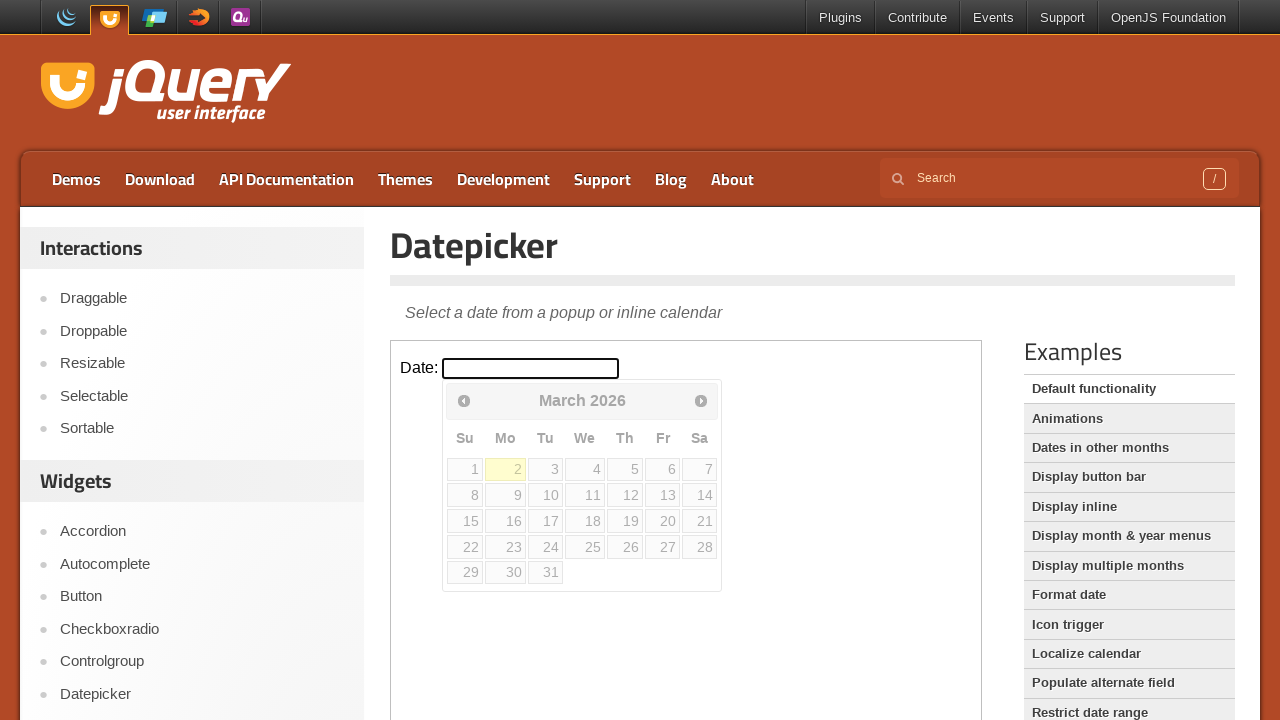

Datepicker calendar widget appeared
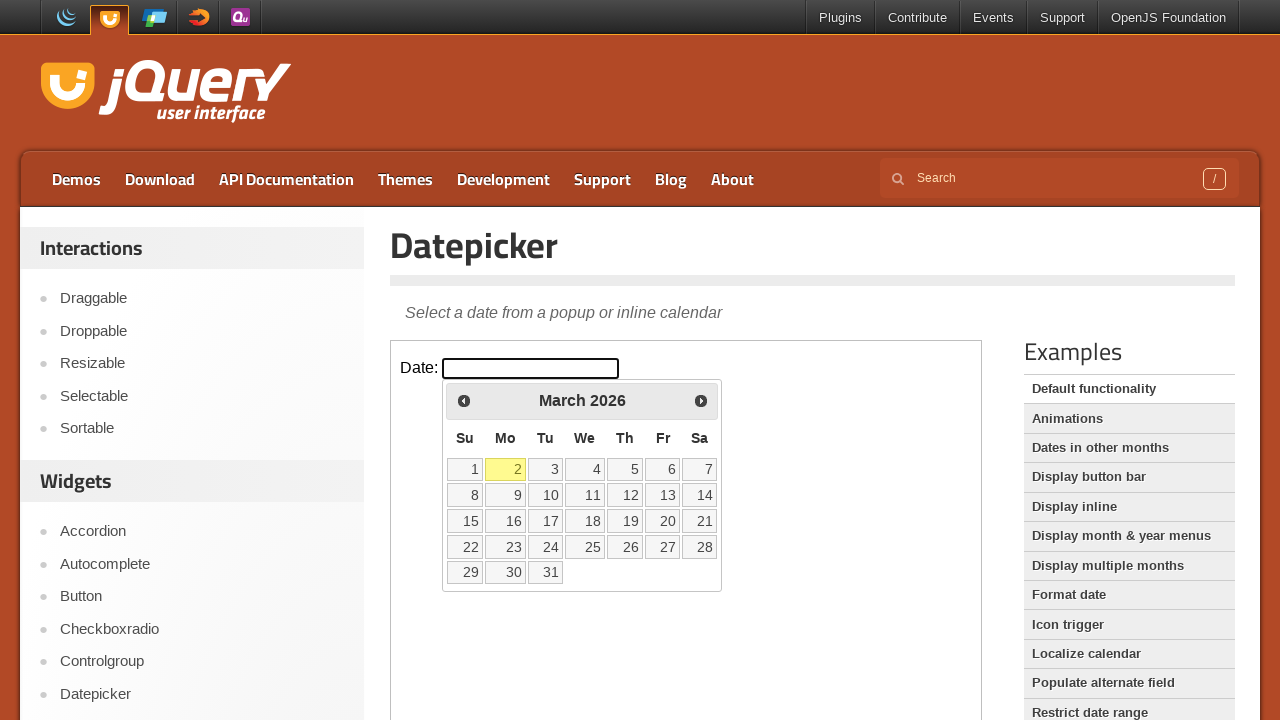

Clicked next button to navigate months/years (currently at March 2026) at (701, 400) on iframe.demo-frame >> internal:control=enter-frame >> span.ui-icon-circle-triangl
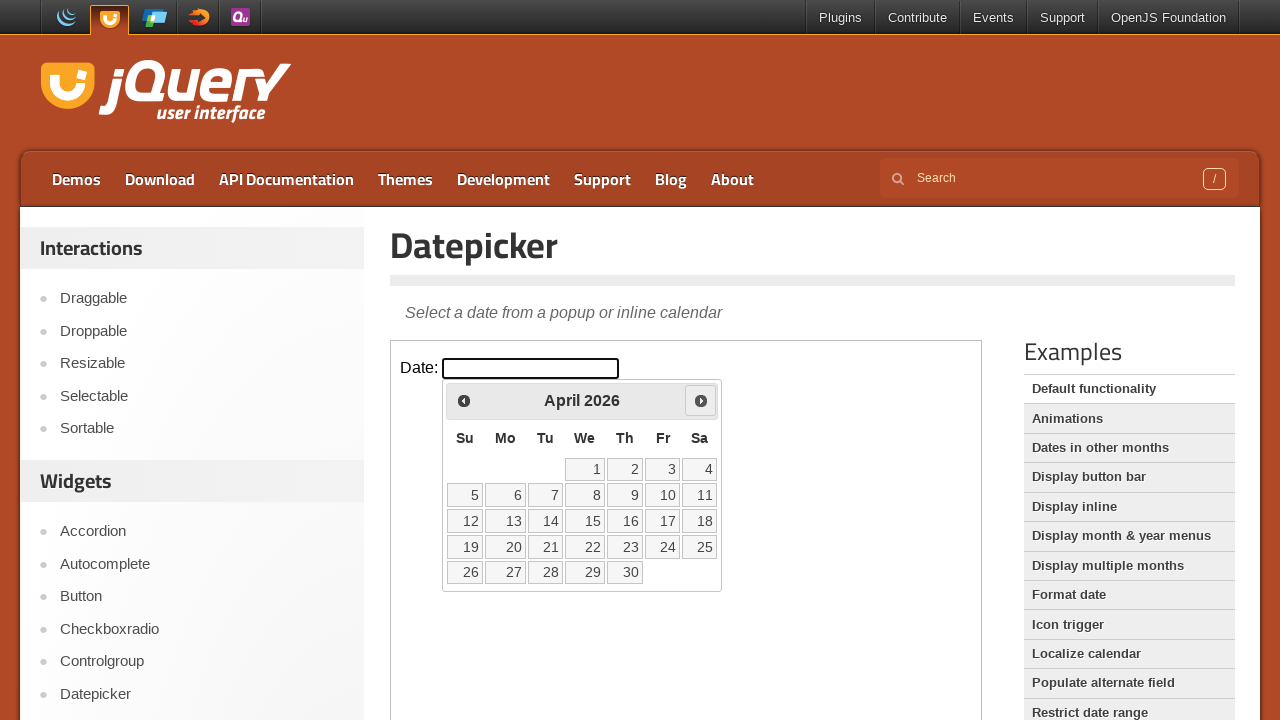

Waited for calendar to update after navigation
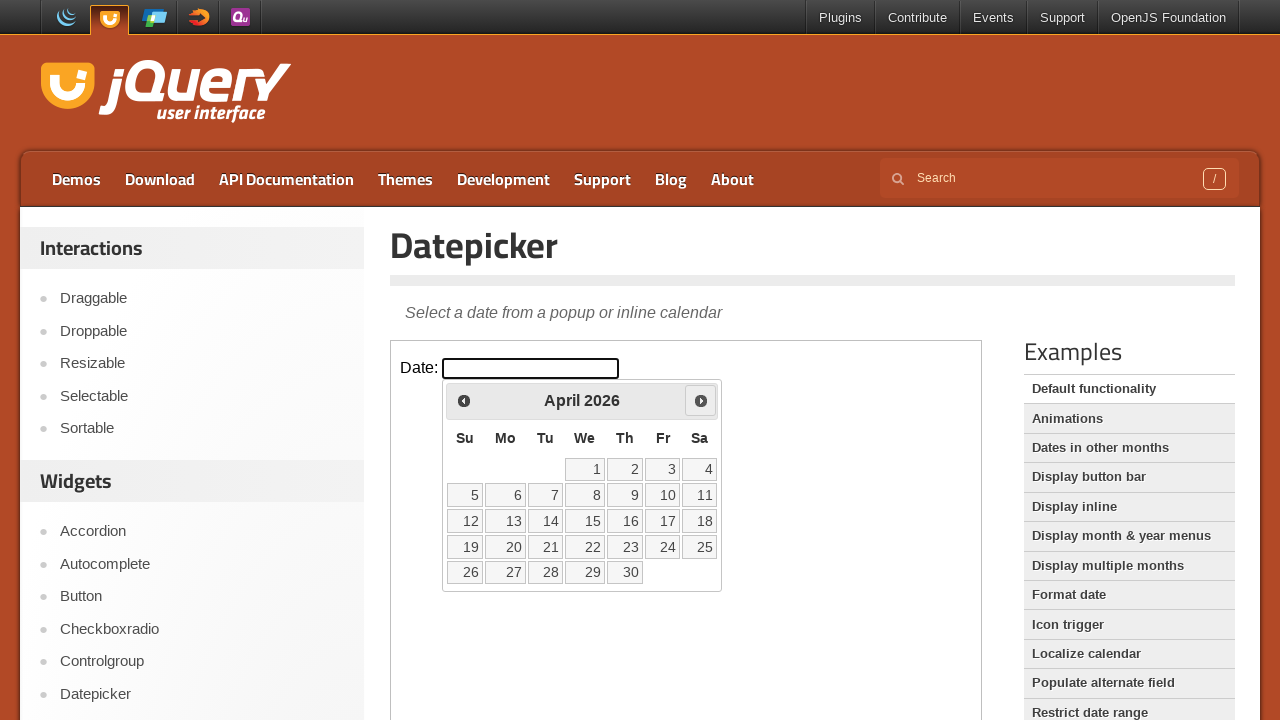

Clicked next button to navigate months/years (currently at April 2026) at (701, 400) on iframe.demo-frame >> internal:control=enter-frame >> span.ui-icon-circle-triangl
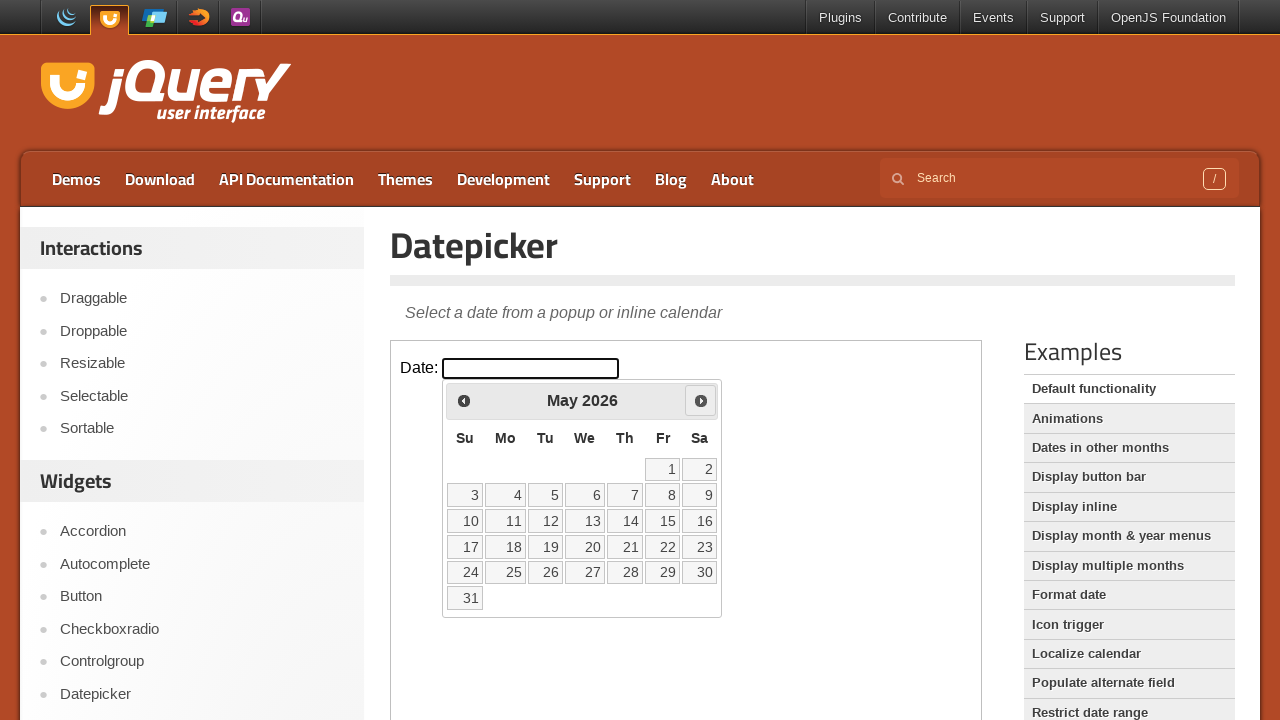

Waited for calendar to update after navigation
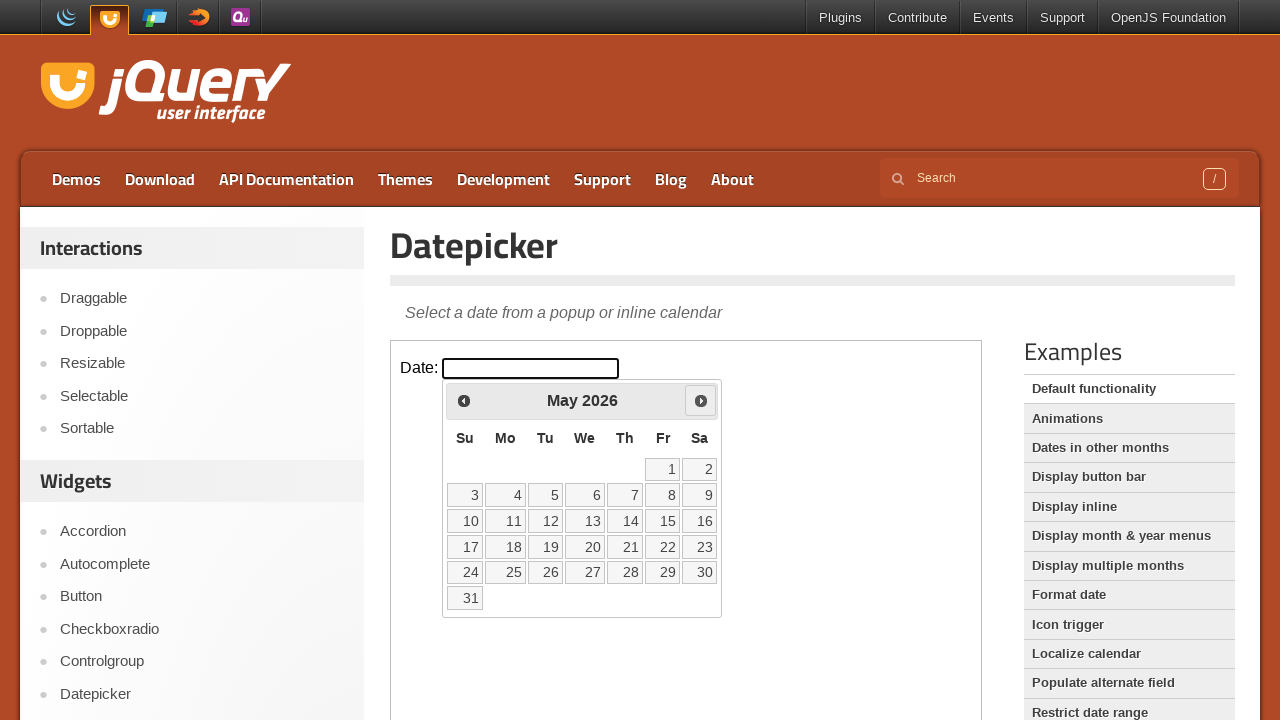

Clicked next button to navigate months/years (currently at May 2026) at (701, 400) on iframe.demo-frame >> internal:control=enter-frame >> span.ui-icon-circle-triangl
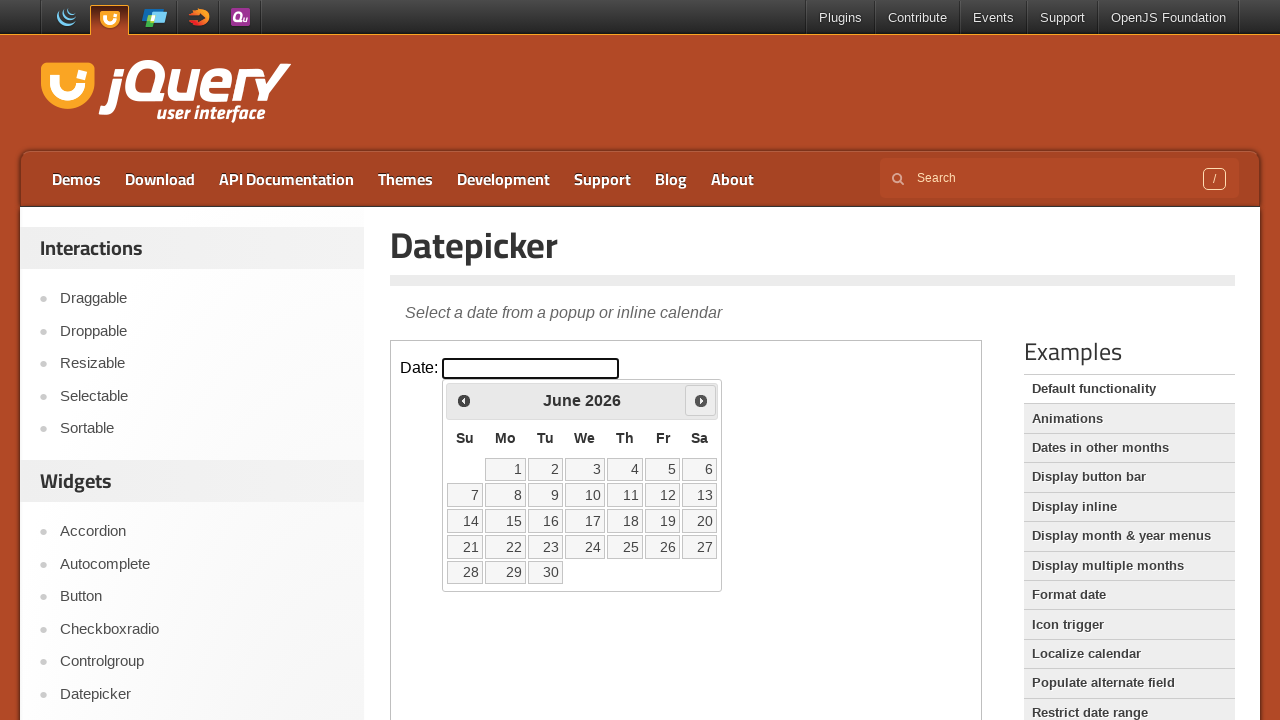

Waited for calendar to update after navigation
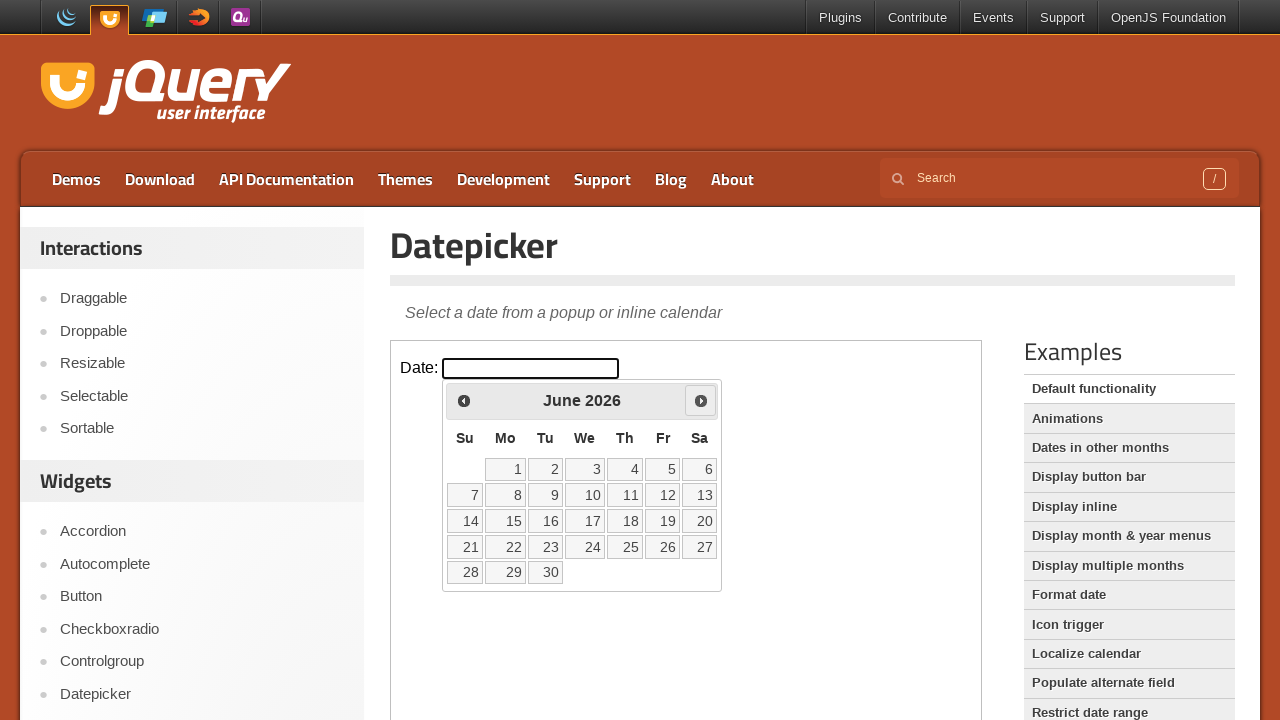

Clicked next button to navigate months/years (currently at June 2026) at (701, 400) on iframe.demo-frame >> internal:control=enter-frame >> span.ui-icon-circle-triangl
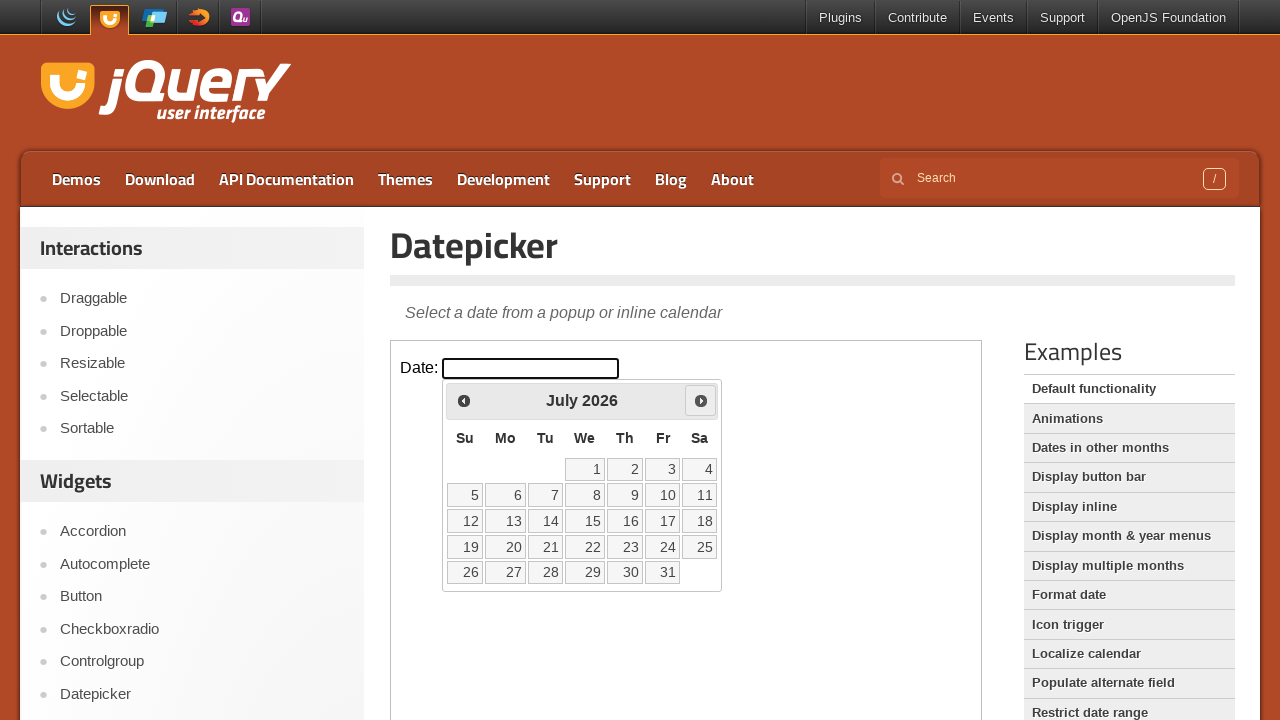

Waited for calendar to update after navigation
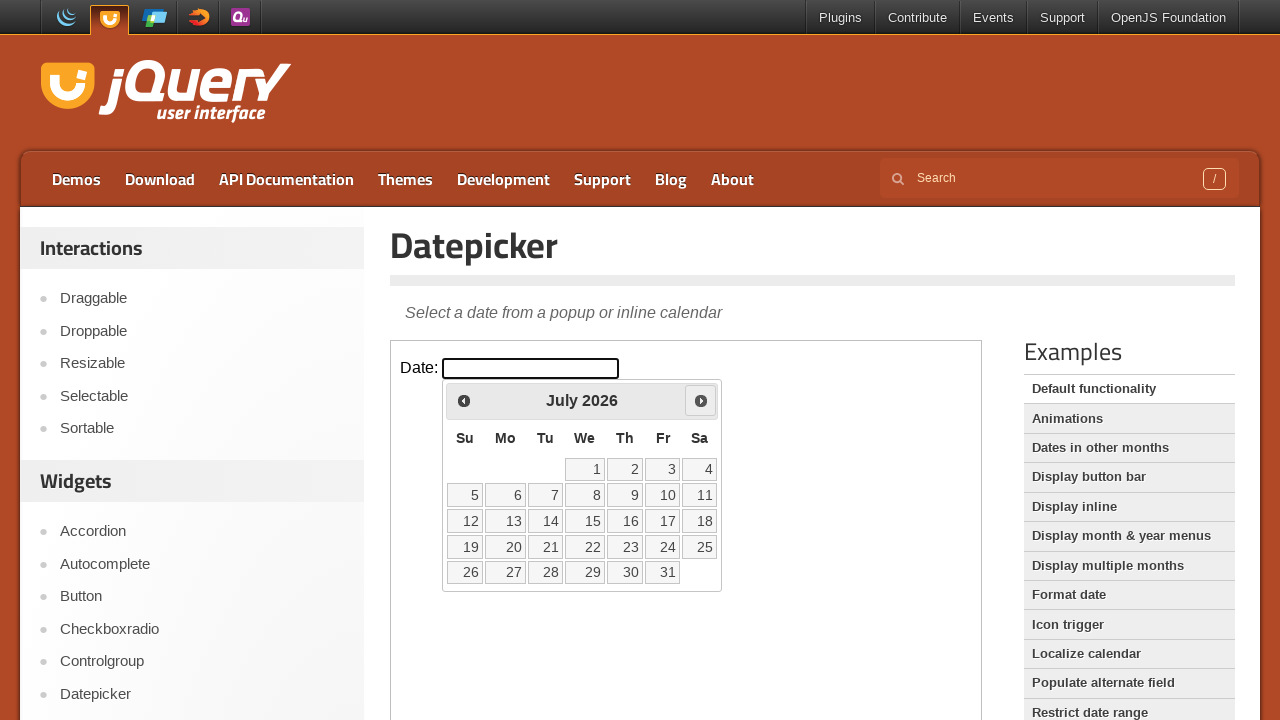

Clicked next button to navigate months/years (currently at July 2026) at (701, 400) on iframe.demo-frame >> internal:control=enter-frame >> span.ui-icon-circle-triangl
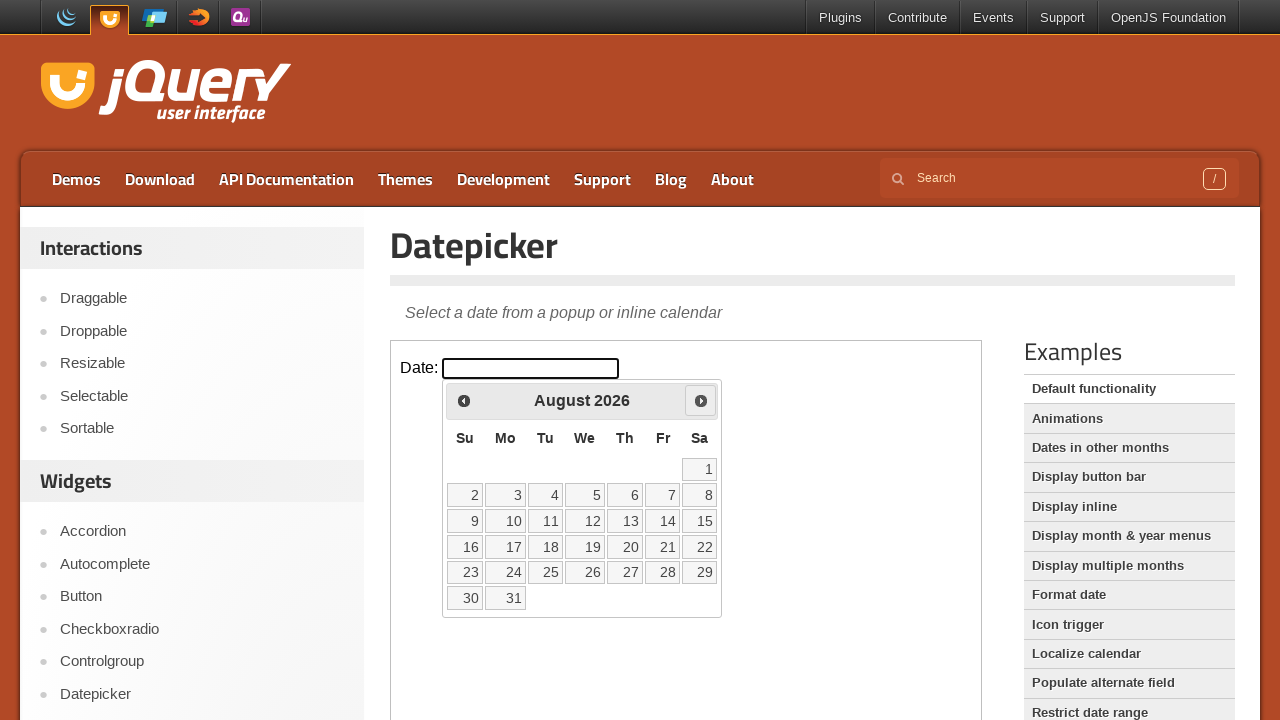

Waited for calendar to update after navigation
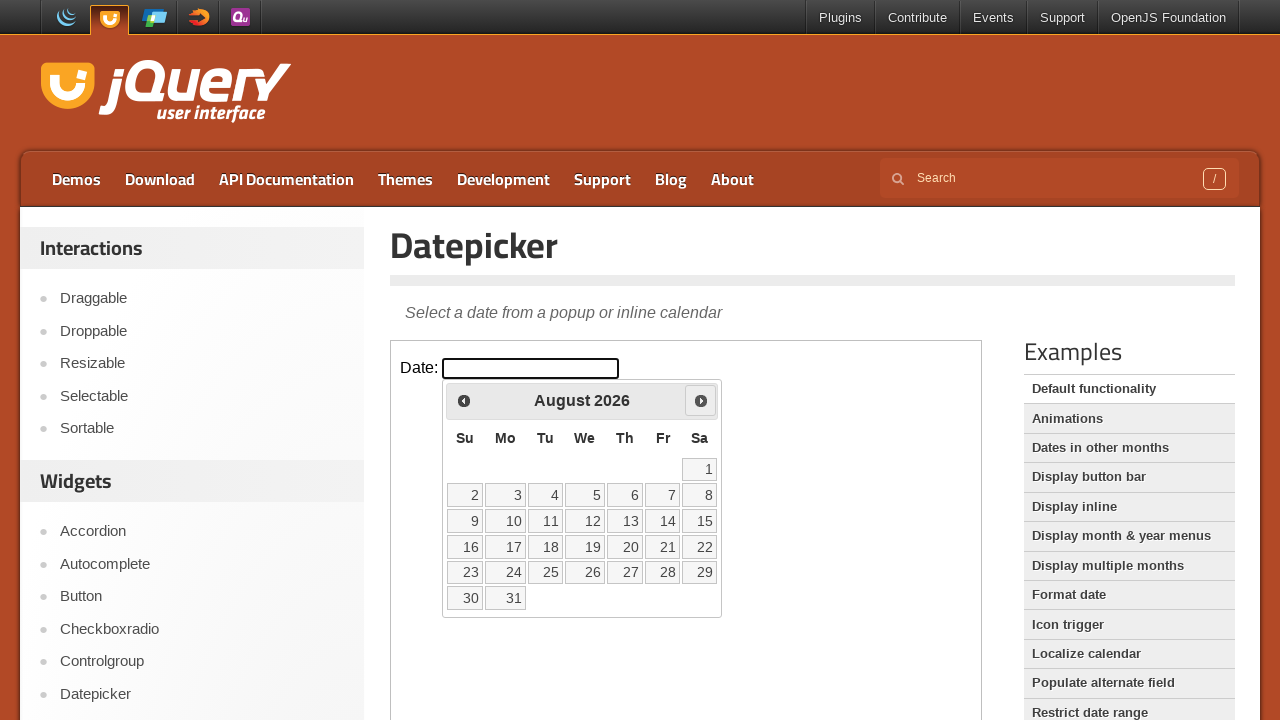

Clicked next button to navigate months/years (currently at August 2026) at (701, 400) on iframe.demo-frame >> internal:control=enter-frame >> span.ui-icon-circle-triangl
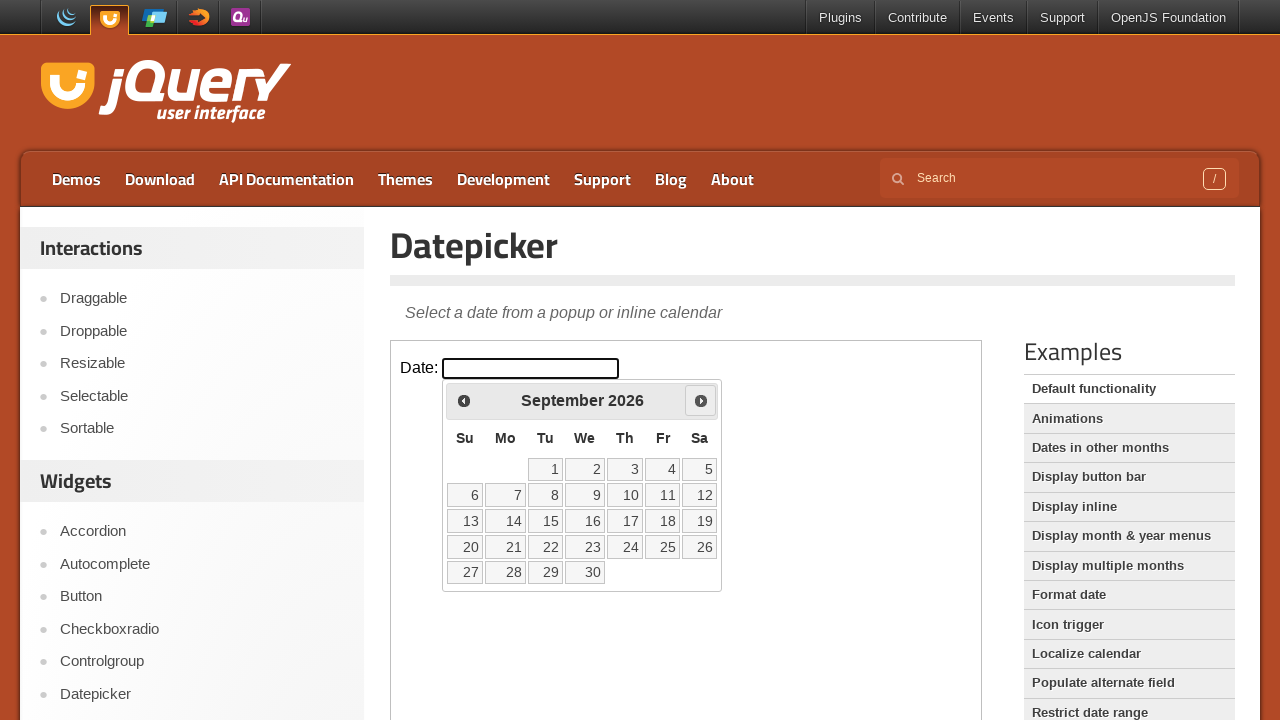

Waited for calendar to update after navigation
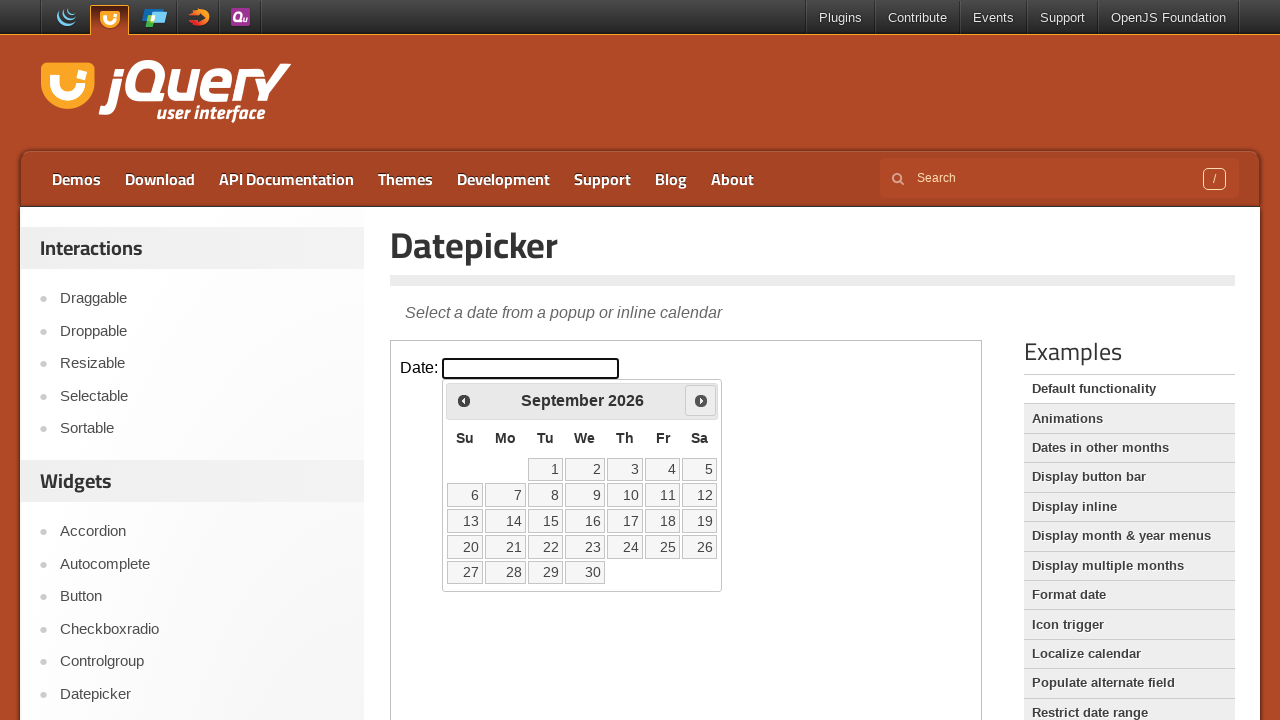

Clicked next button to navigate months/years (currently at September 2026) at (701, 400) on iframe.demo-frame >> internal:control=enter-frame >> span.ui-icon-circle-triangl
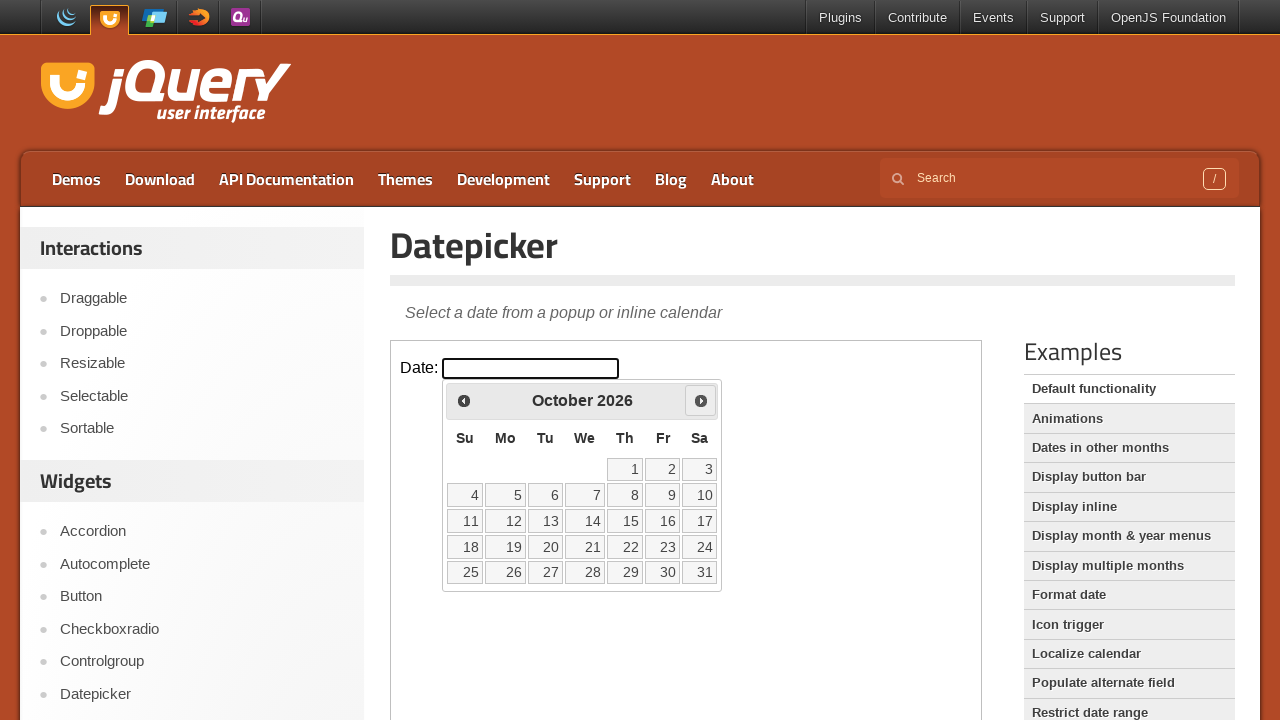

Waited for calendar to update after navigation
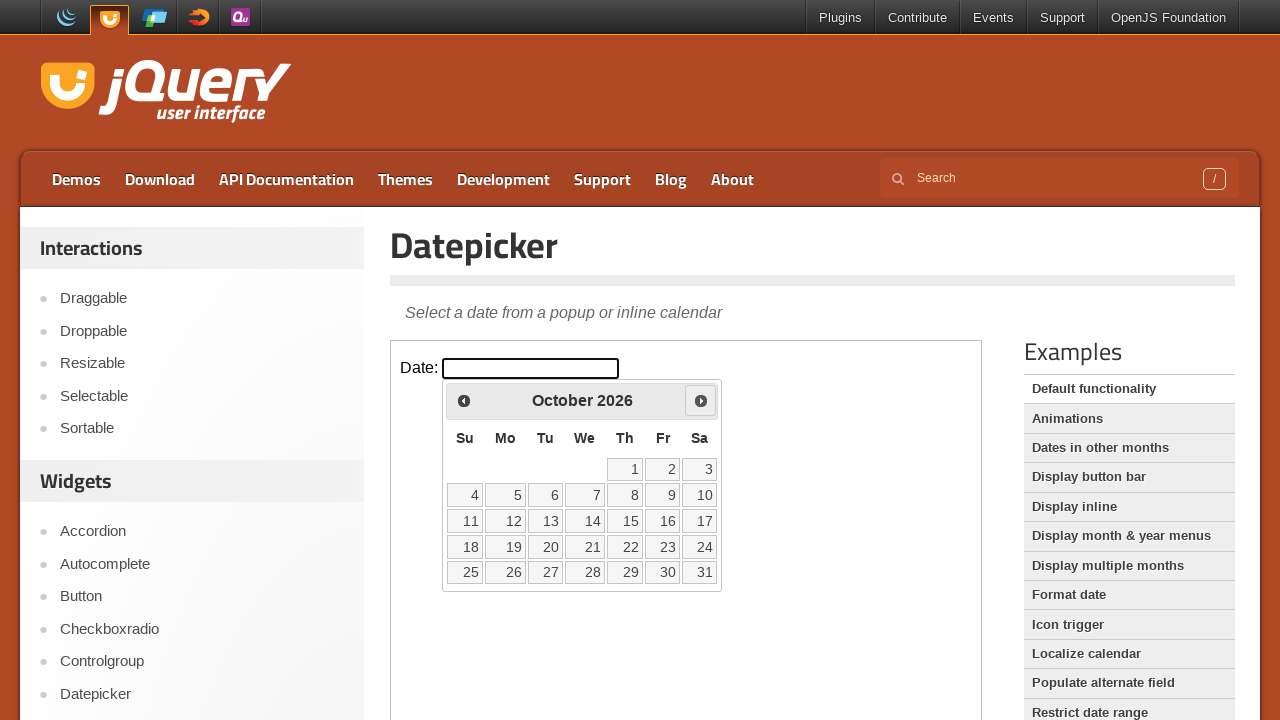

Clicked next button to navigate months/years (currently at October 2026) at (701, 400) on iframe.demo-frame >> internal:control=enter-frame >> span.ui-icon-circle-triangl
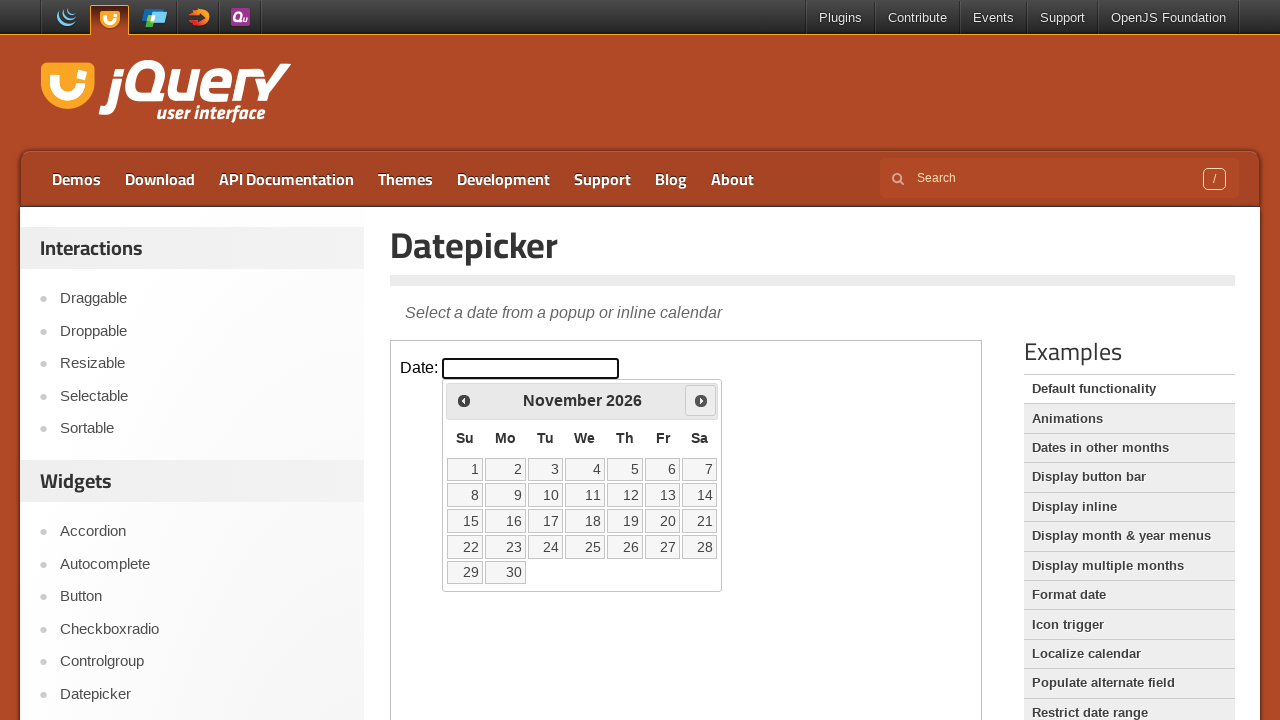

Waited for calendar to update after navigation
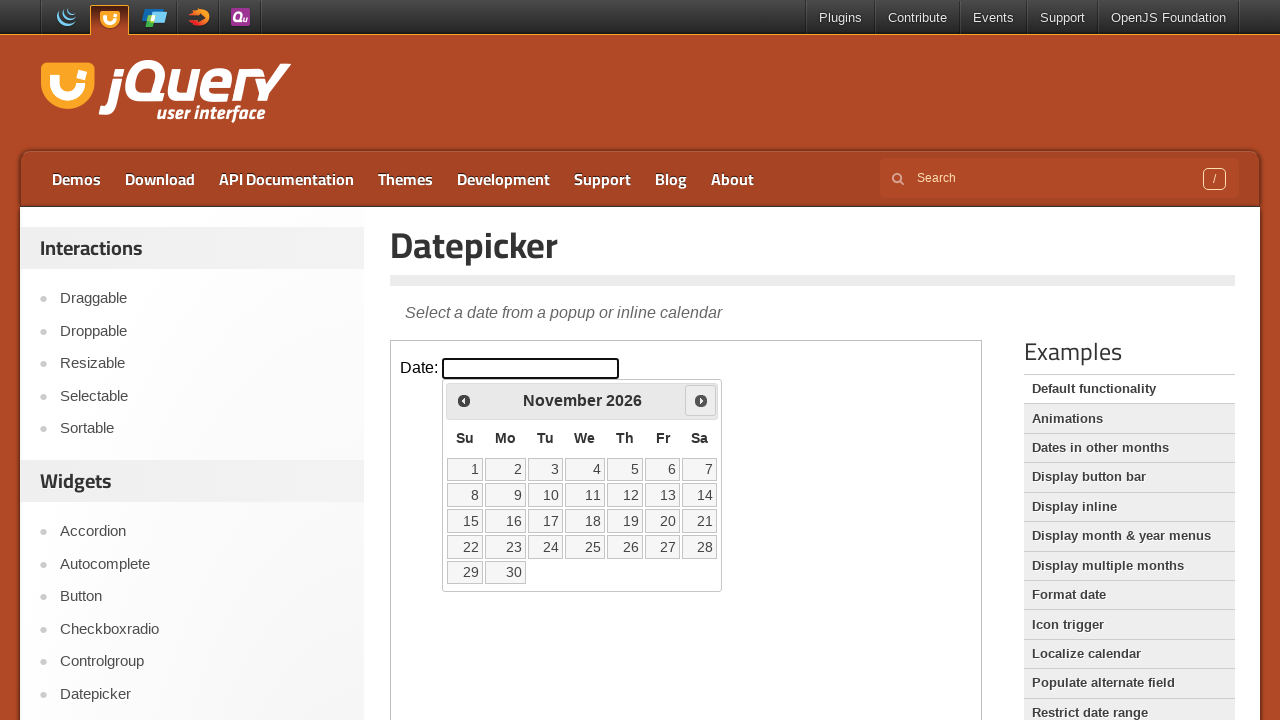

Clicked next button to navigate months/years (currently at November 2026) at (701, 400) on iframe.demo-frame >> internal:control=enter-frame >> span.ui-icon-circle-triangl
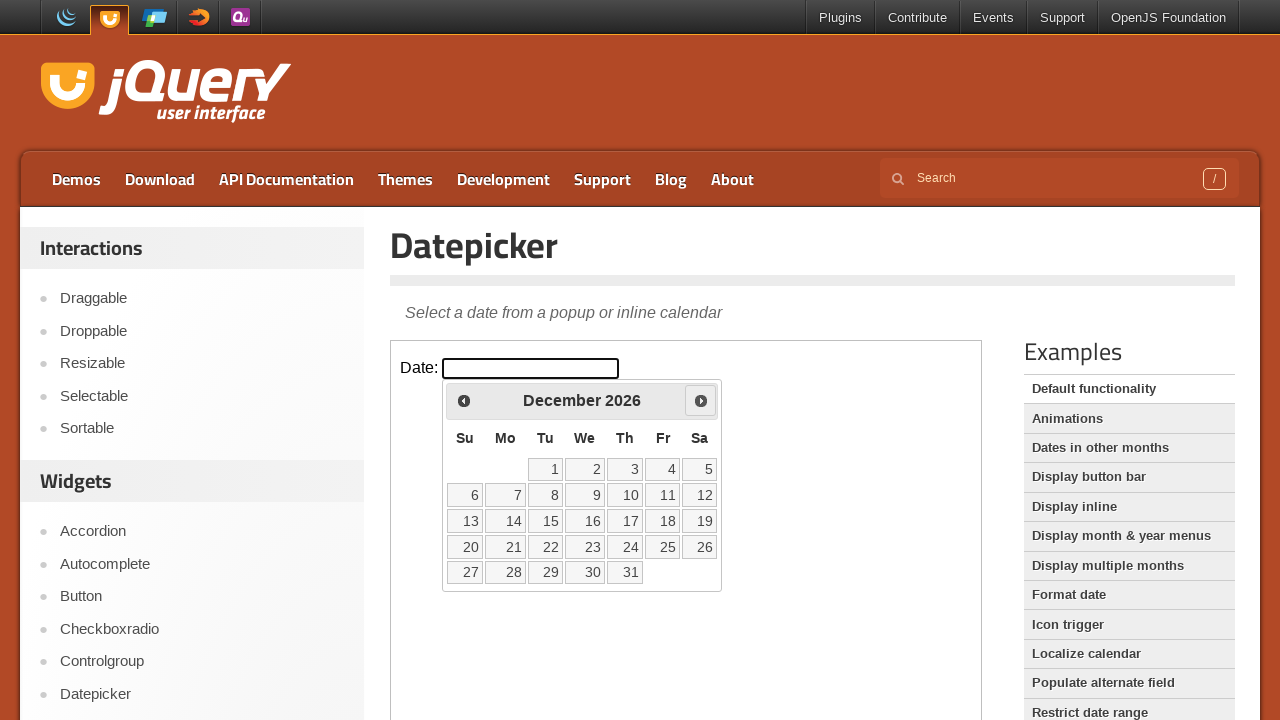

Waited for calendar to update after navigation
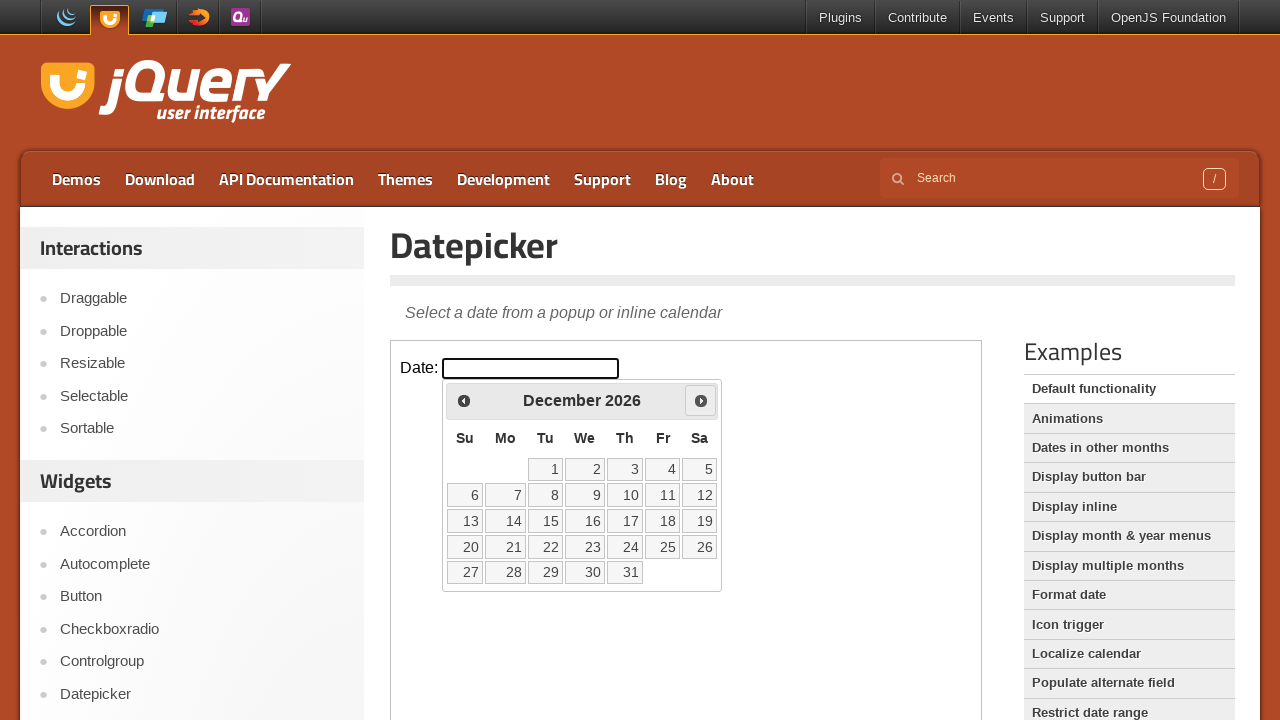

Clicked next button to navigate months/years (currently at December 2026) at (701, 400) on iframe.demo-frame >> internal:control=enter-frame >> span.ui-icon-circle-triangl
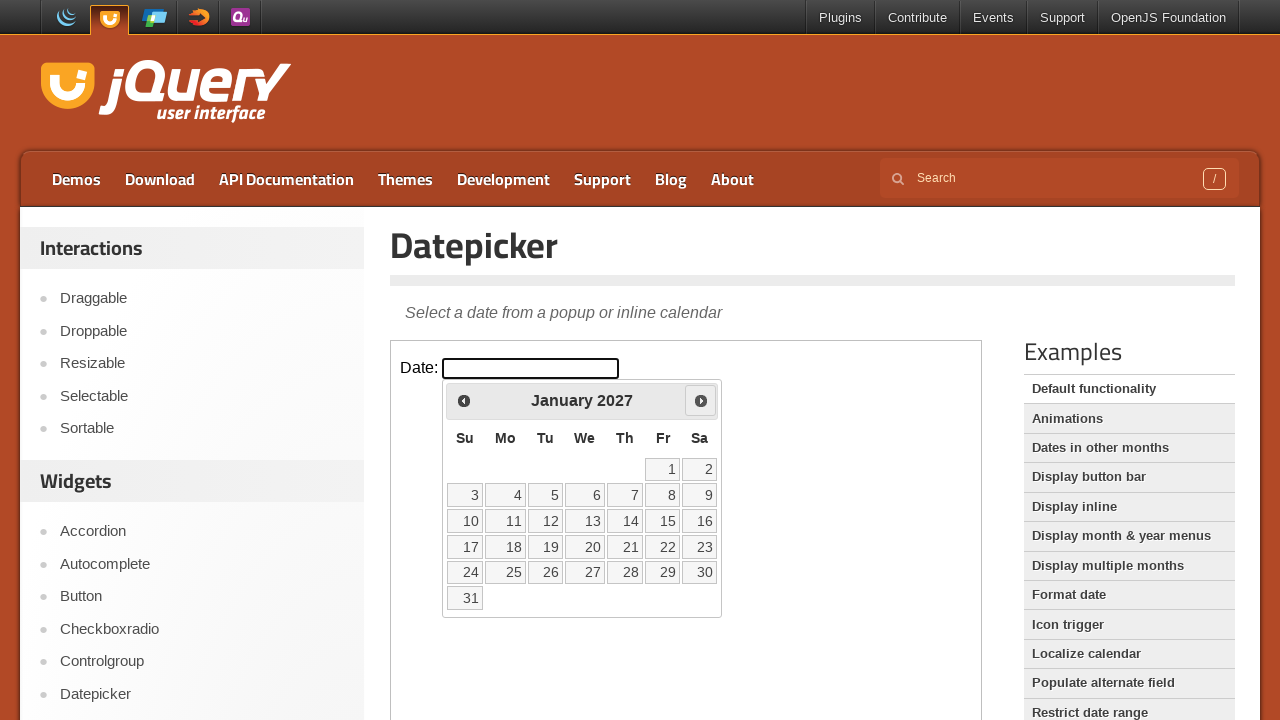

Waited for calendar to update after navigation
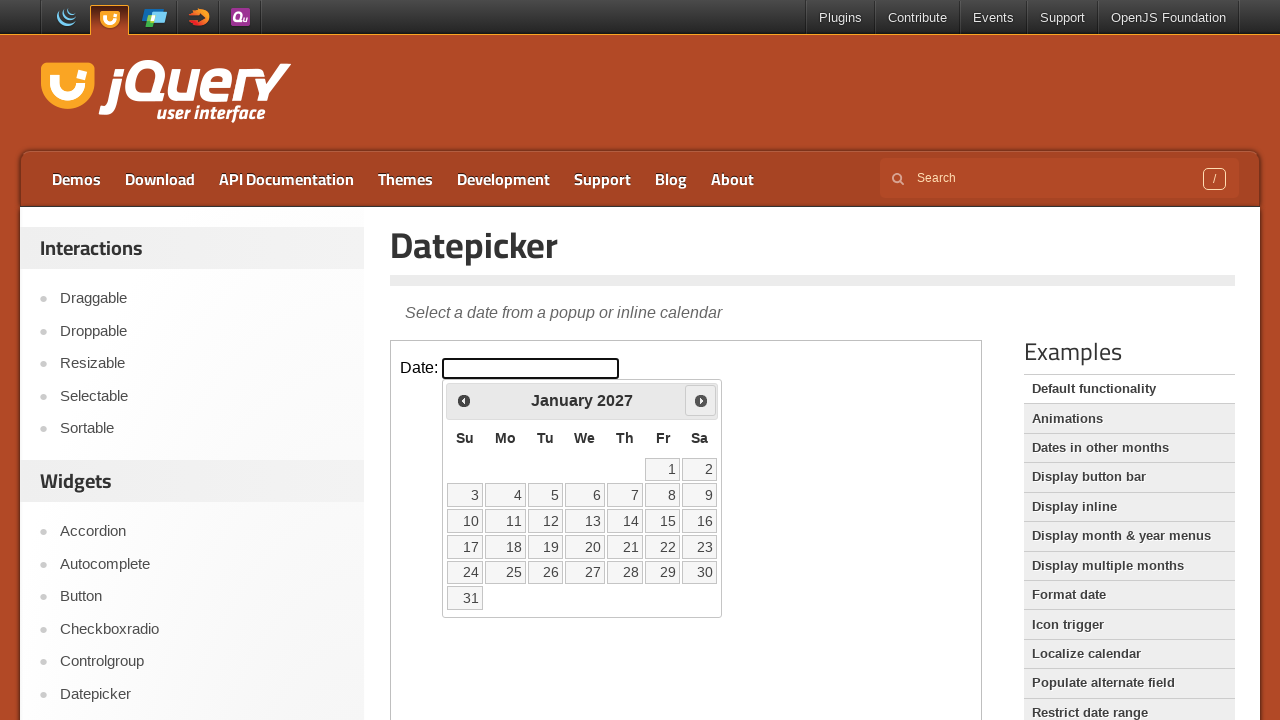

Clicked next button to navigate months/years (currently at January 2027) at (701, 400) on iframe.demo-frame >> internal:control=enter-frame >> span.ui-icon-circle-triangl
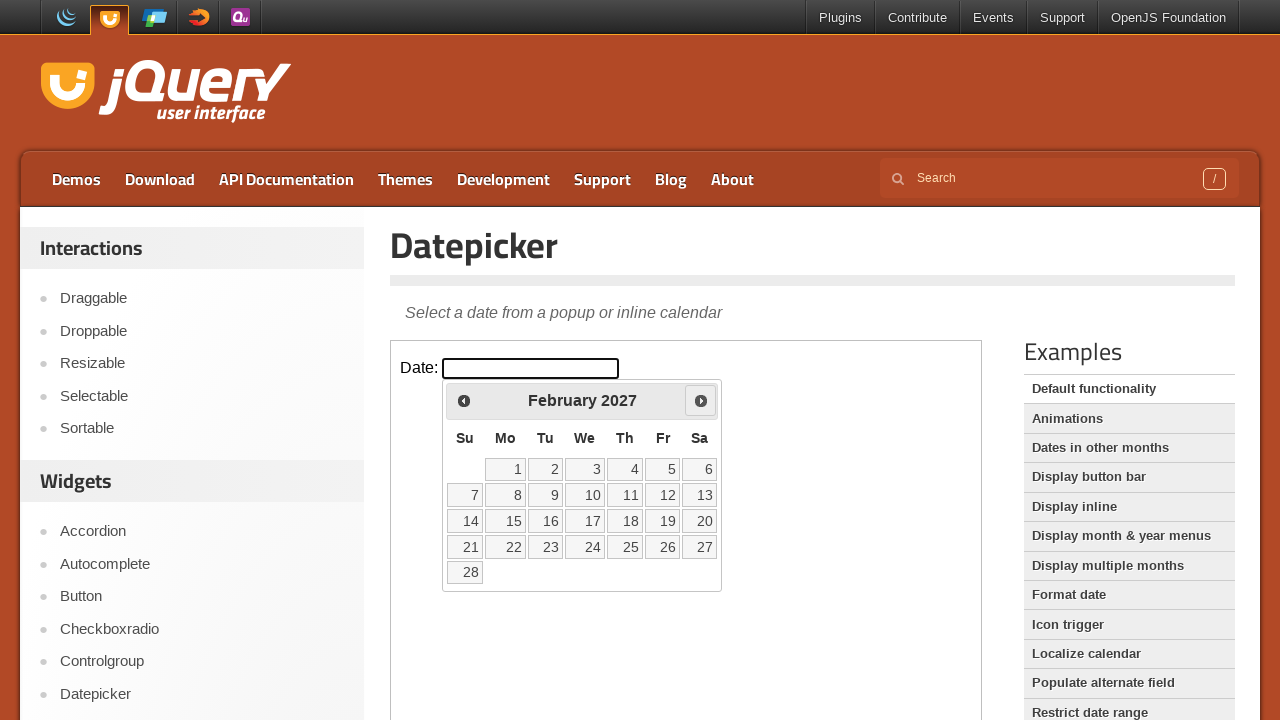

Waited for calendar to update after navigation
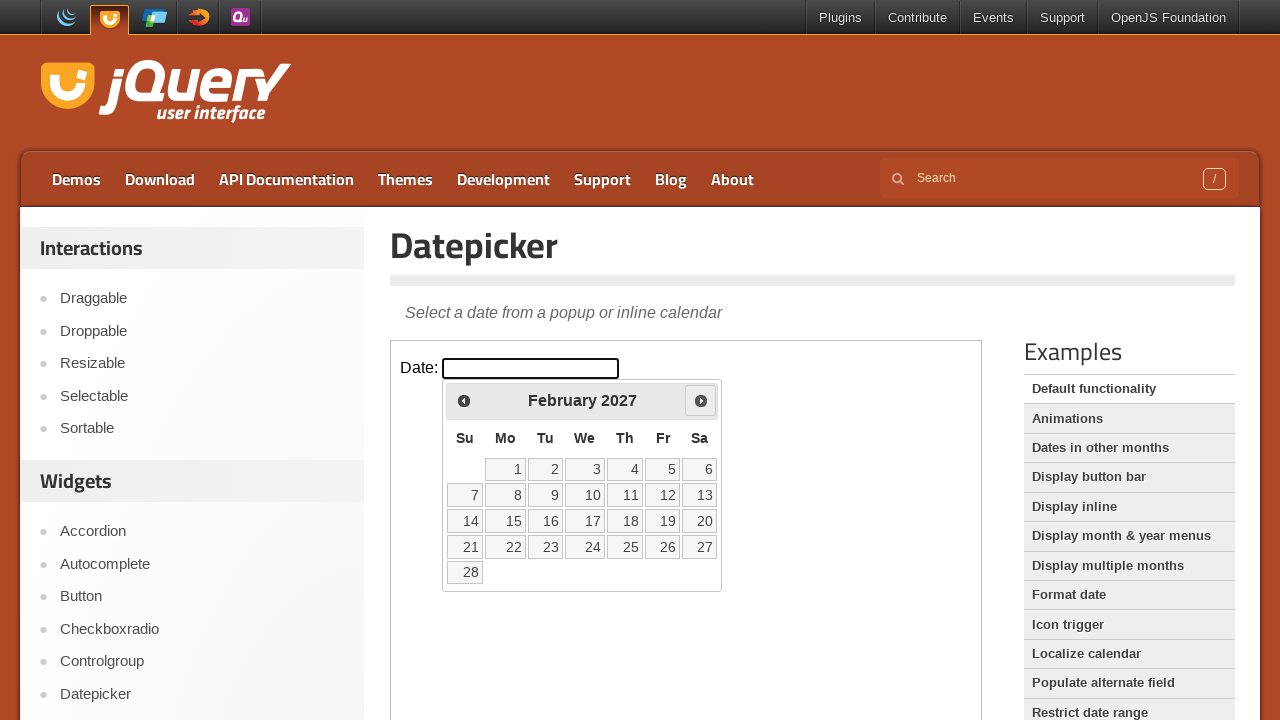

Clicked next button to navigate months/years (currently at February 2027) at (701, 400) on iframe.demo-frame >> internal:control=enter-frame >> span.ui-icon-circle-triangl
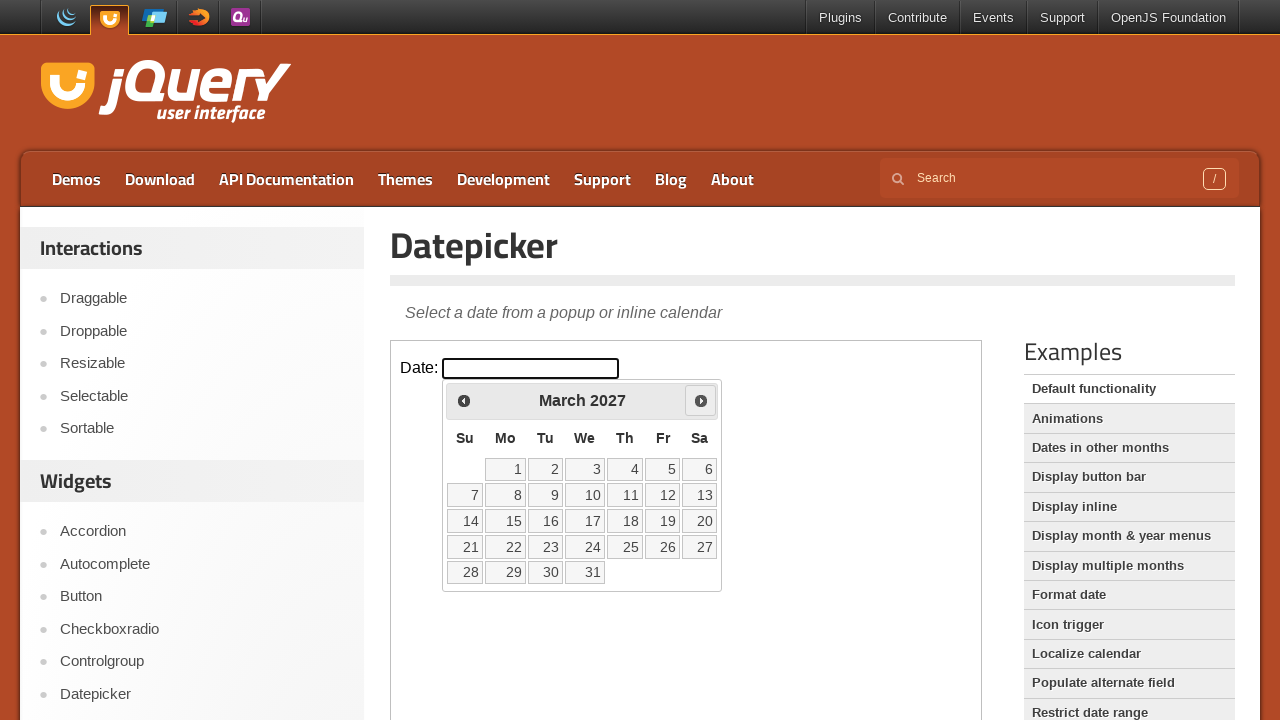

Waited for calendar to update after navigation
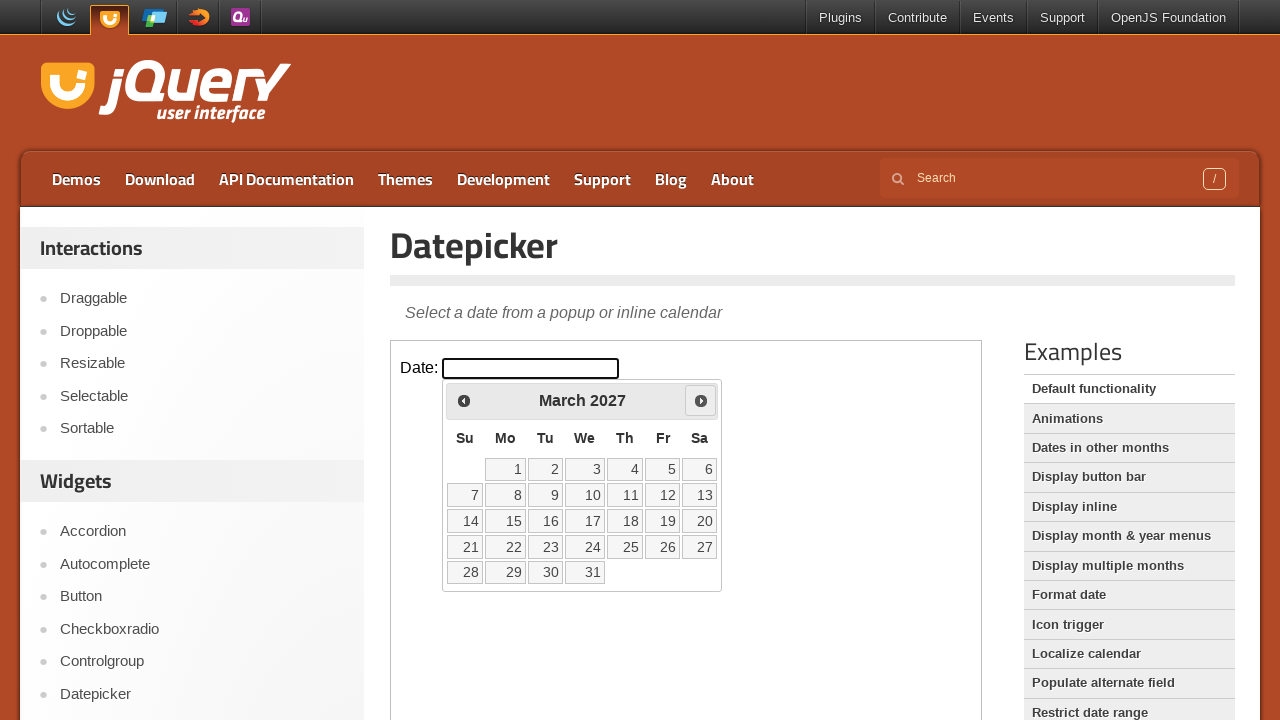

Clicked next button to navigate months/years (currently at March 2027) at (701, 400) on iframe.demo-frame >> internal:control=enter-frame >> span.ui-icon-circle-triangl
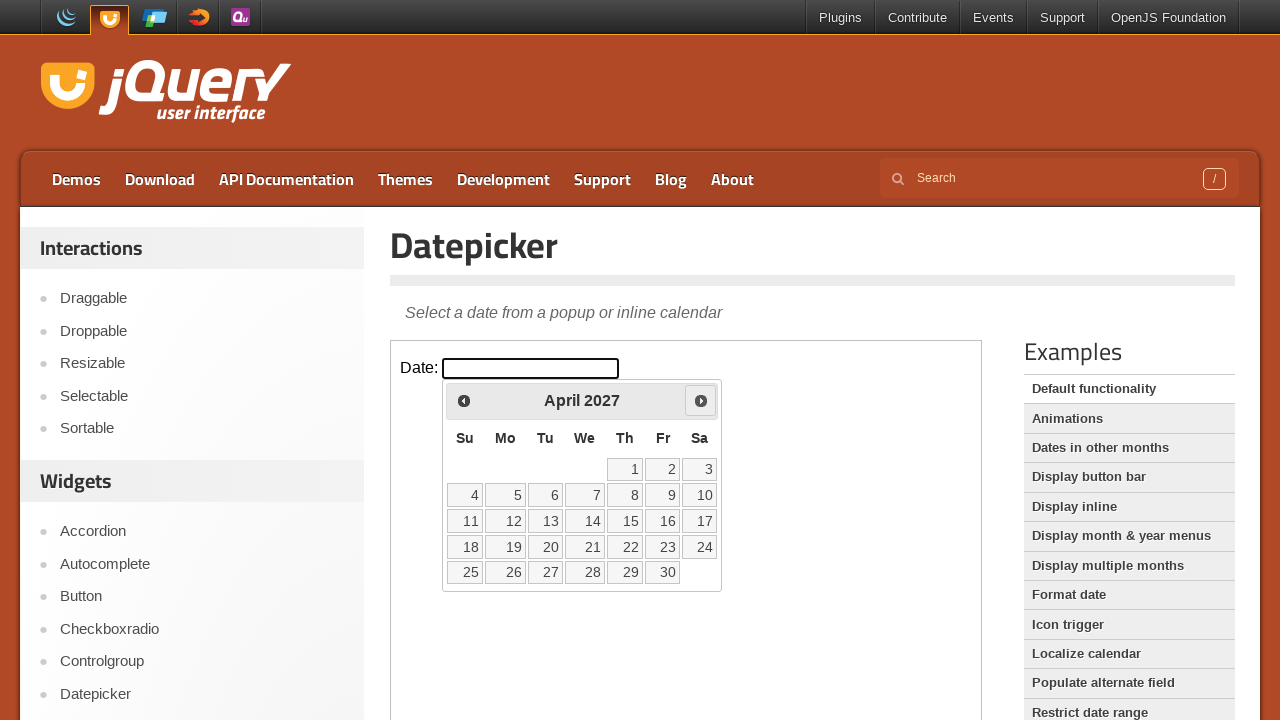

Waited for calendar to update after navigation
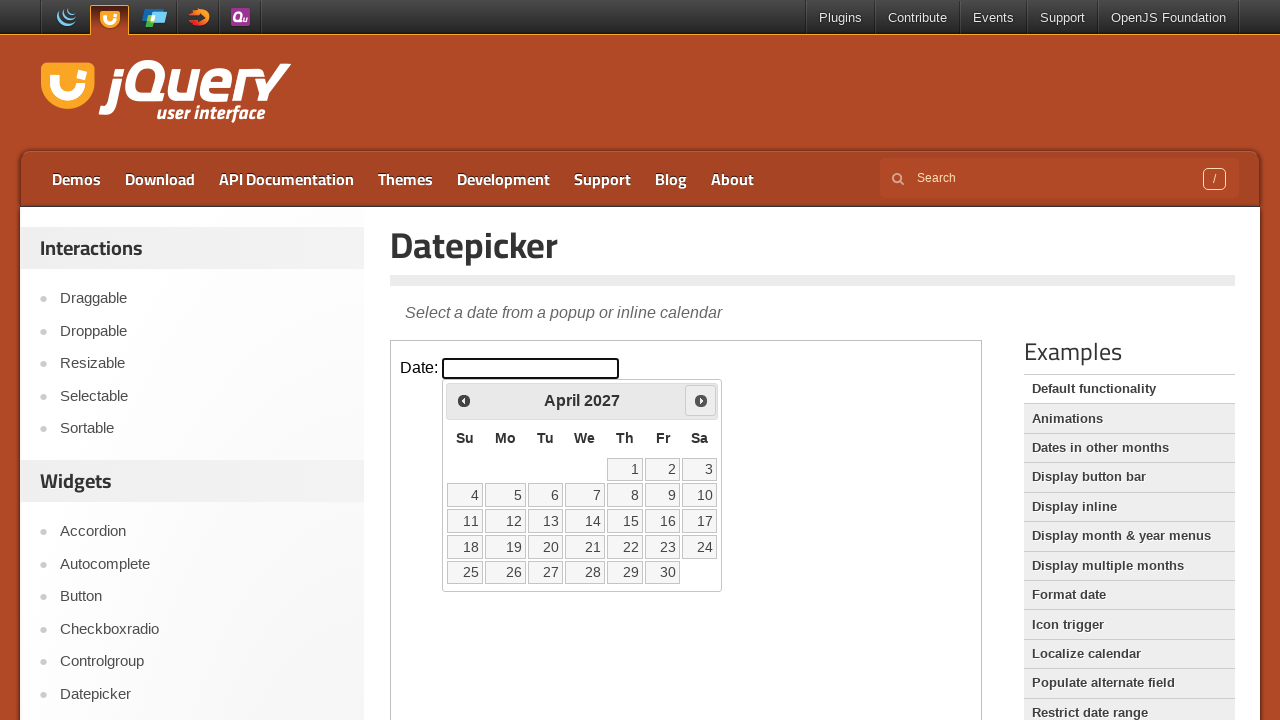

Clicked next button to navigate months/years (currently at April 2027) at (701, 400) on iframe.demo-frame >> internal:control=enter-frame >> span.ui-icon-circle-triangl
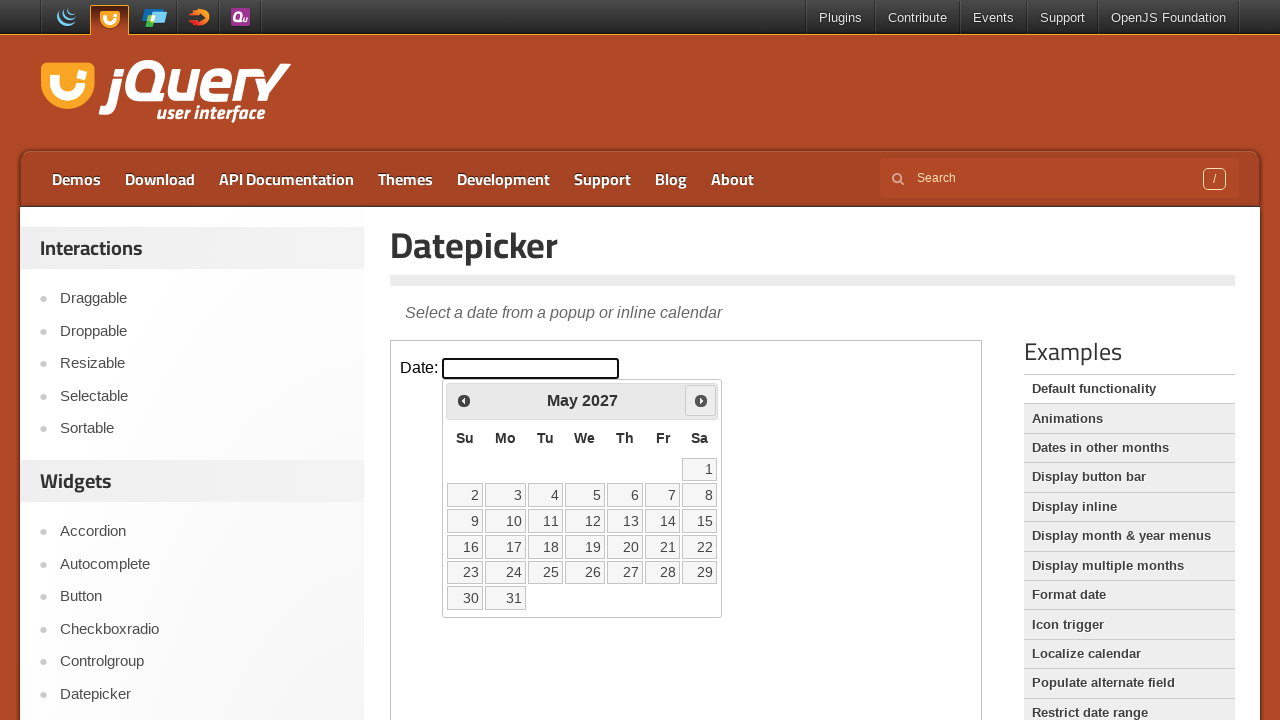

Waited for calendar to update after navigation
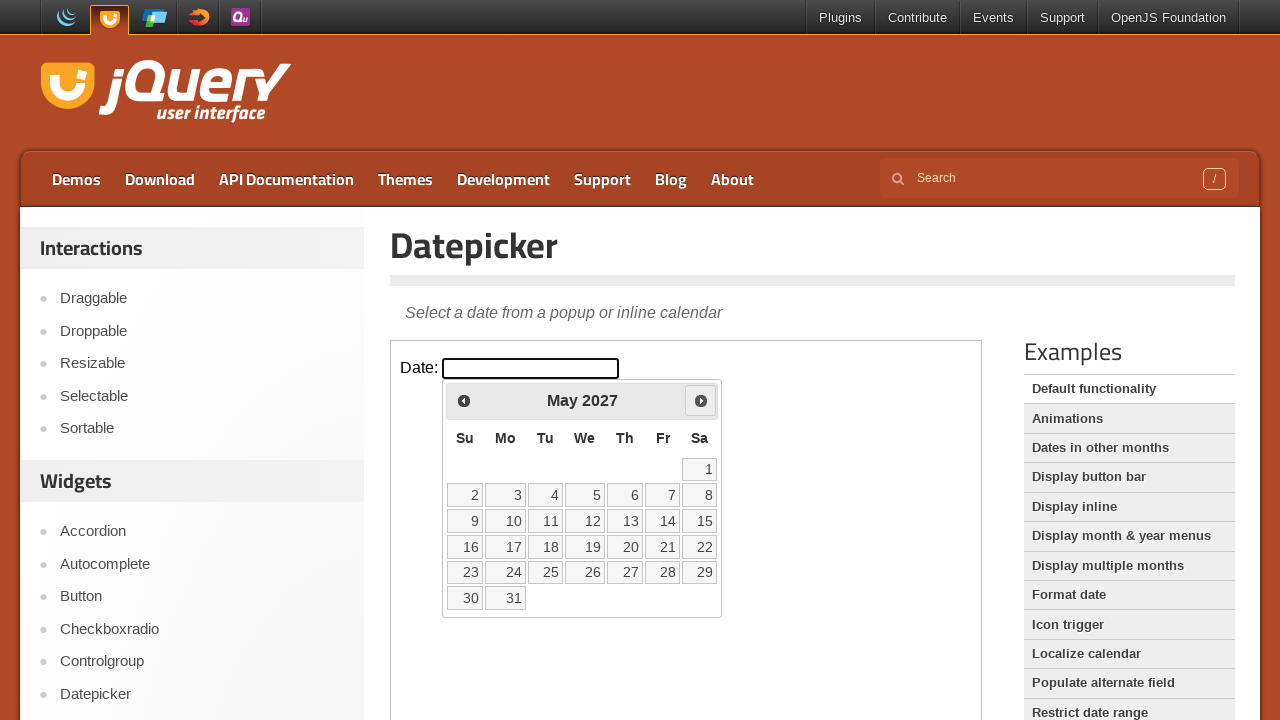

Clicked next button to navigate months/years (currently at May 2027) at (701, 400) on iframe.demo-frame >> internal:control=enter-frame >> span.ui-icon-circle-triangl
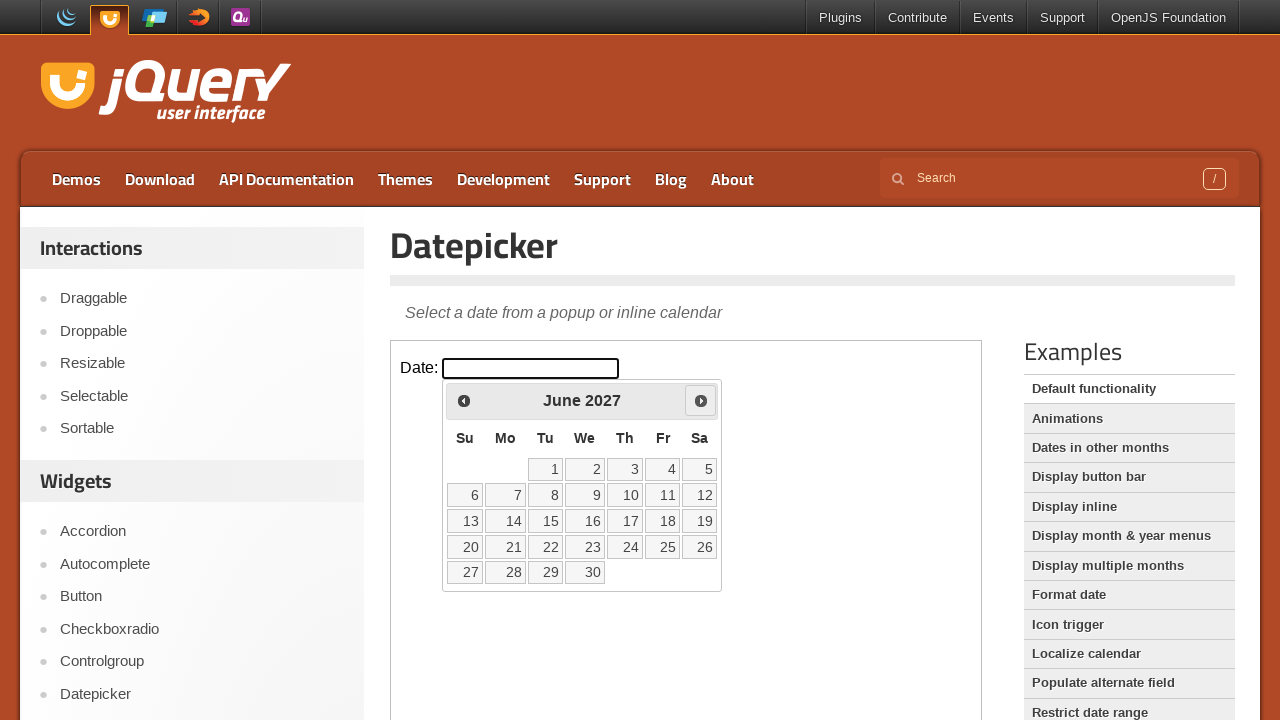

Waited for calendar to update after navigation
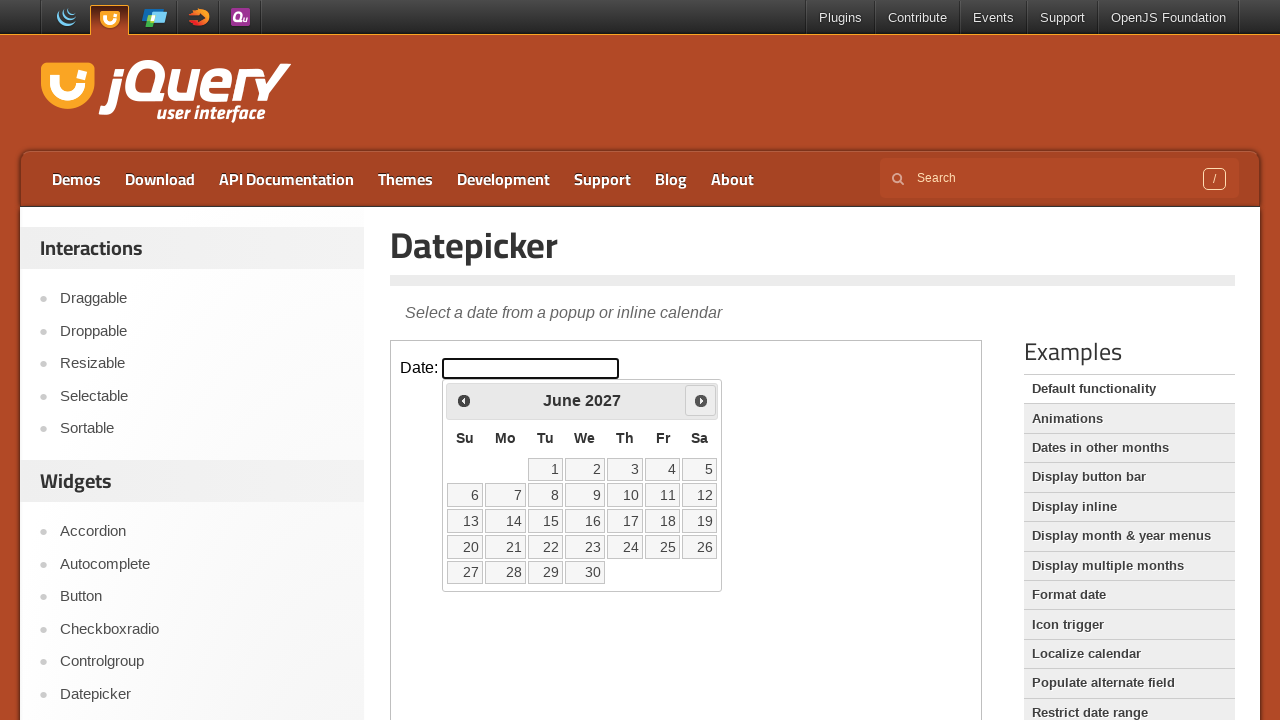

Clicked next button to navigate months/years (currently at June 2027) at (701, 400) on iframe.demo-frame >> internal:control=enter-frame >> span.ui-icon-circle-triangl
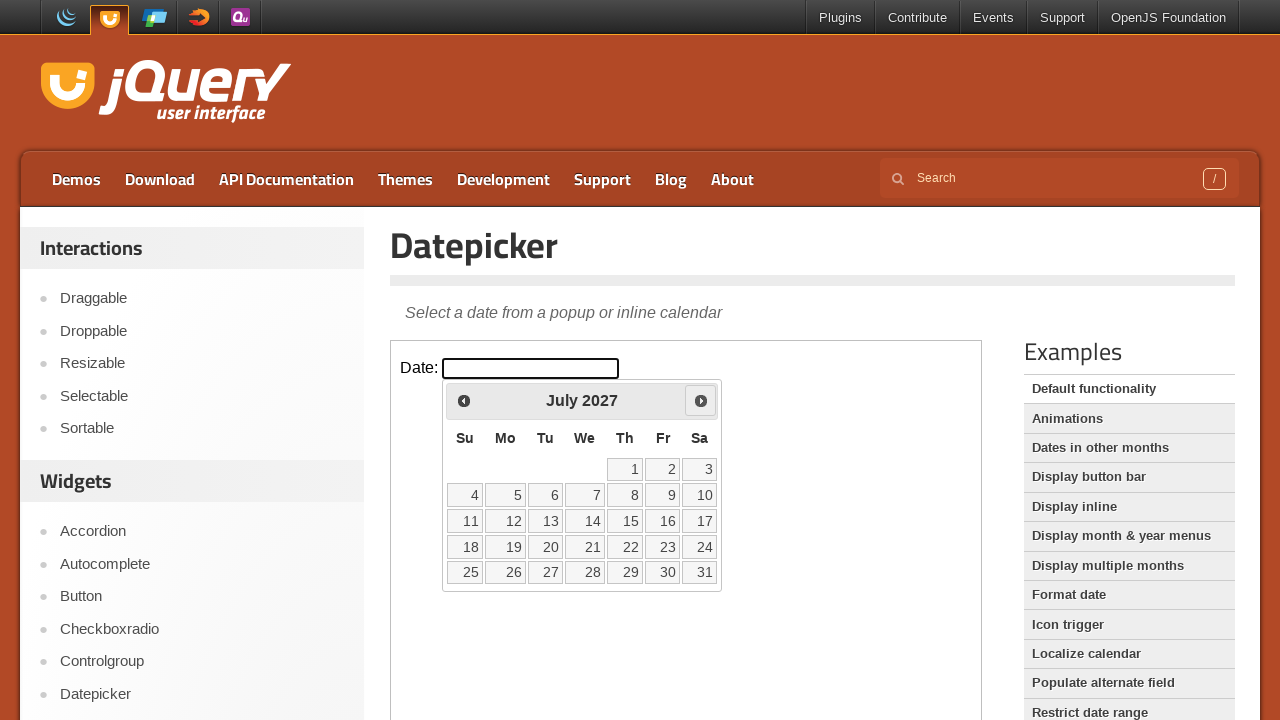

Waited for calendar to update after navigation
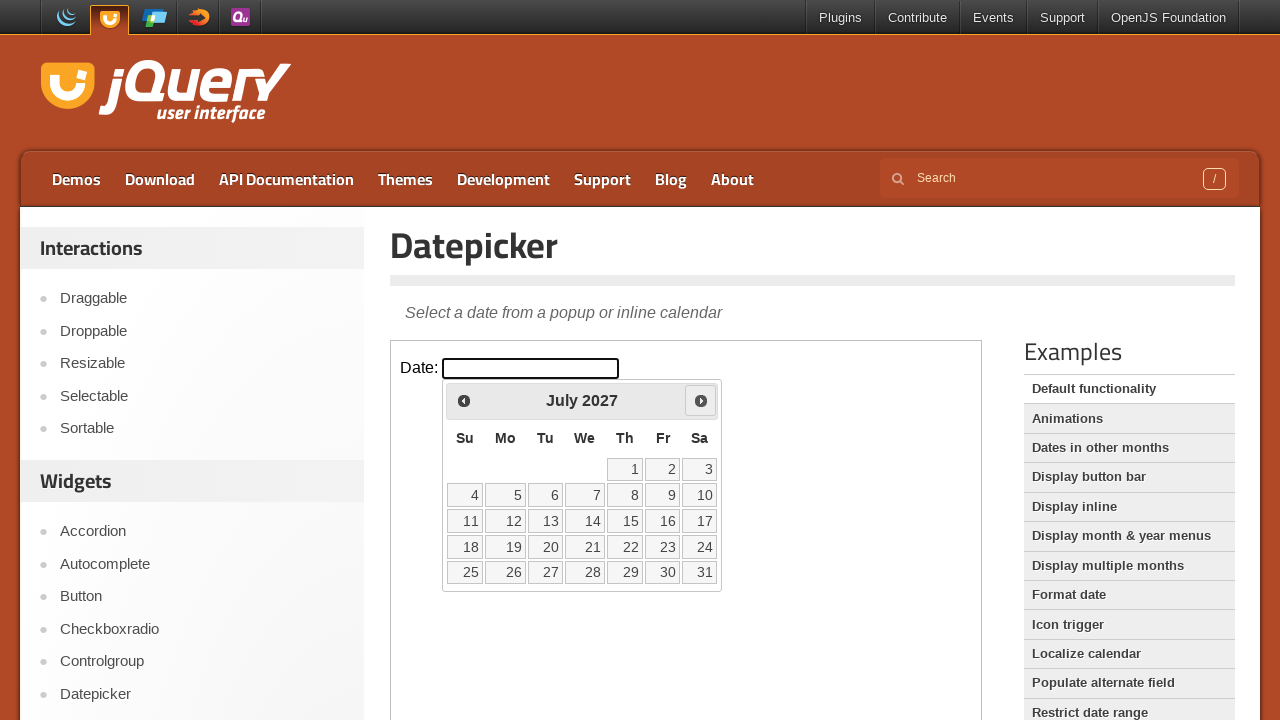

Clicked next button to navigate months/years (currently at July 2027) at (701, 400) on iframe.demo-frame >> internal:control=enter-frame >> span.ui-icon-circle-triangl
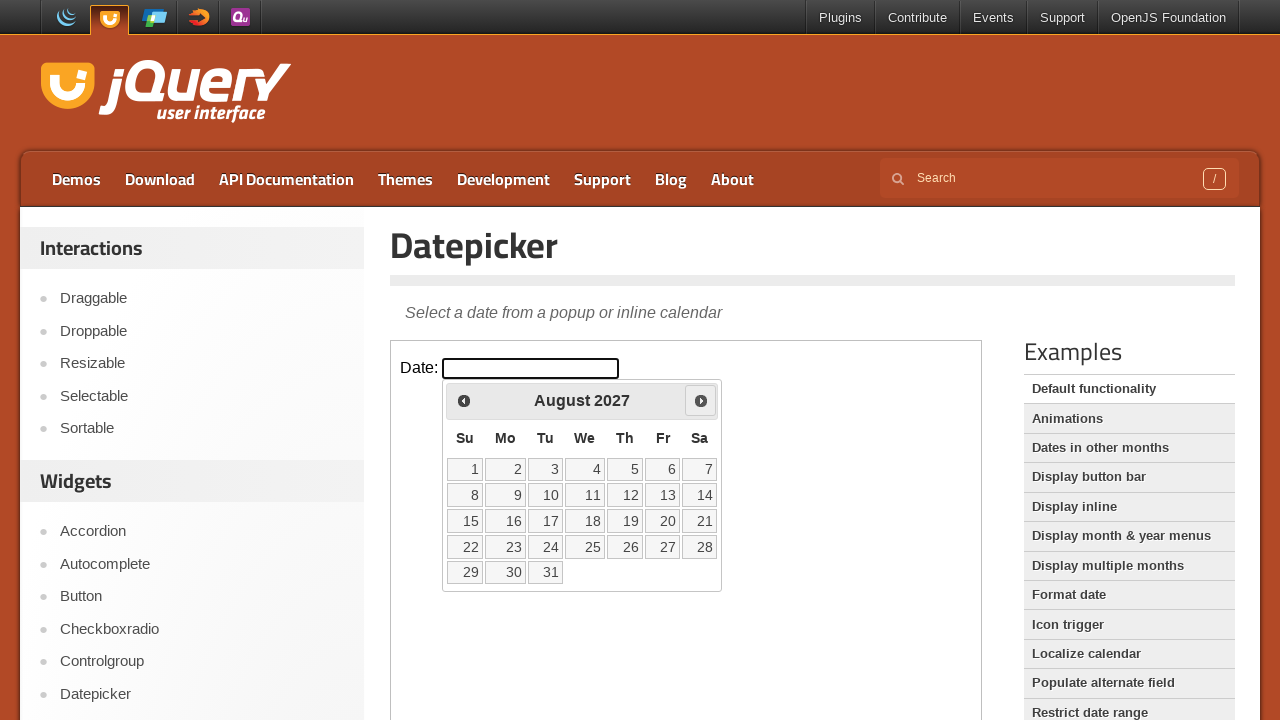

Waited for calendar to update after navigation
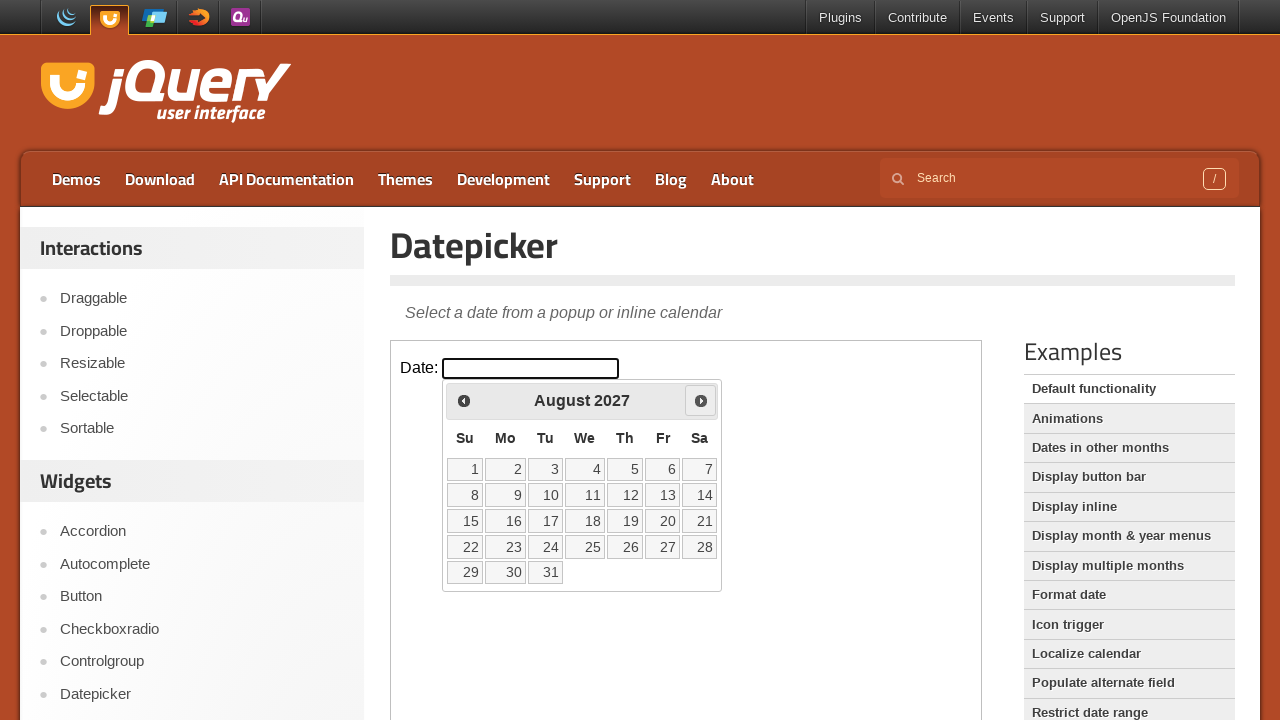

Clicked next button to navigate months/years (currently at August 2027) at (701, 400) on iframe.demo-frame >> internal:control=enter-frame >> span.ui-icon-circle-triangl
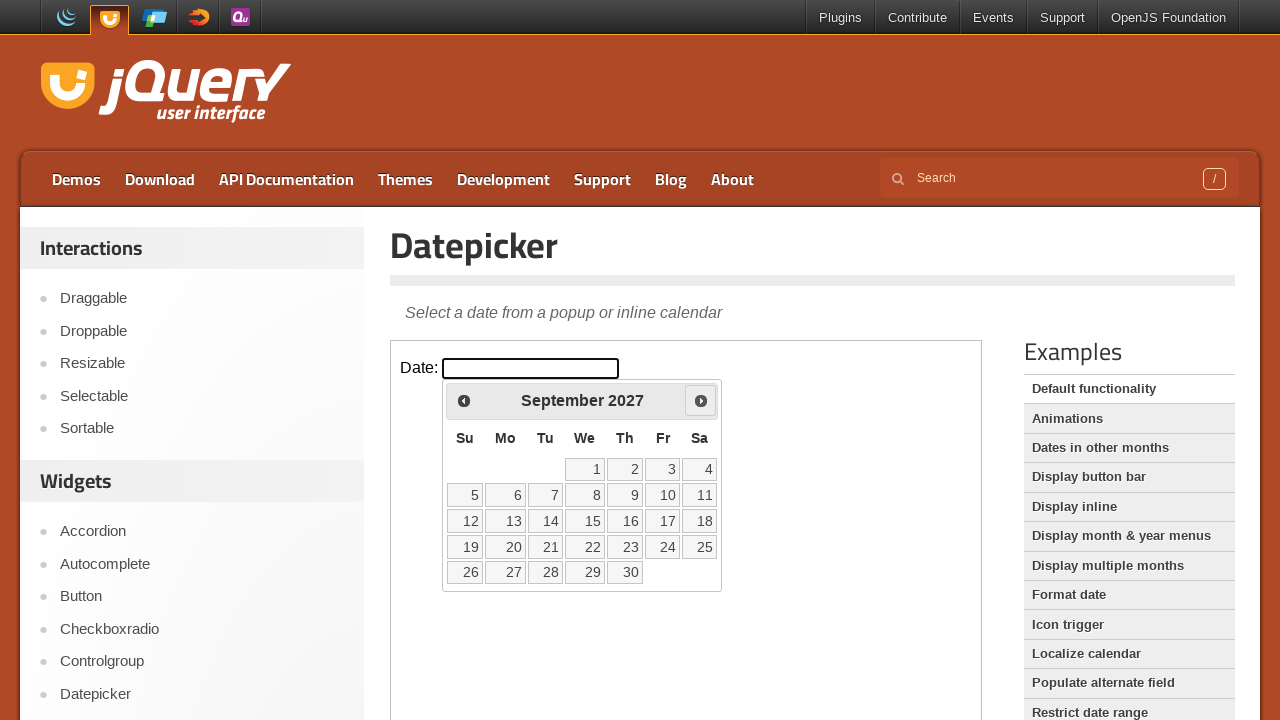

Waited for calendar to update after navigation
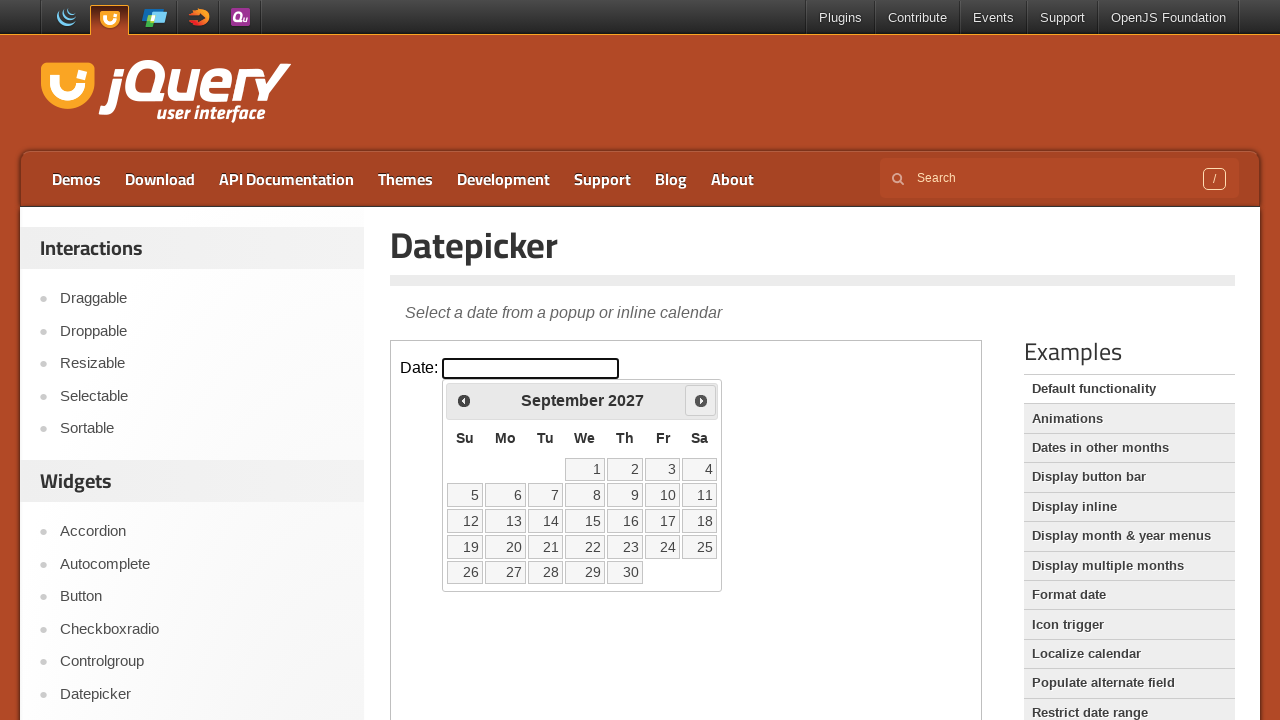

Clicked next button to navigate months/years (currently at September 2027) at (701, 400) on iframe.demo-frame >> internal:control=enter-frame >> span.ui-icon-circle-triangl
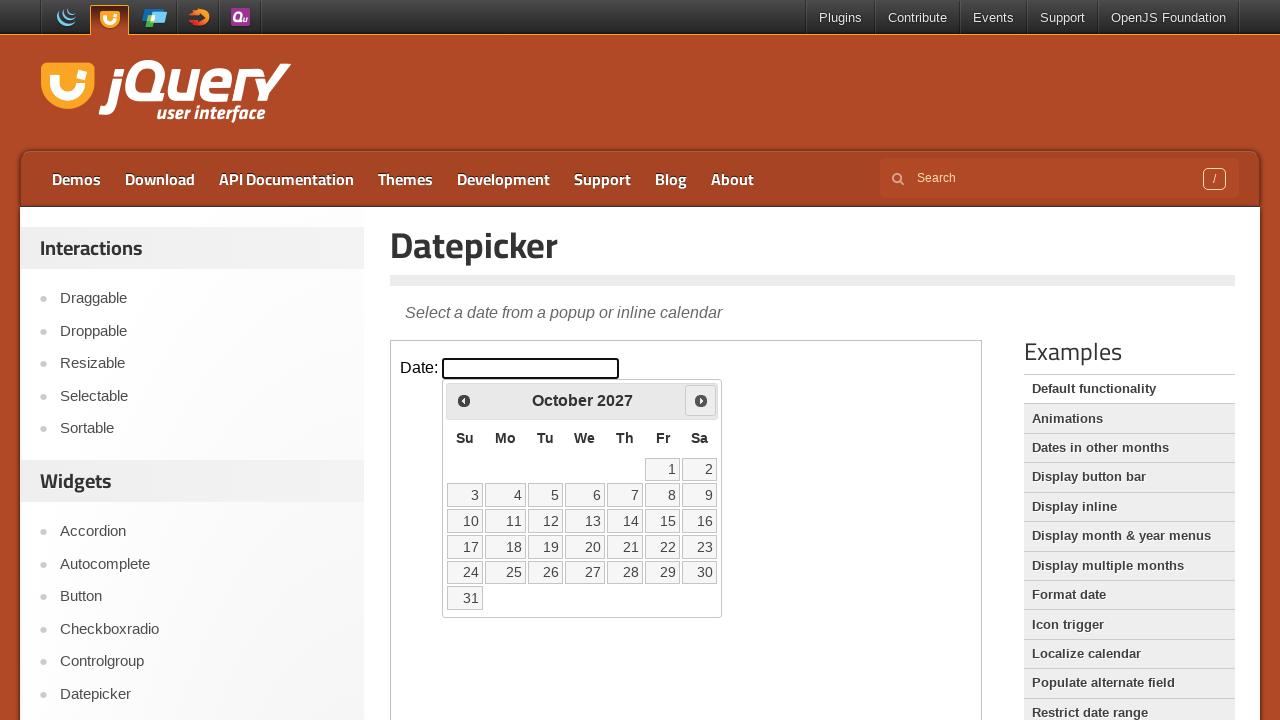

Waited for calendar to update after navigation
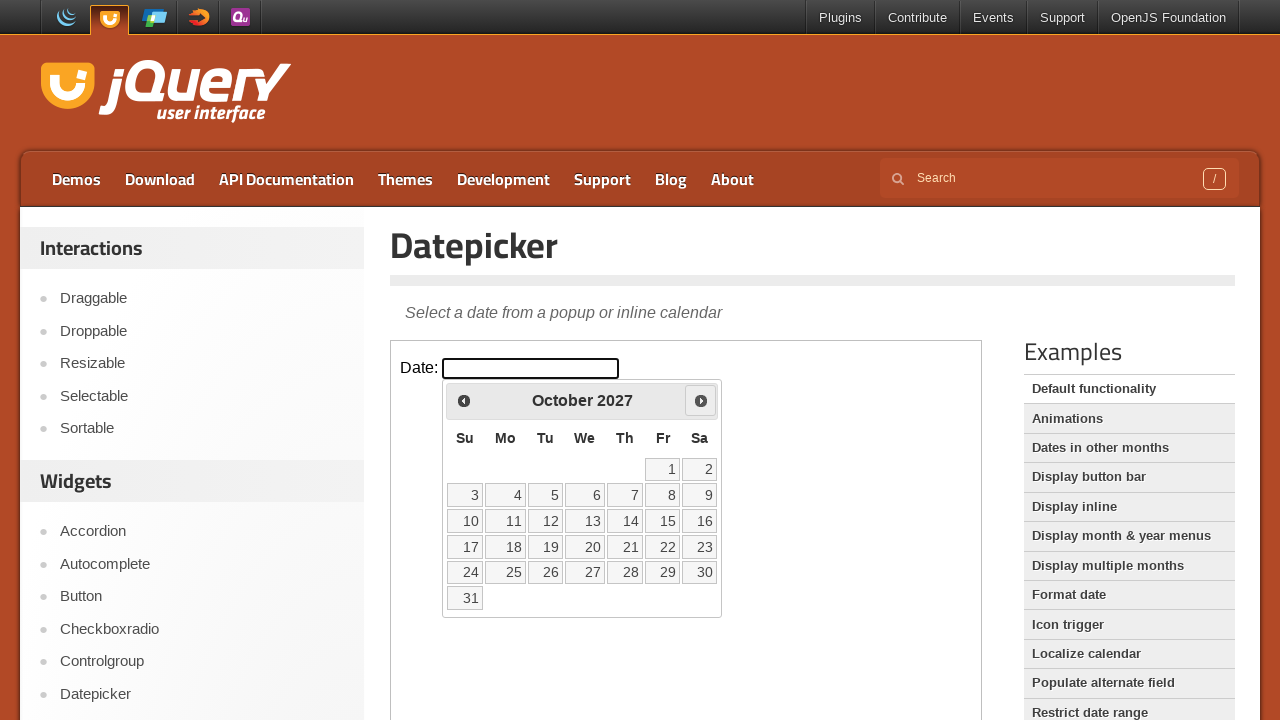

Clicked next button to navigate months/years (currently at October 2027) at (701, 400) on iframe.demo-frame >> internal:control=enter-frame >> span.ui-icon-circle-triangl
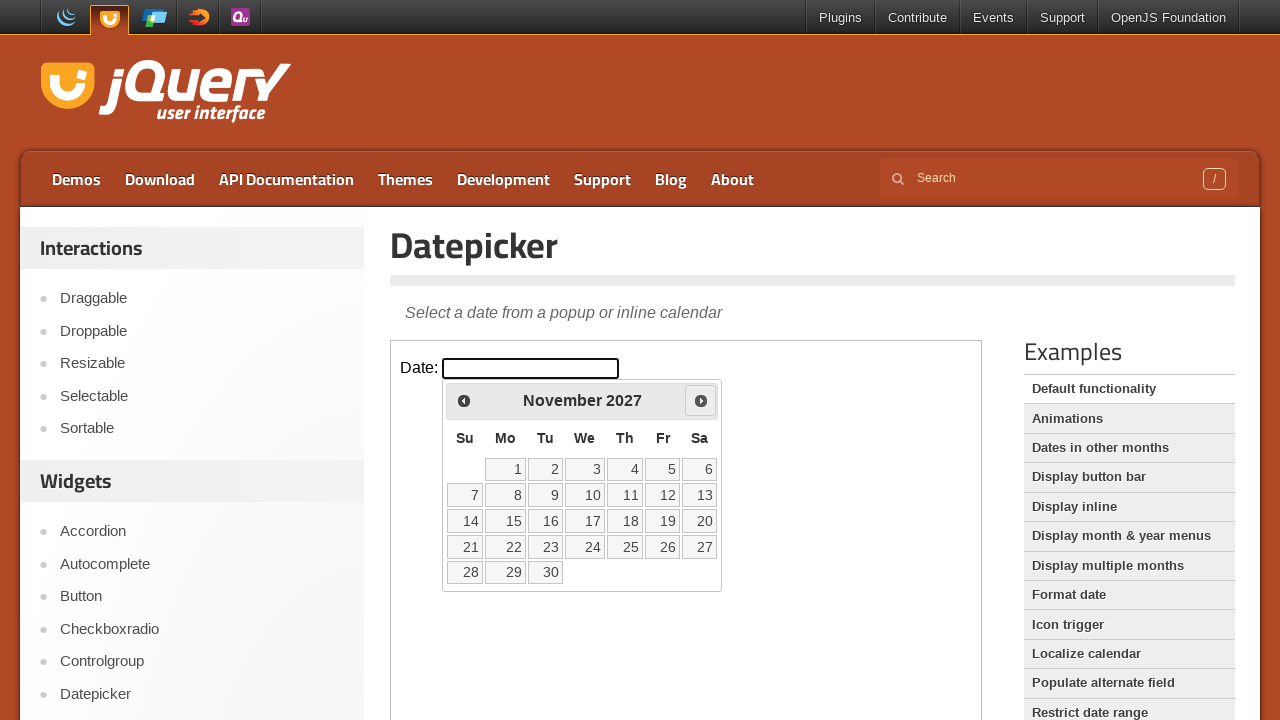

Waited for calendar to update after navigation
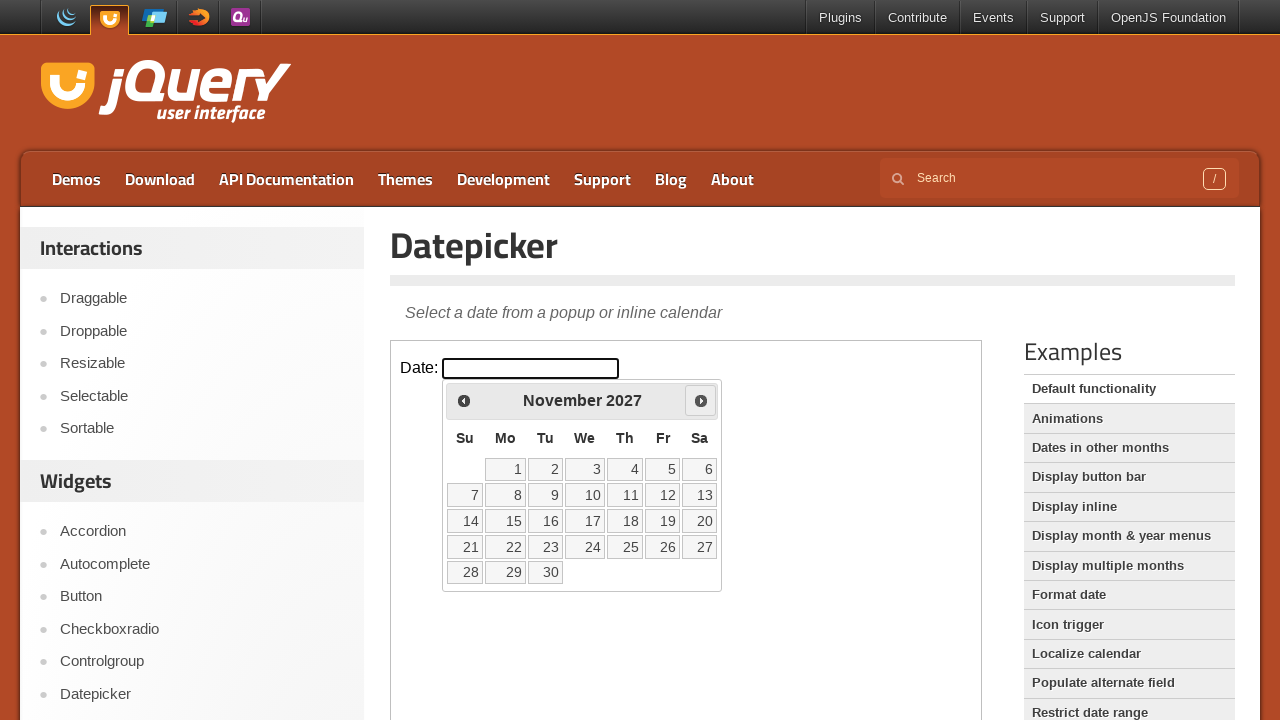

Clicked next button to navigate months/years (currently at November 2027) at (701, 400) on iframe.demo-frame >> internal:control=enter-frame >> span.ui-icon-circle-triangl
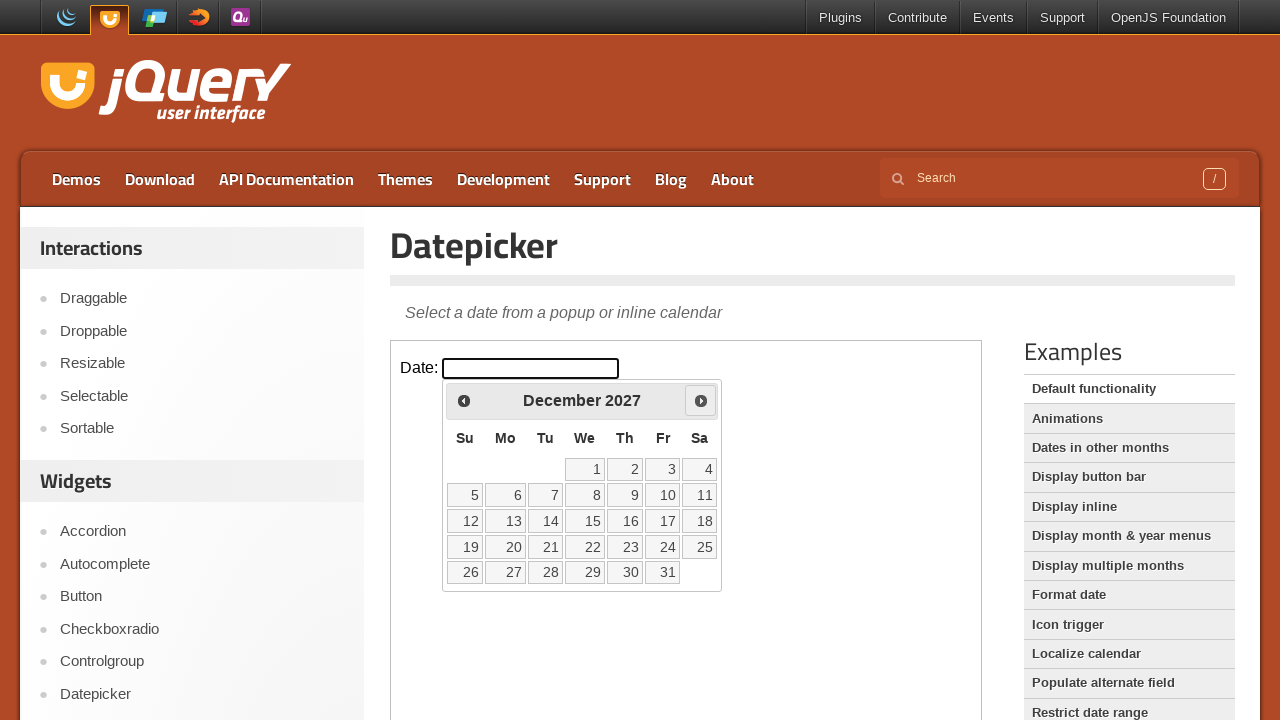

Waited for calendar to update after navigation
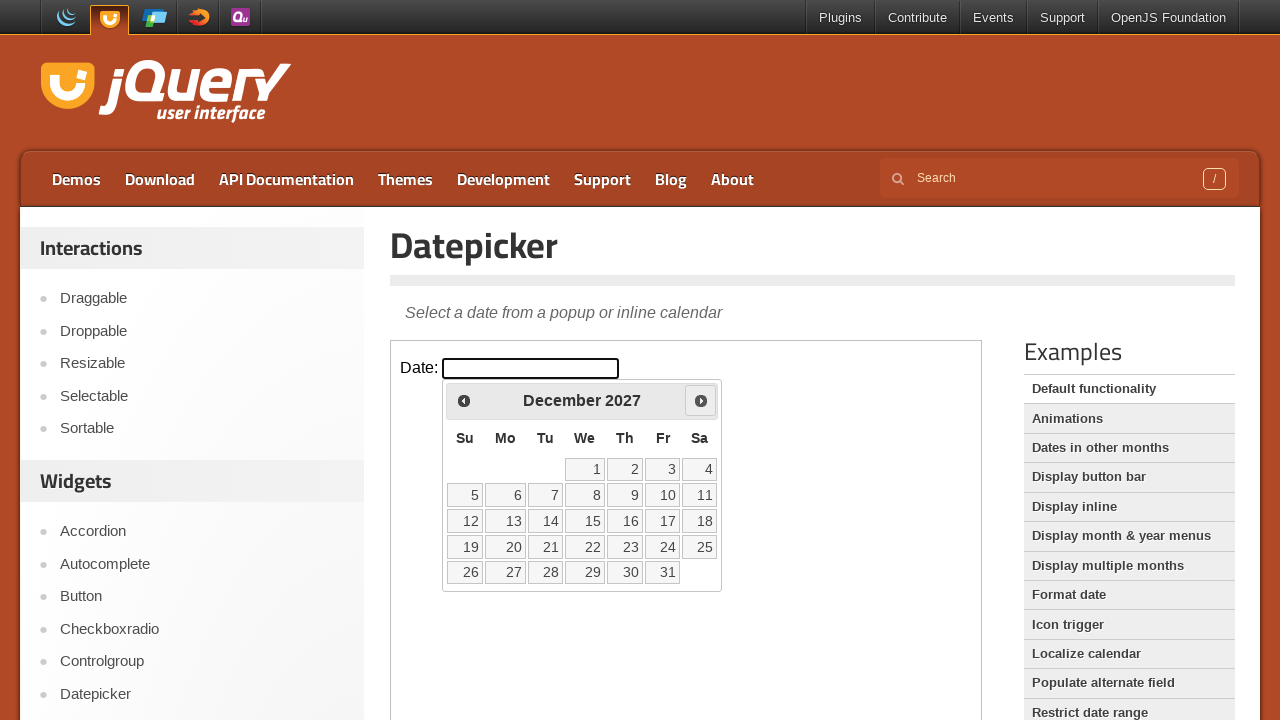

Clicked next button to navigate months/years (currently at December 2027) at (701, 400) on iframe.demo-frame >> internal:control=enter-frame >> span.ui-icon-circle-triangl
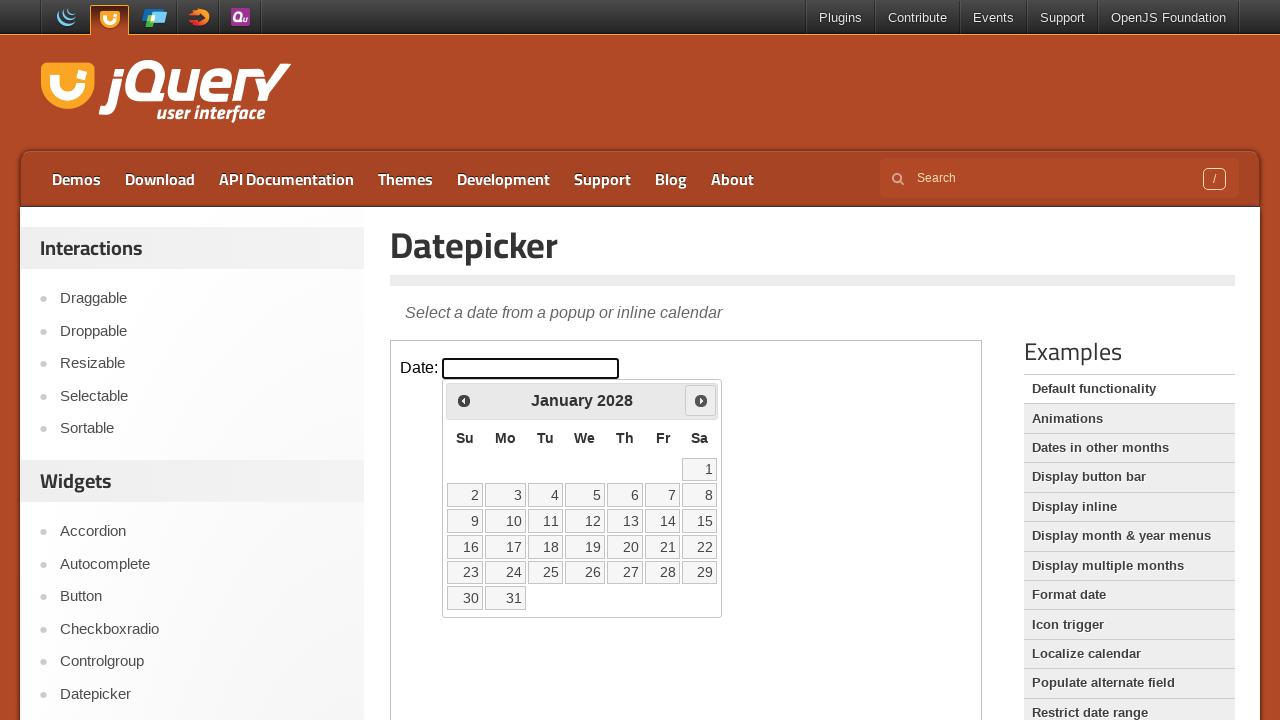

Waited for calendar to update after navigation
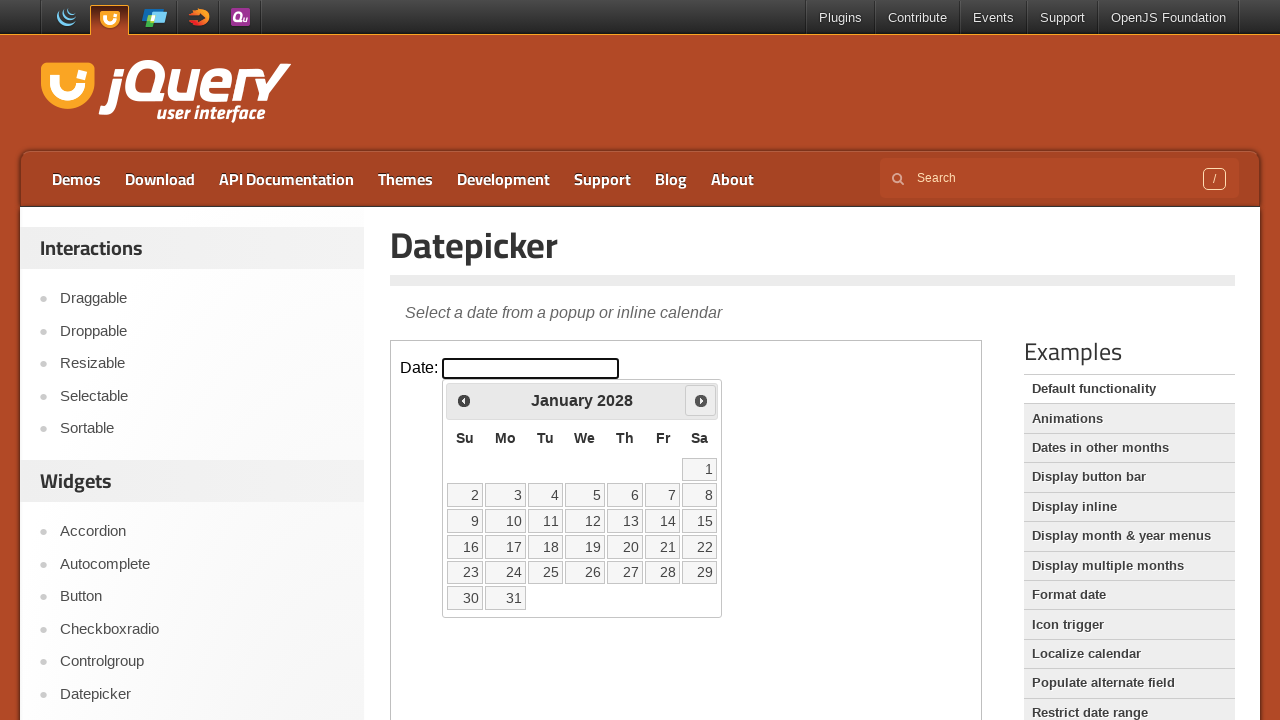

Clicked next button to navigate months/years (currently at January 2028) at (701, 400) on iframe.demo-frame >> internal:control=enter-frame >> span.ui-icon-circle-triangl
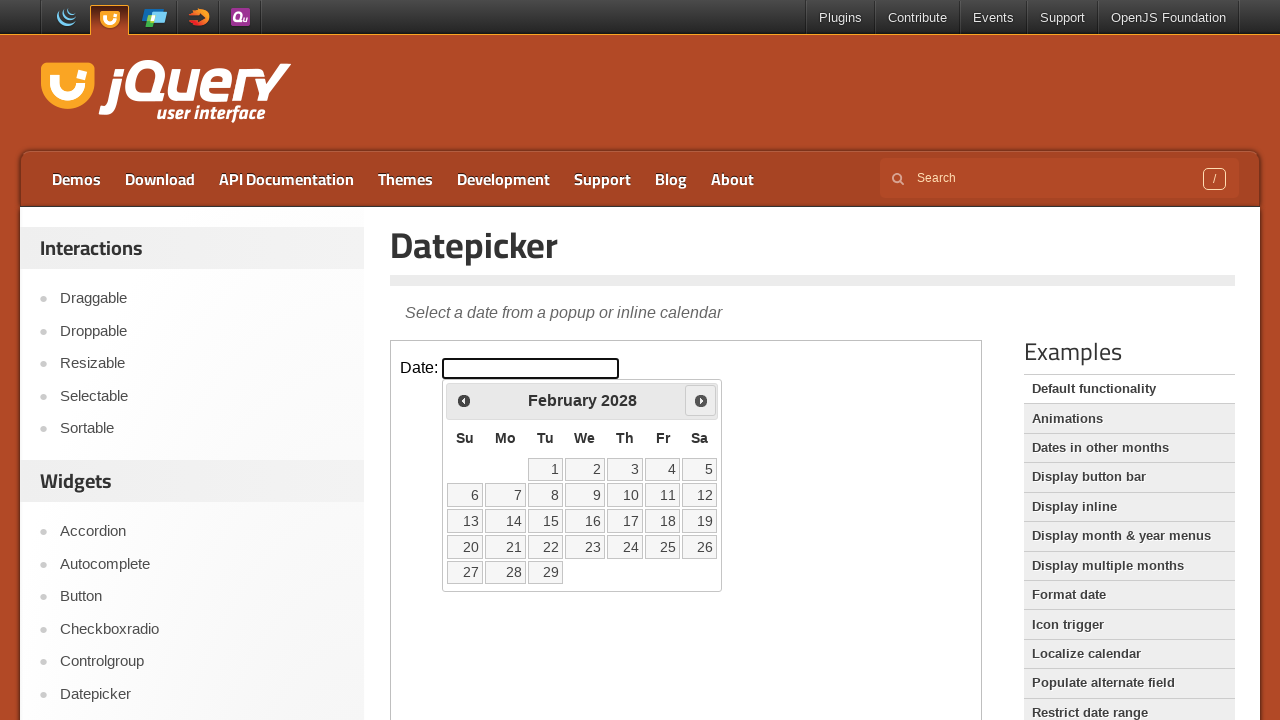

Waited for calendar to update after navigation
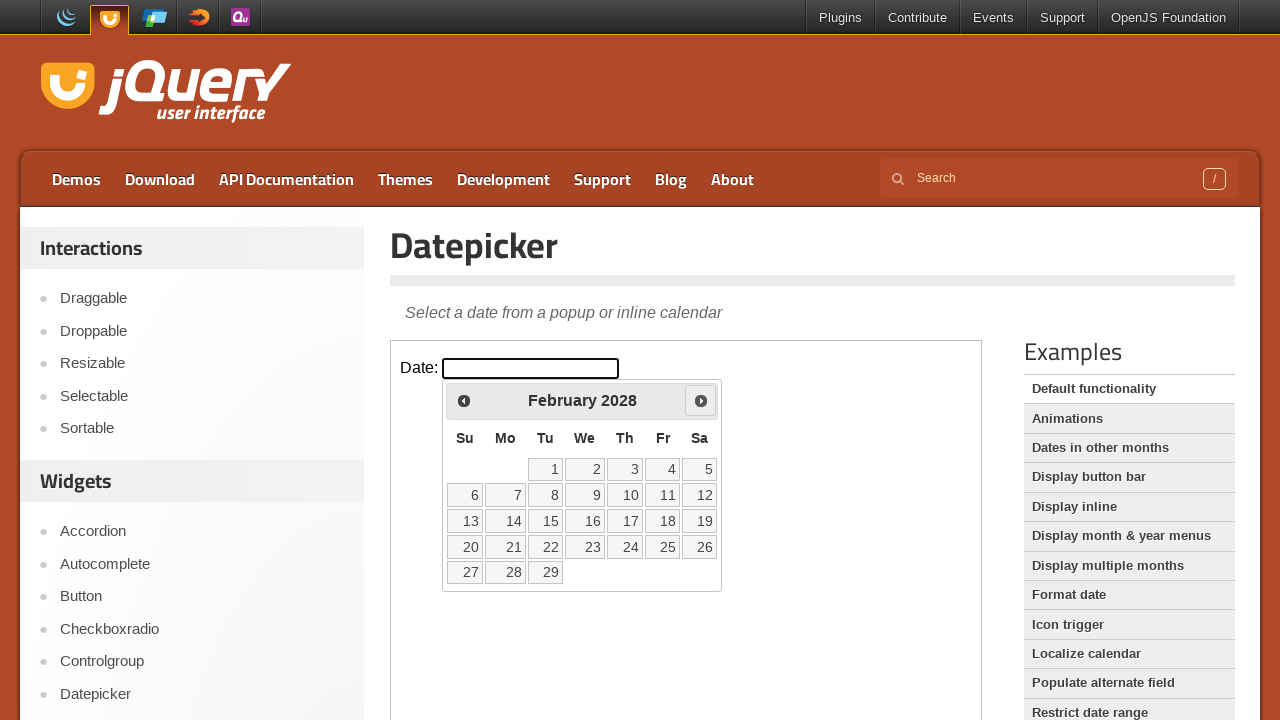

Clicked next button to navigate months/years (currently at February 2028) at (701, 400) on iframe.demo-frame >> internal:control=enter-frame >> span.ui-icon-circle-triangl
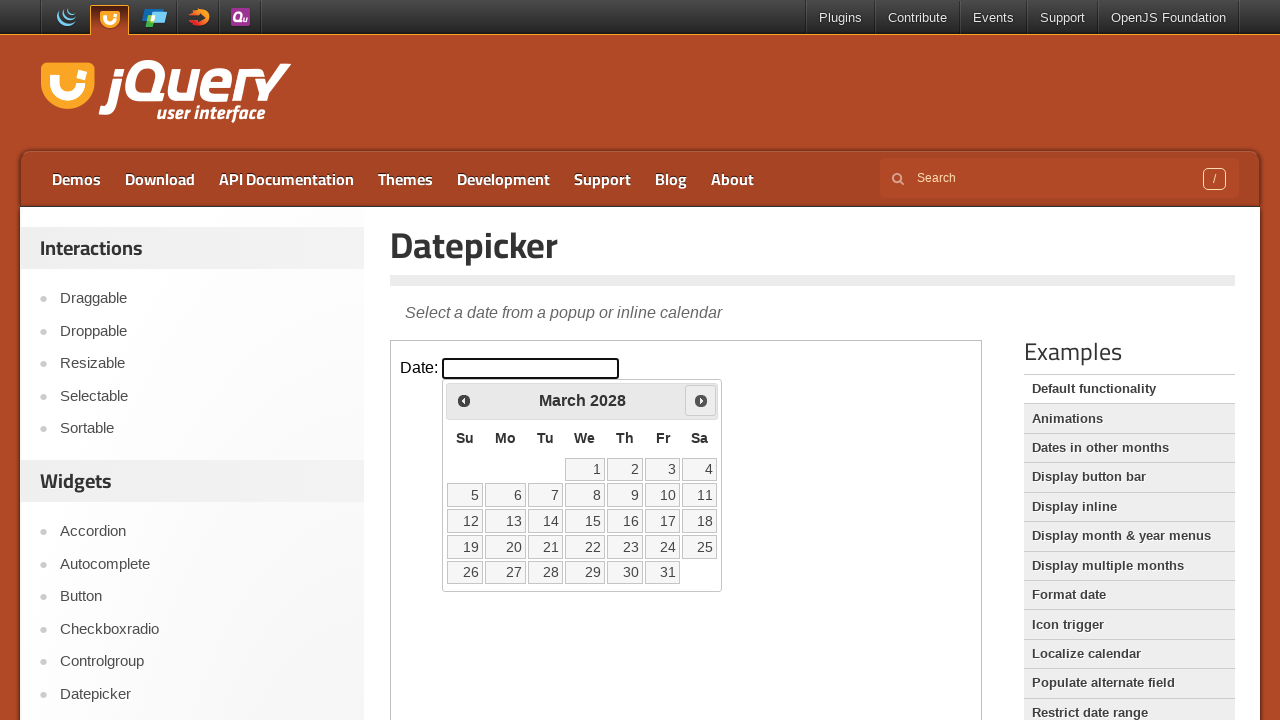

Waited for calendar to update after navigation
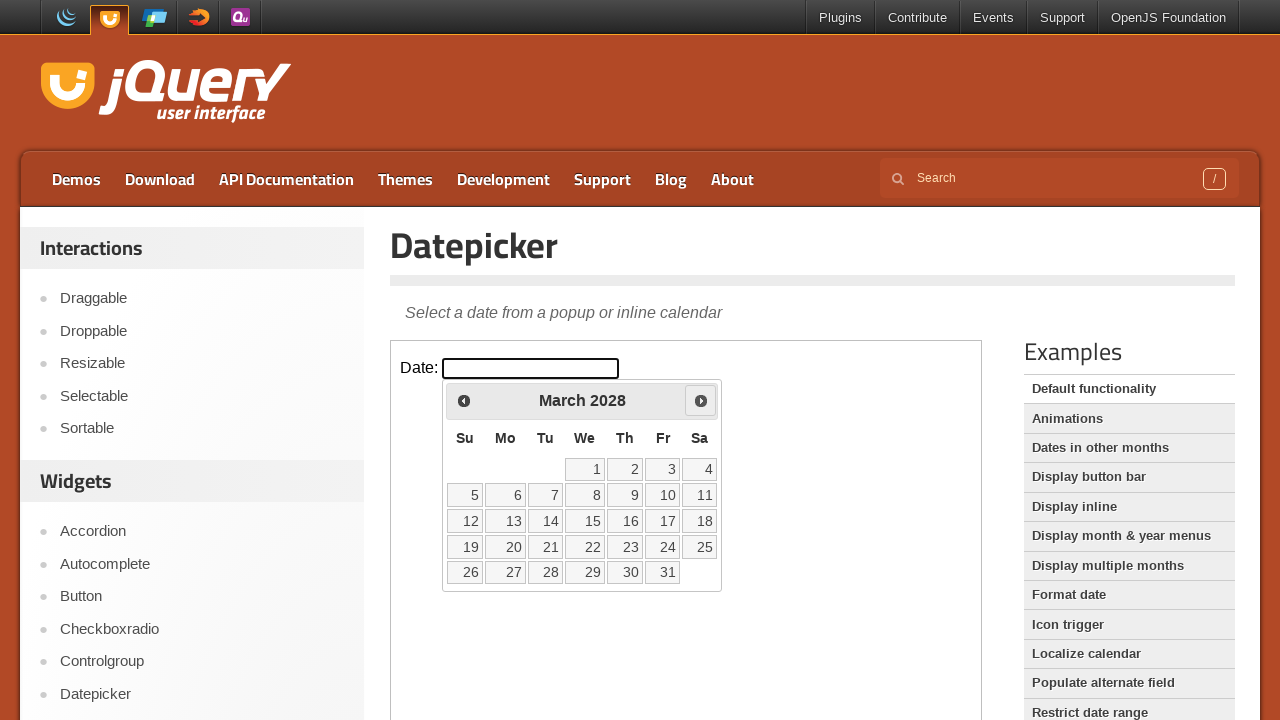

Clicked next button to navigate months/years (currently at March 2028) at (701, 400) on iframe.demo-frame >> internal:control=enter-frame >> span.ui-icon-circle-triangl
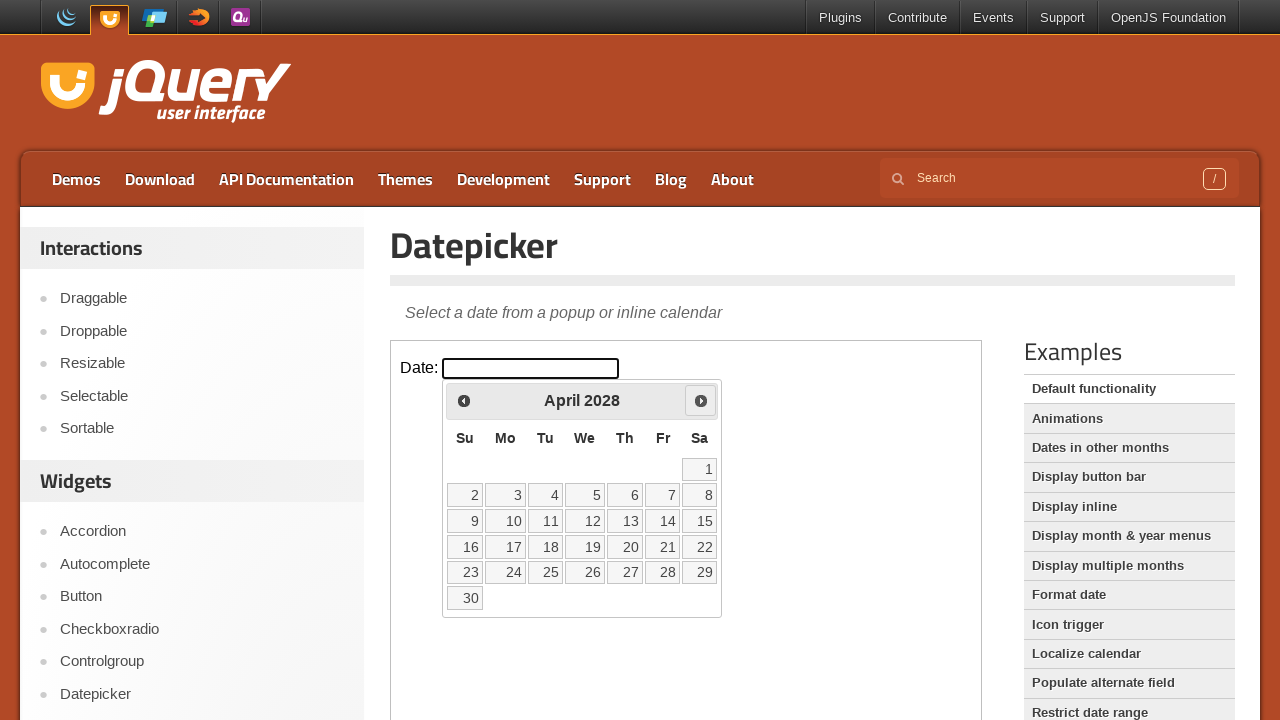

Waited for calendar to update after navigation
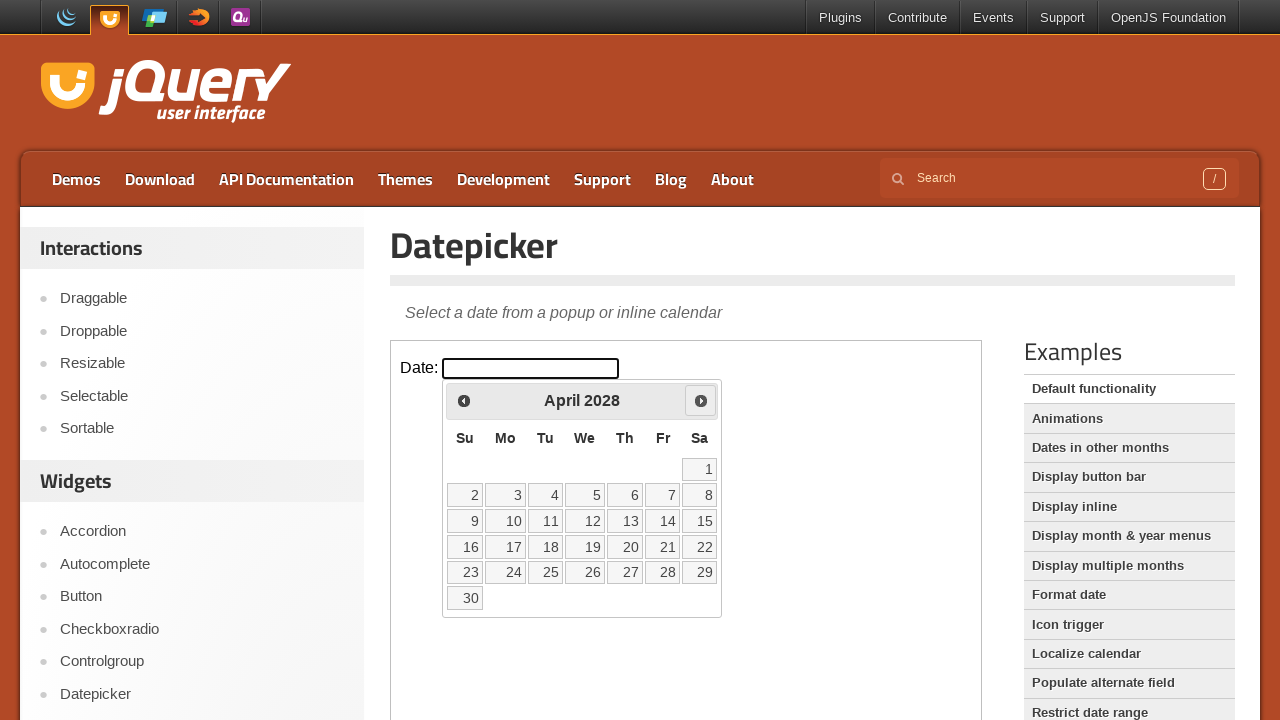

Clicked next button to navigate months/years (currently at April 2028) at (701, 400) on iframe.demo-frame >> internal:control=enter-frame >> span.ui-icon-circle-triangl
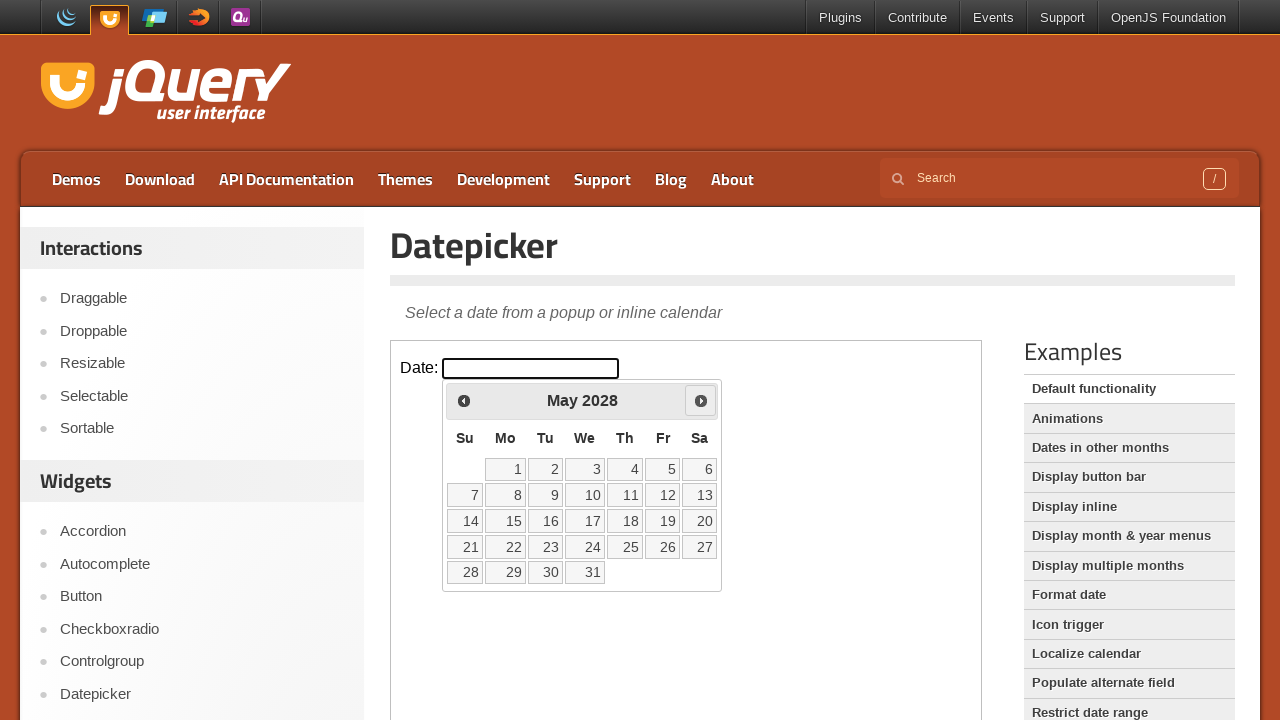

Waited for calendar to update after navigation
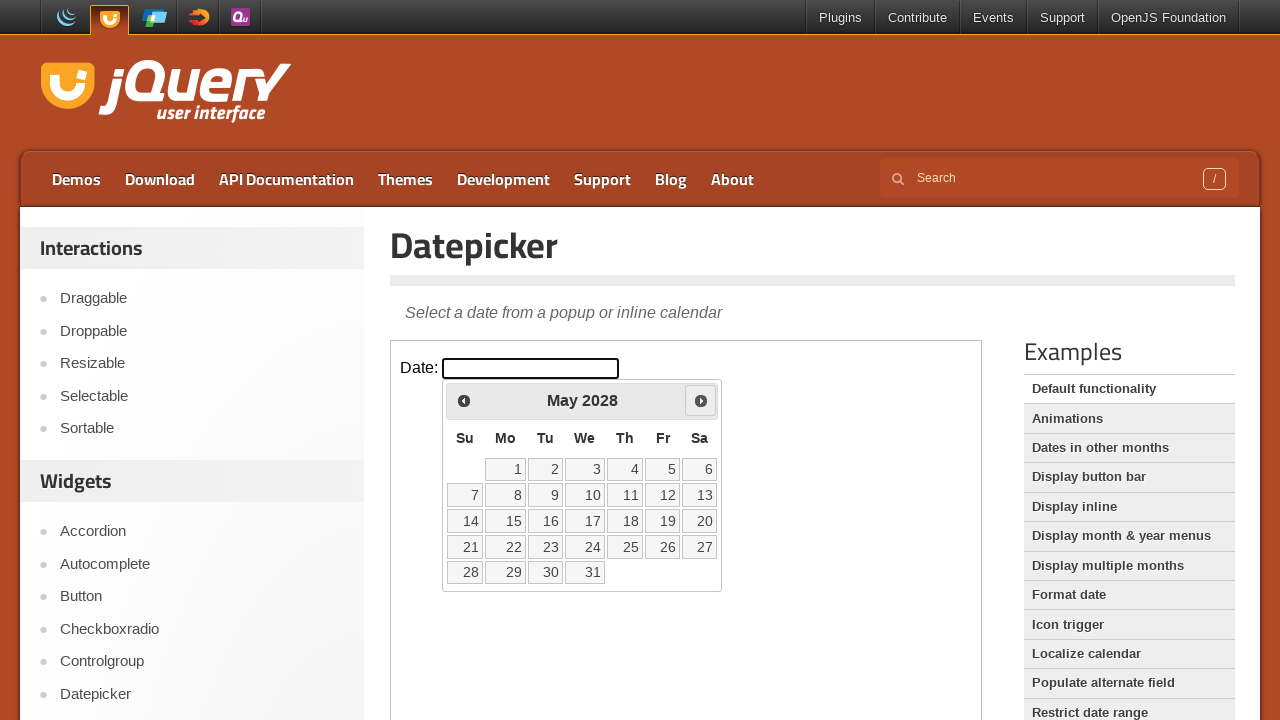

Clicked next button to navigate months/years (currently at May 2028) at (701, 400) on iframe.demo-frame >> internal:control=enter-frame >> span.ui-icon-circle-triangl
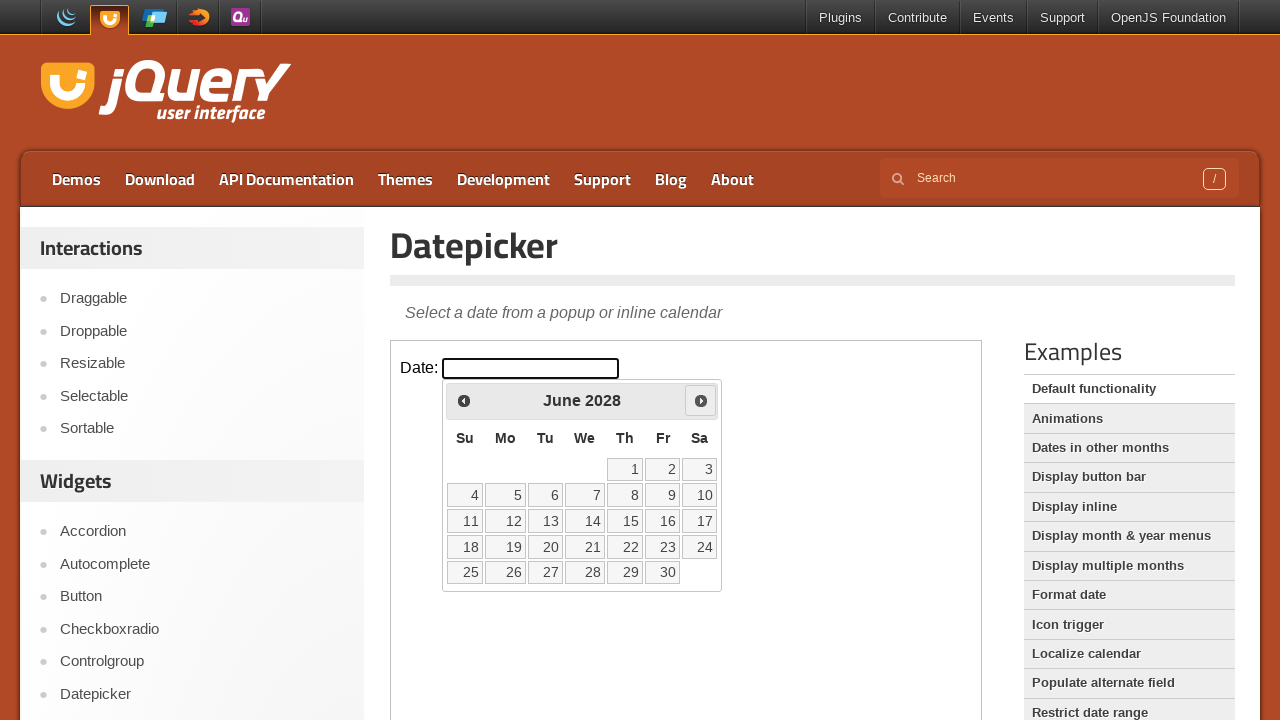

Waited for calendar to update after navigation
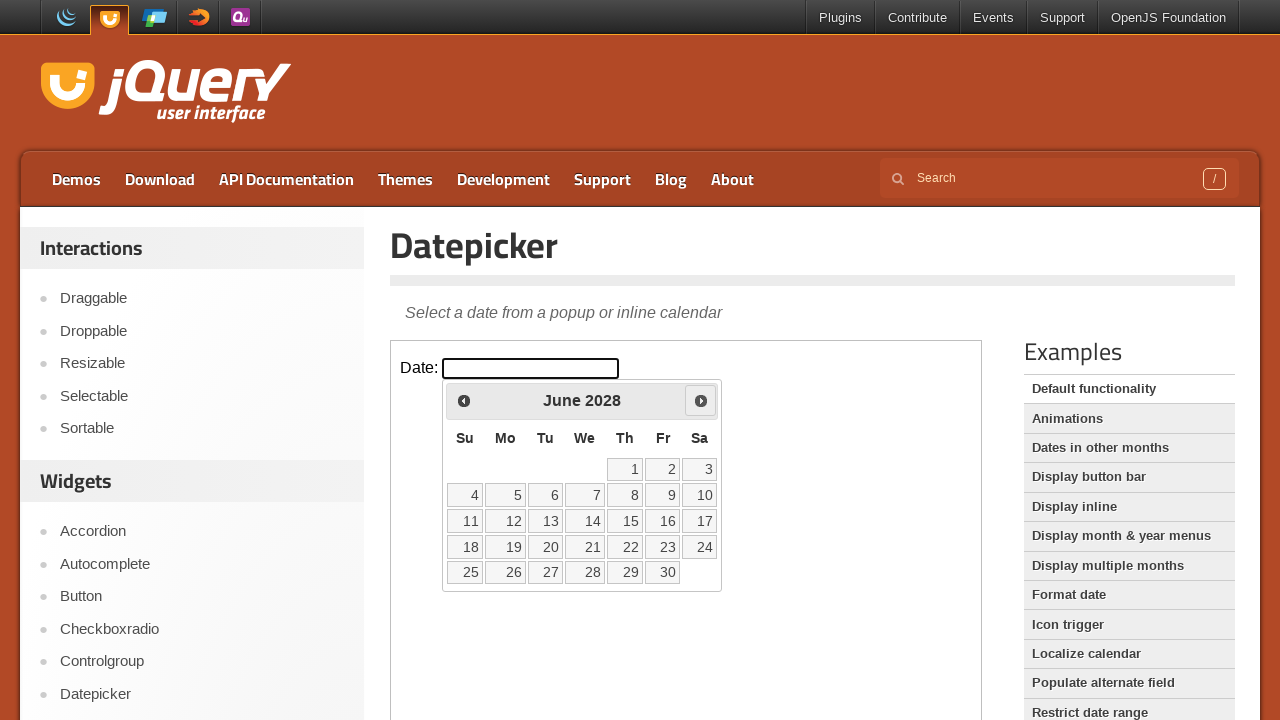

Clicked next button to navigate months/years (currently at June 2028) at (701, 400) on iframe.demo-frame >> internal:control=enter-frame >> span.ui-icon-circle-triangl
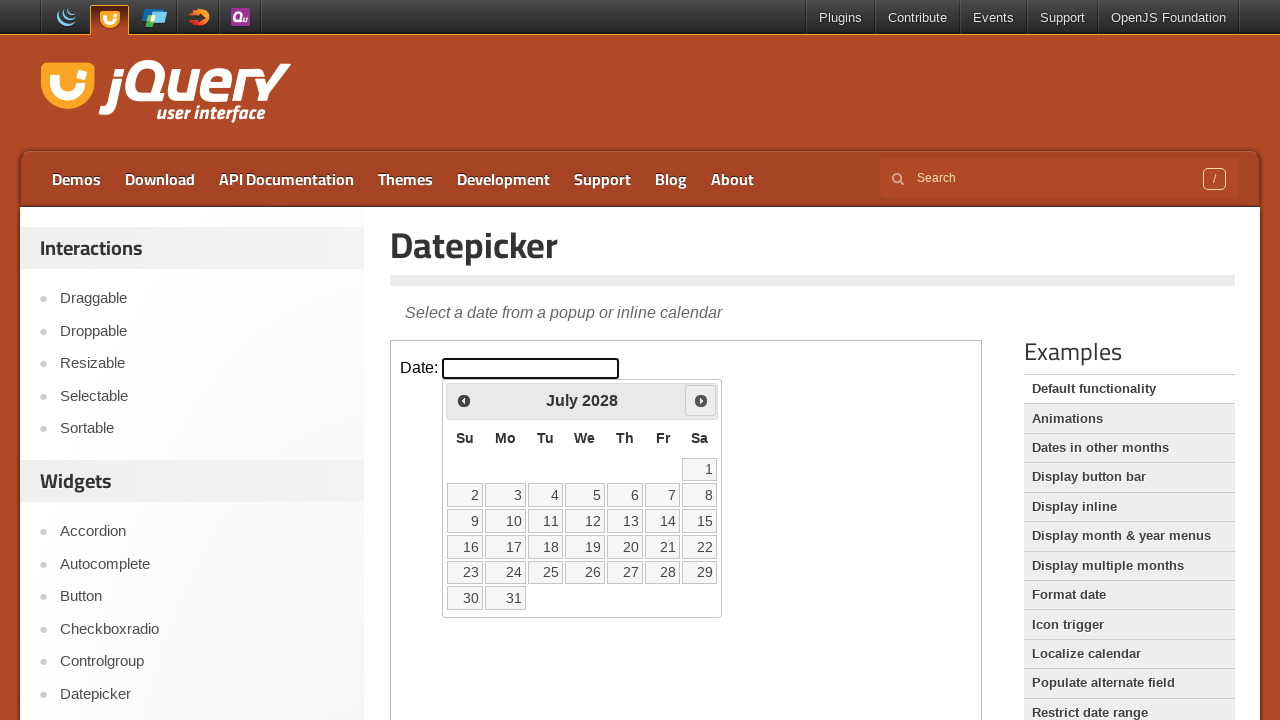

Waited for calendar to update after navigation
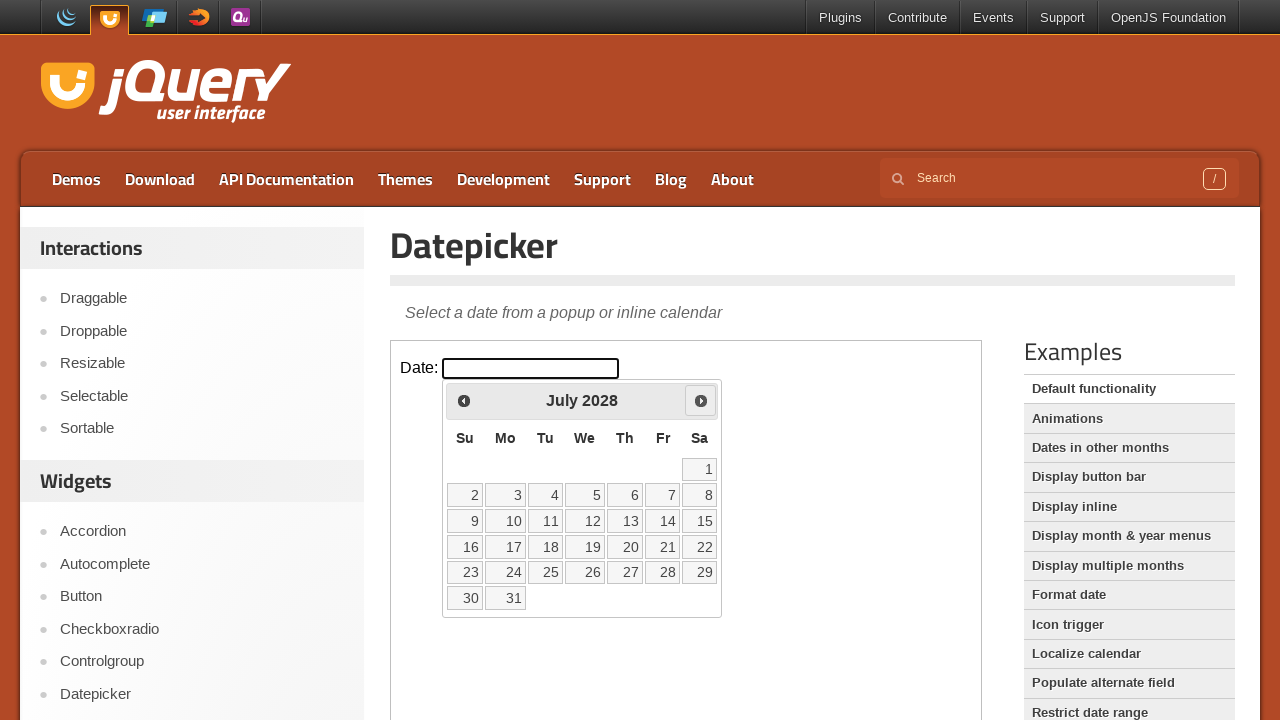

Clicked next button to navigate months/years (currently at July 2028) at (701, 400) on iframe.demo-frame >> internal:control=enter-frame >> span.ui-icon-circle-triangl
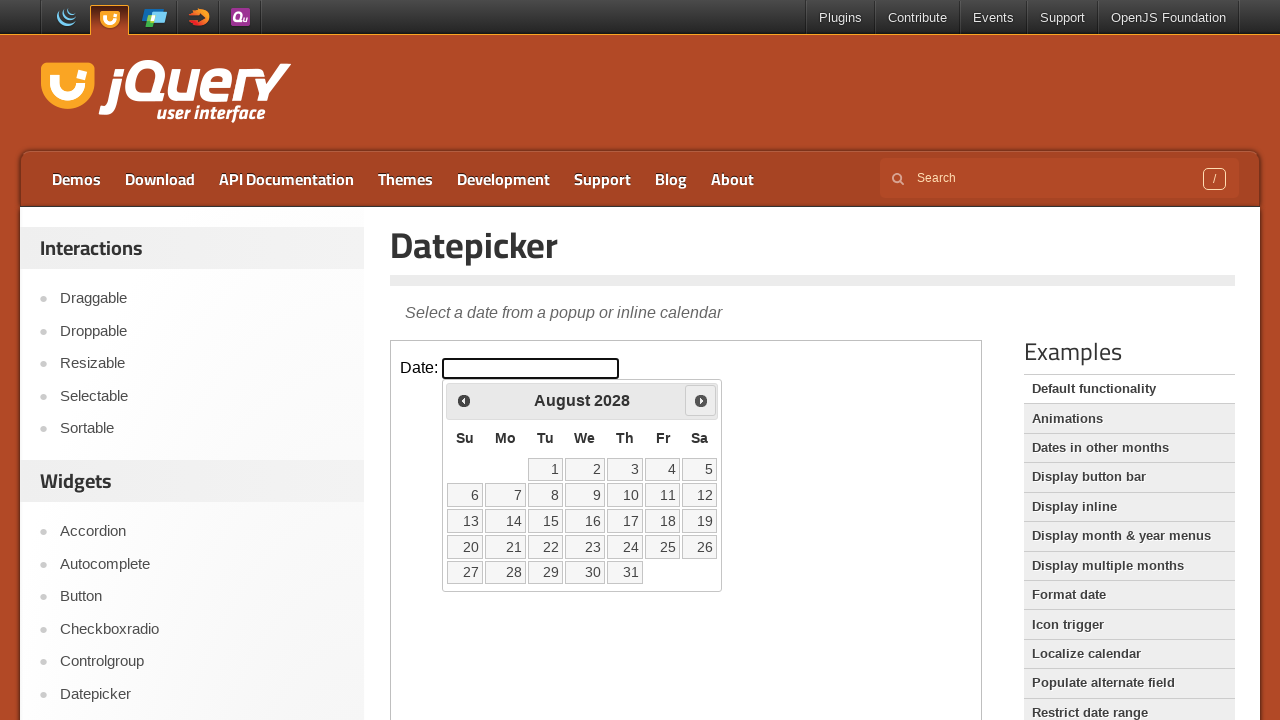

Waited for calendar to update after navigation
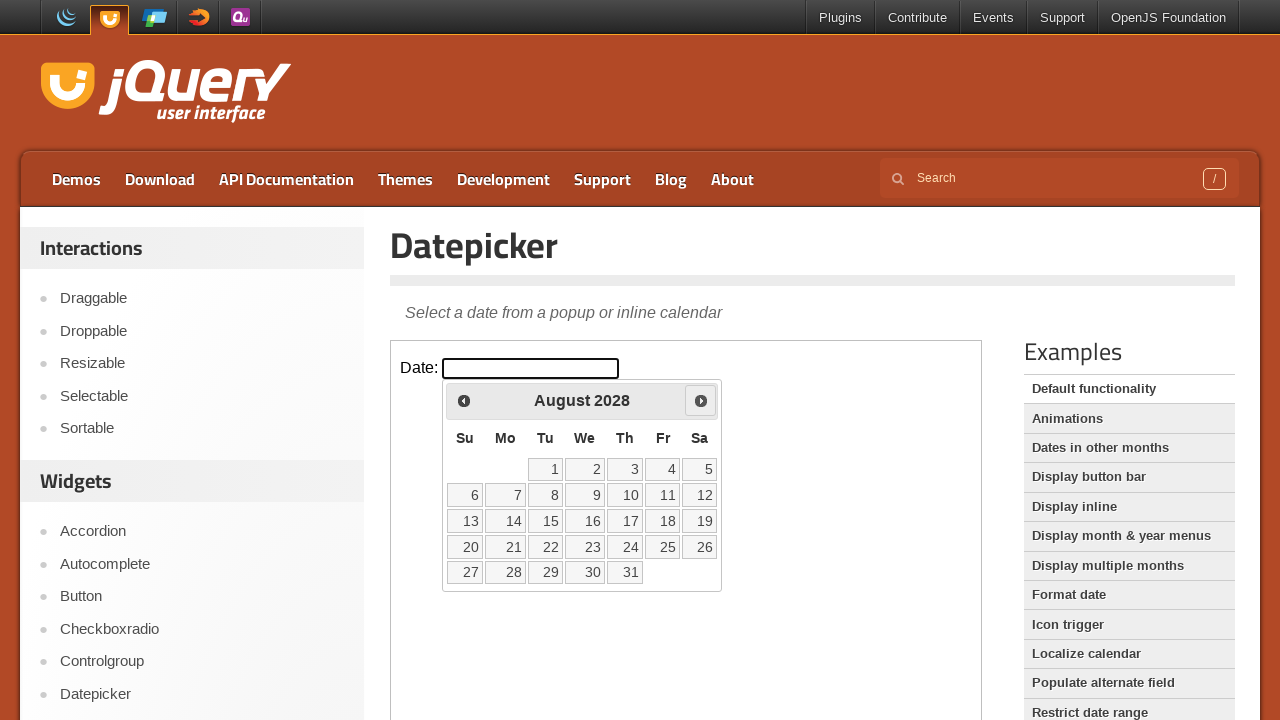

Clicked next button to navigate months/years (currently at August 2028) at (701, 400) on iframe.demo-frame >> internal:control=enter-frame >> span.ui-icon-circle-triangl
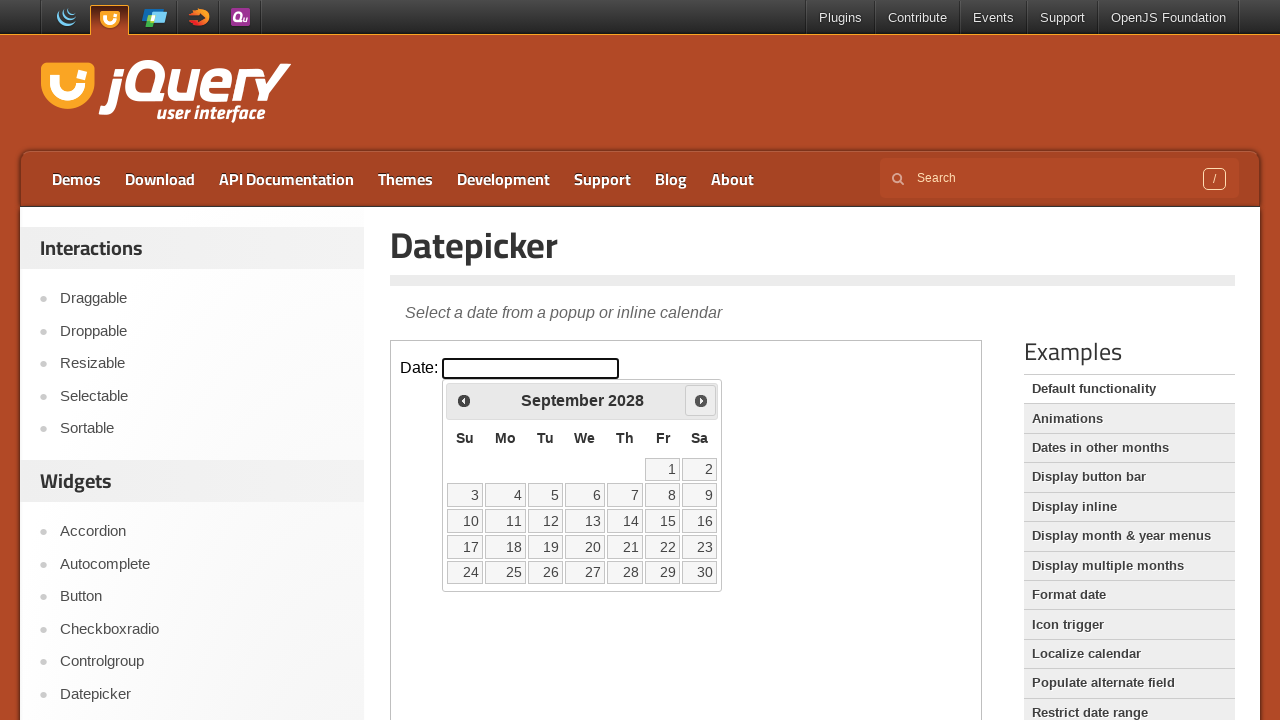

Waited for calendar to update after navigation
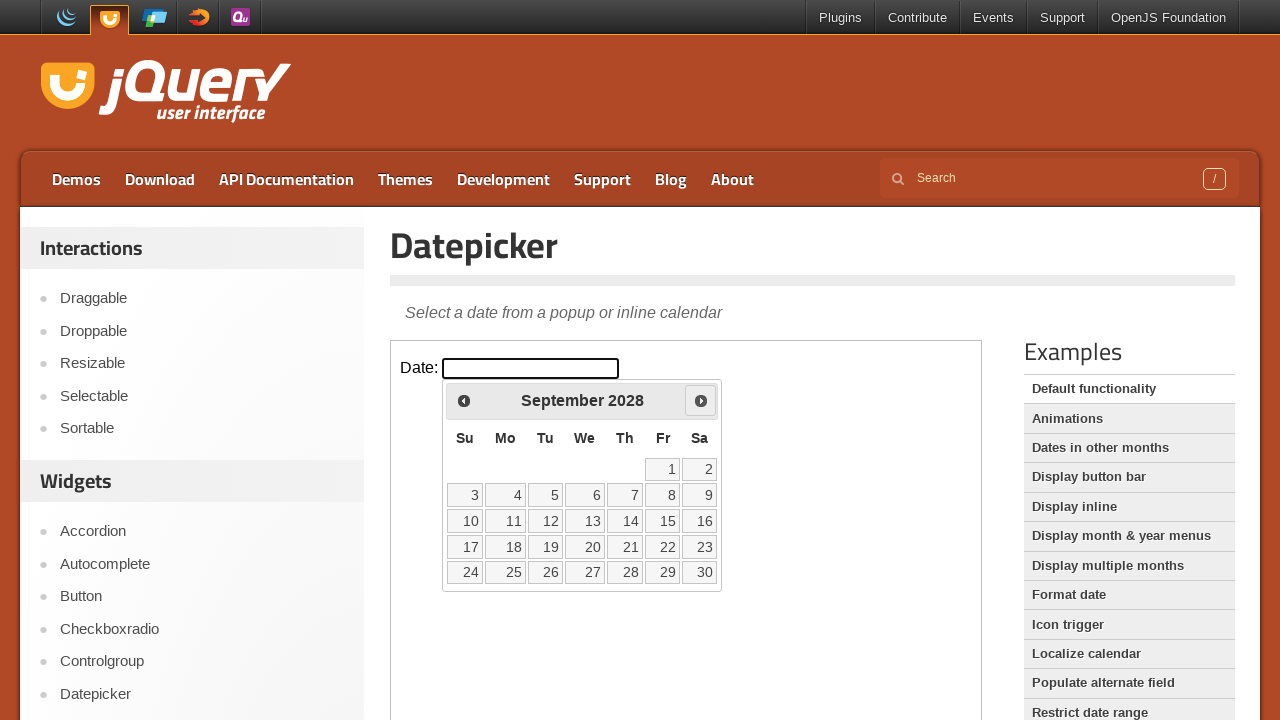

Clicked next button to navigate months/years (currently at September 2028) at (701, 400) on iframe.demo-frame >> internal:control=enter-frame >> span.ui-icon-circle-triangl
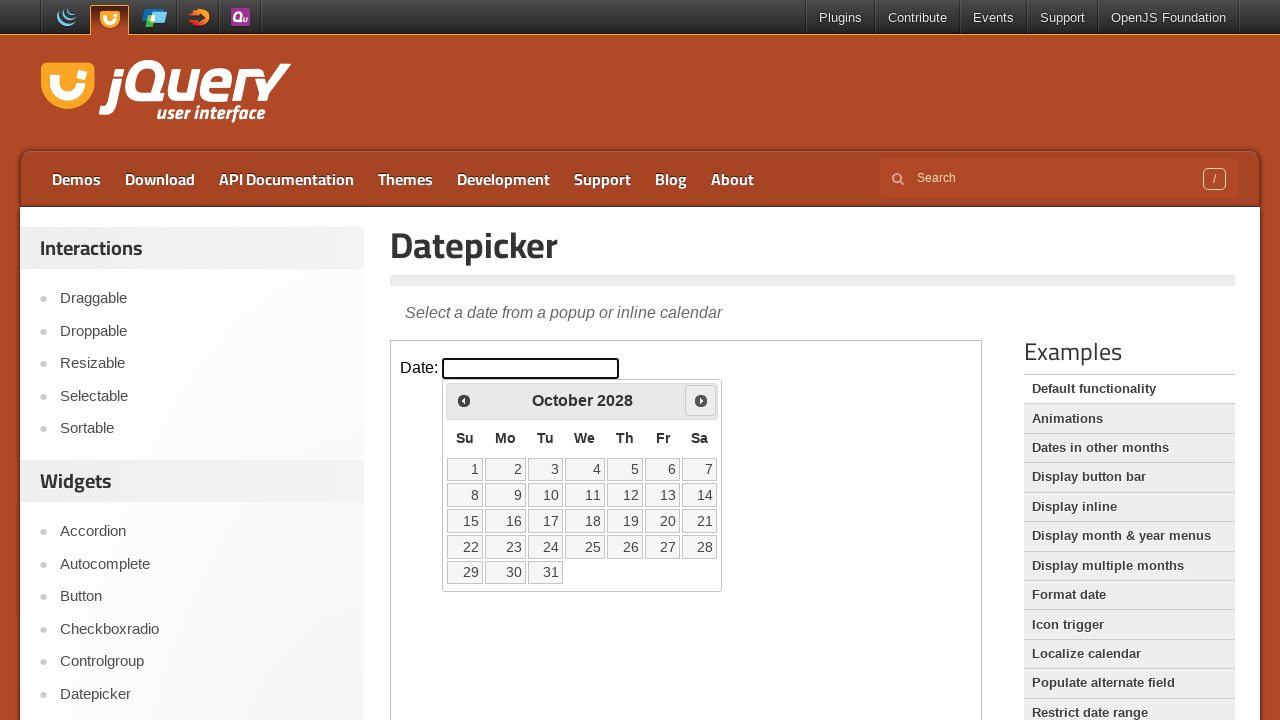

Waited for calendar to update after navigation
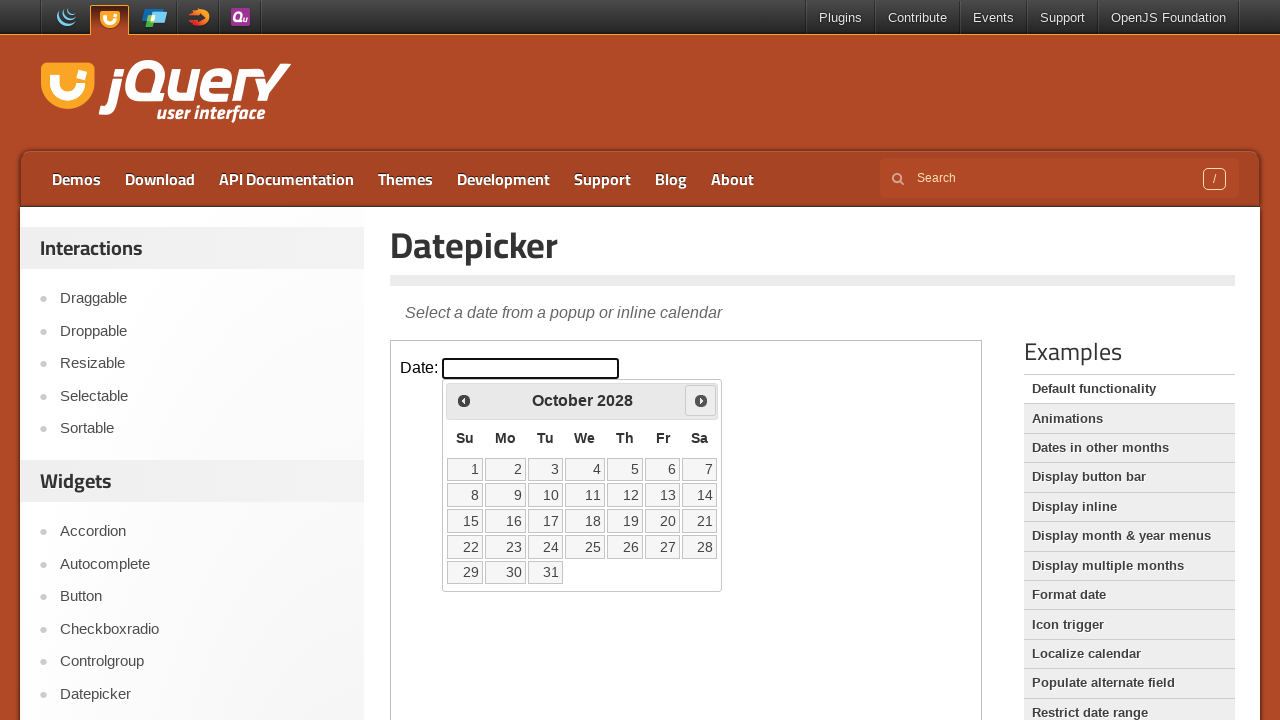

Clicked next button to navigate months/years (currently at October 2028) at (701, 400) on iframe.demo-frame >> internal:control=enter-frame >> span.ui-icon-circle-triangl
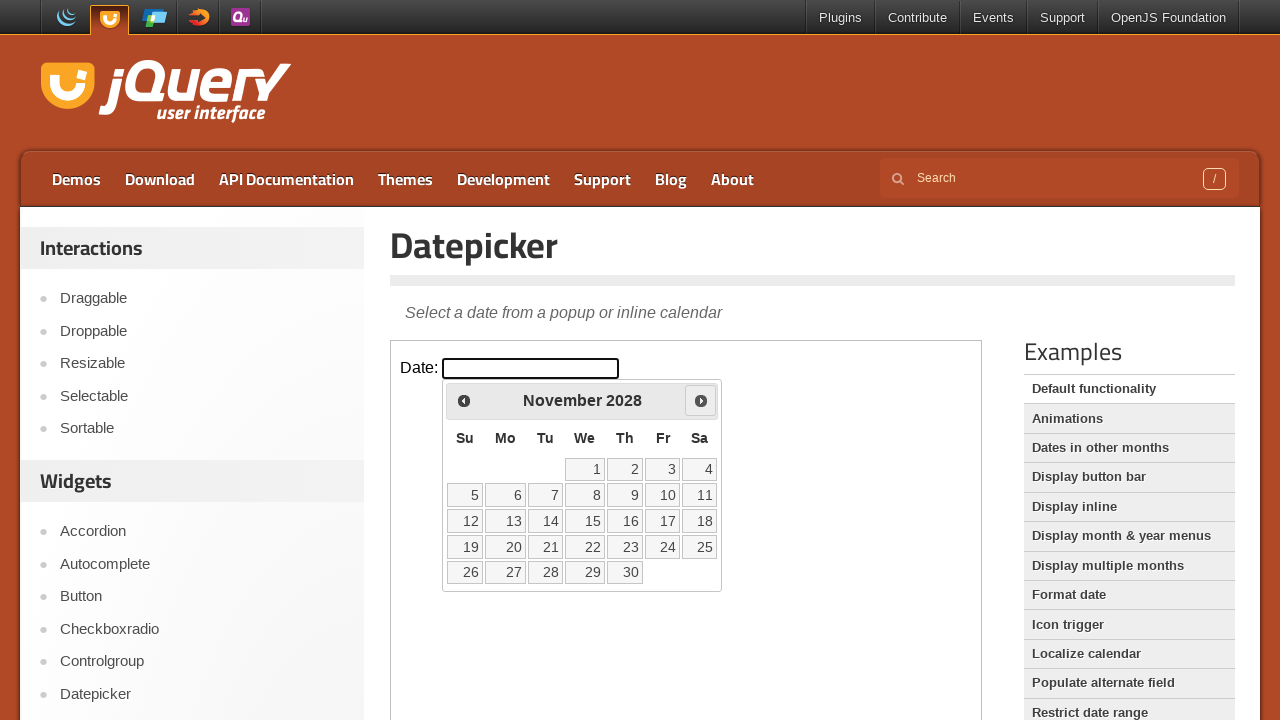

Waited for calendar to update after navigation
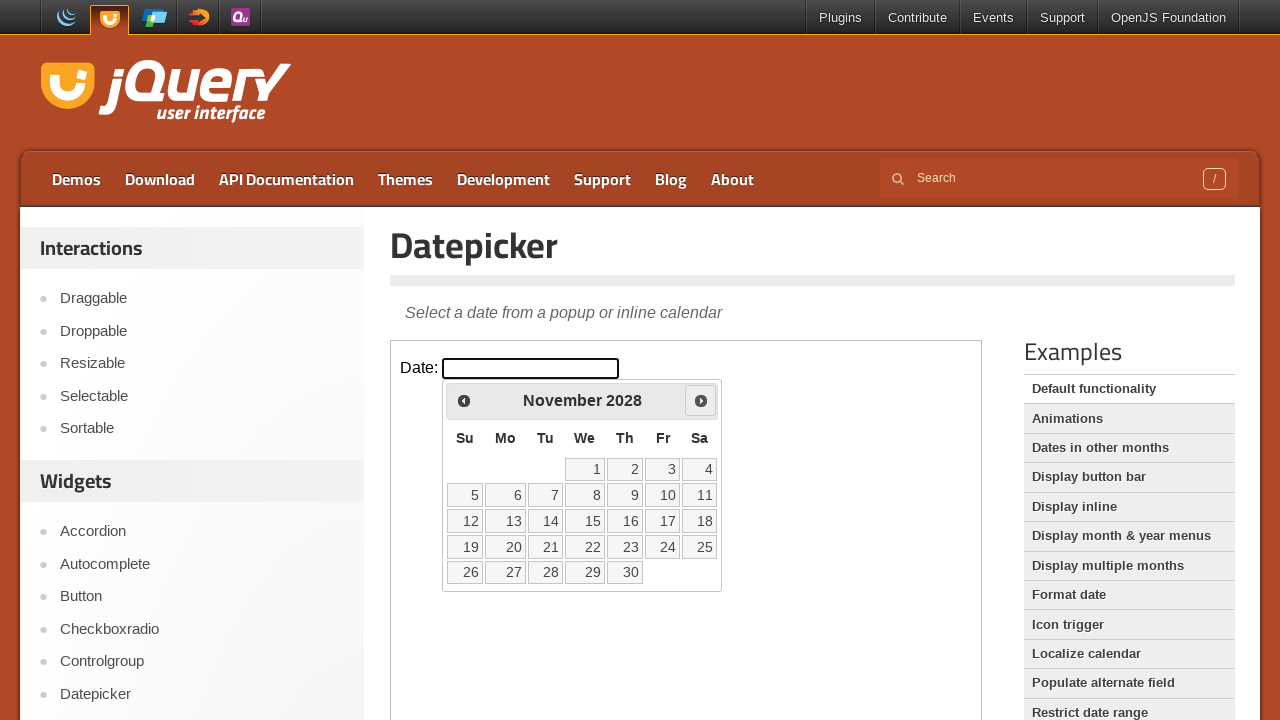

Clicked next button to navigate months/years (currently at November 2028) at (701, 400) on iframe.demo-frame >> internal:control=enter-frame >> span.ui-icon-circle-triangl
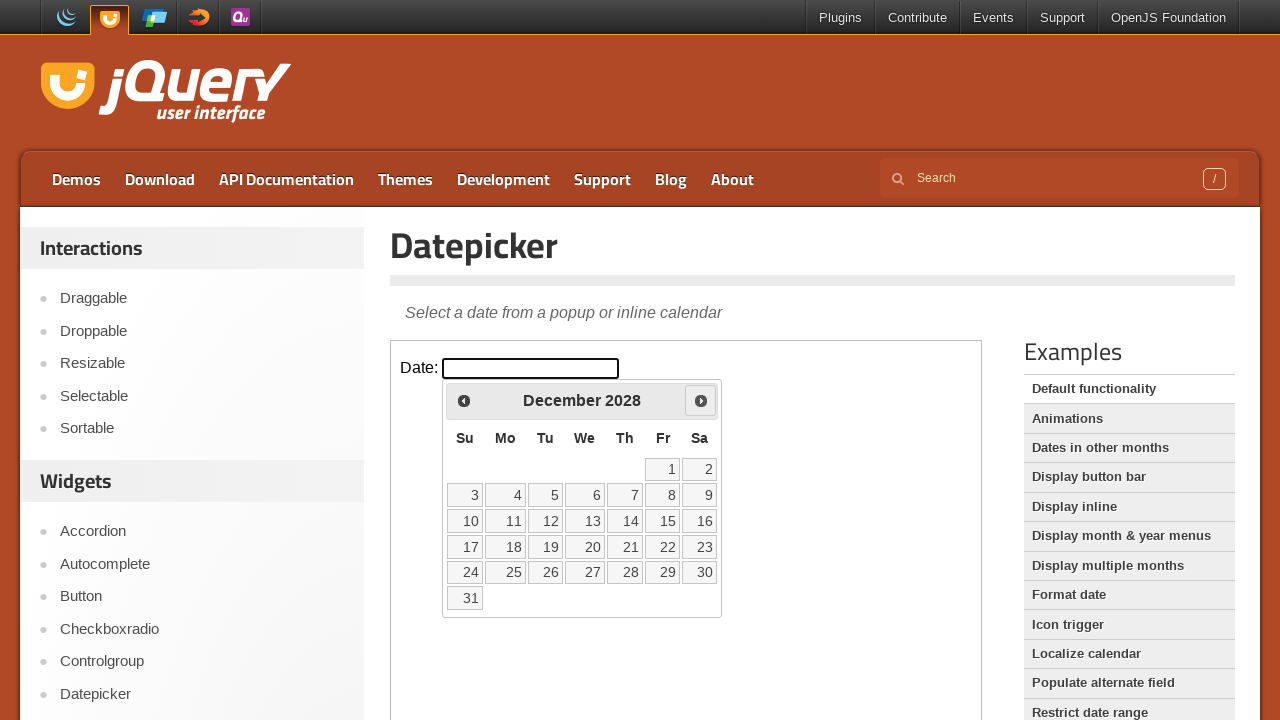

Waited for calendar to update after navigation
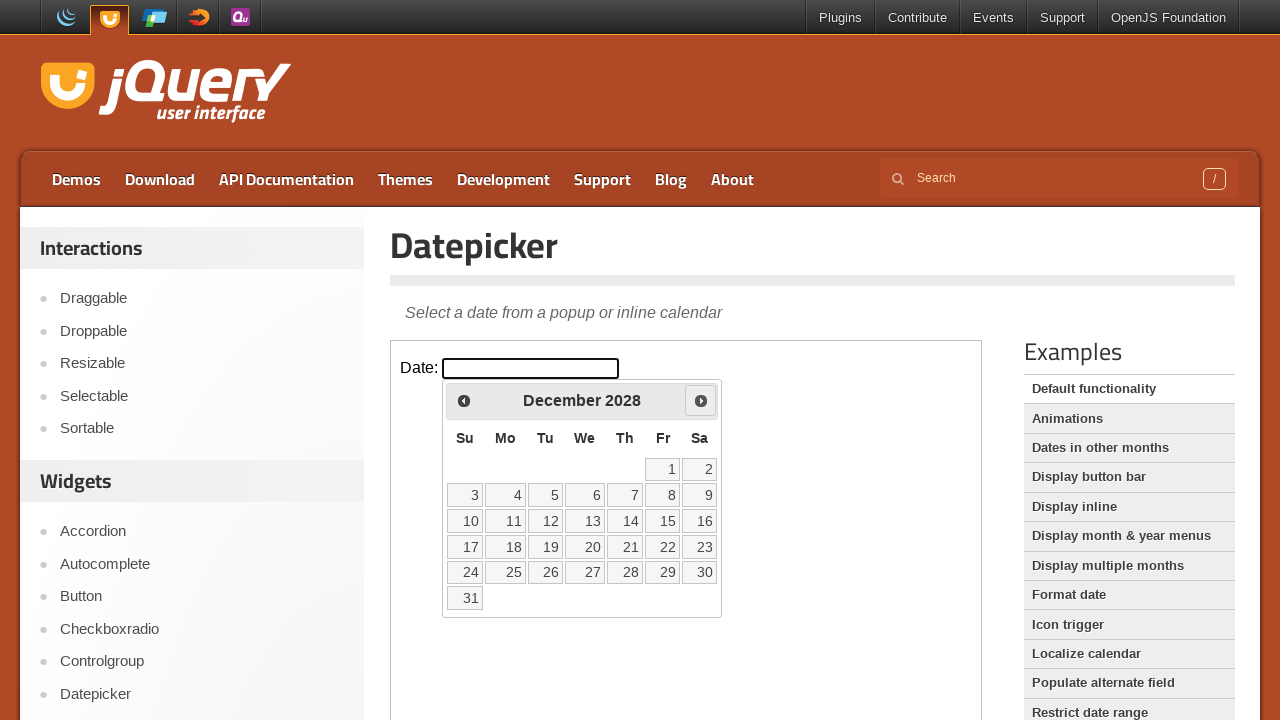

Clicked next button to navigate months/years (currently at December 2028) at (701, 400) on iframe.demo-frame >> internal:control=enter-frame >> span.ui-icon-circle-triangl
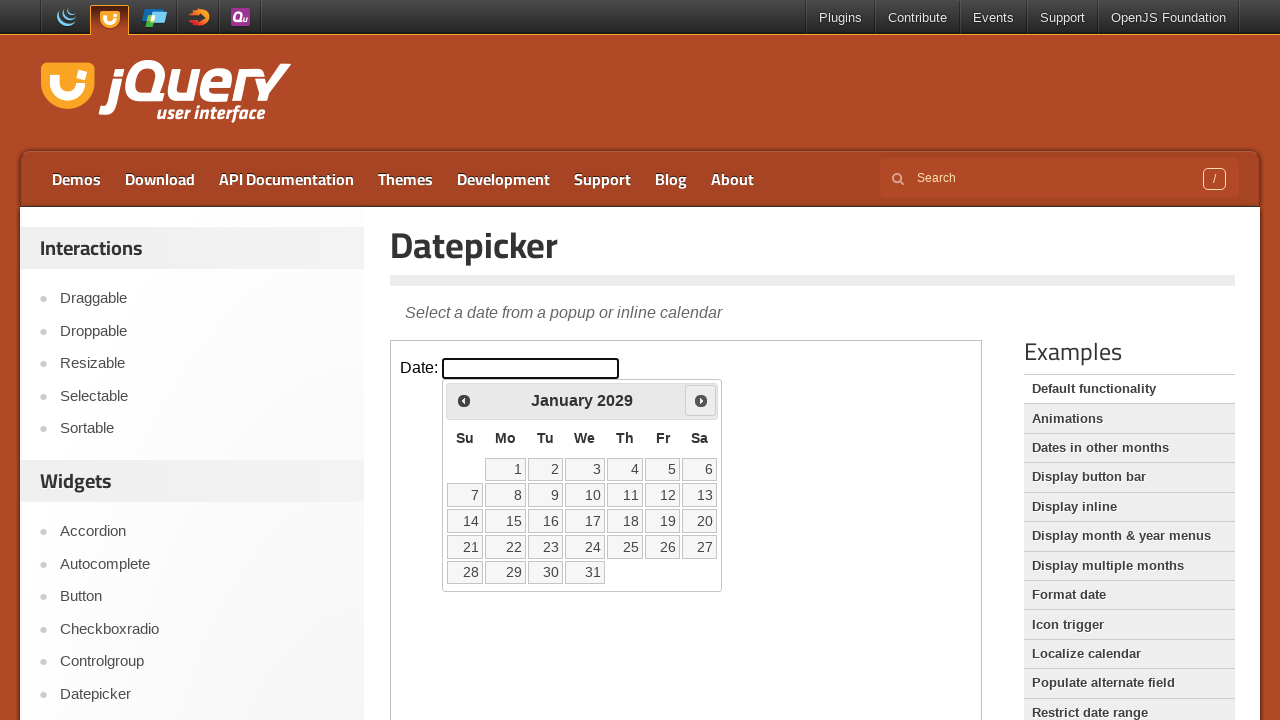

Waited for calendar to update after navigation
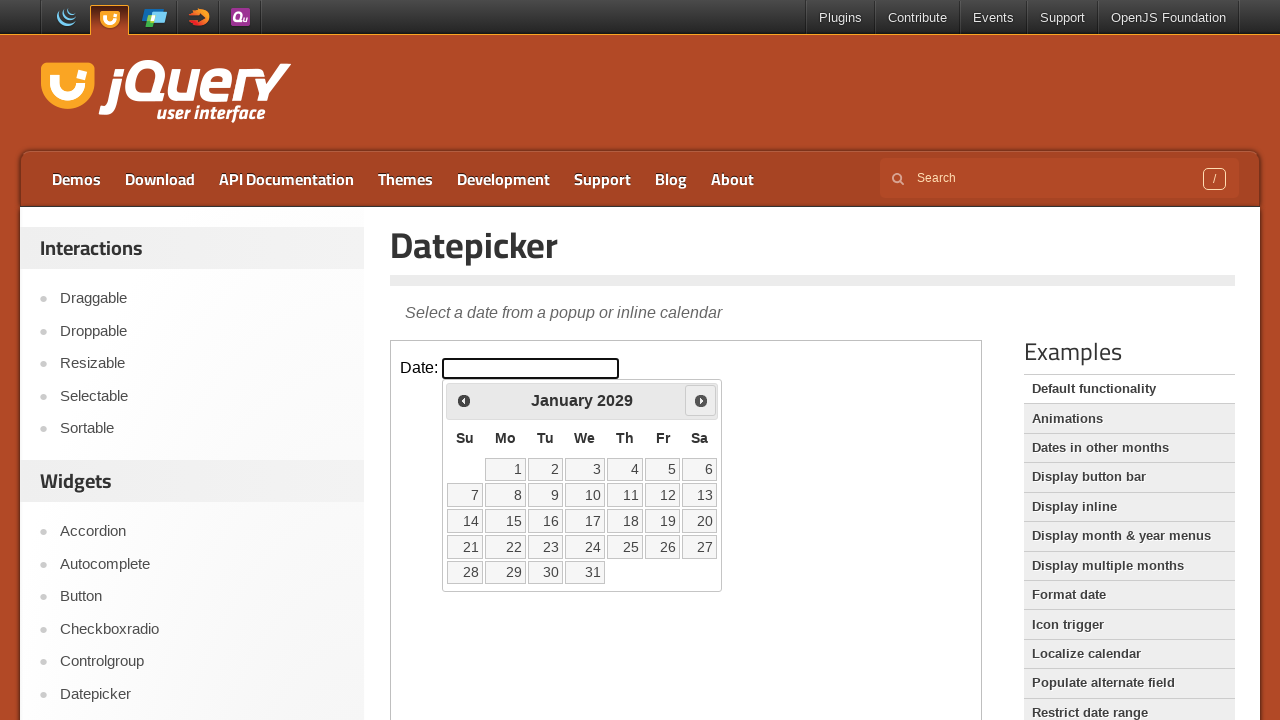

Clicked next button to navigate months/years (currently at January 2029) at (701, 400) on iframe.demo-frame >> internal:control=enter-frame >> span.ui-icon-circle-triangl
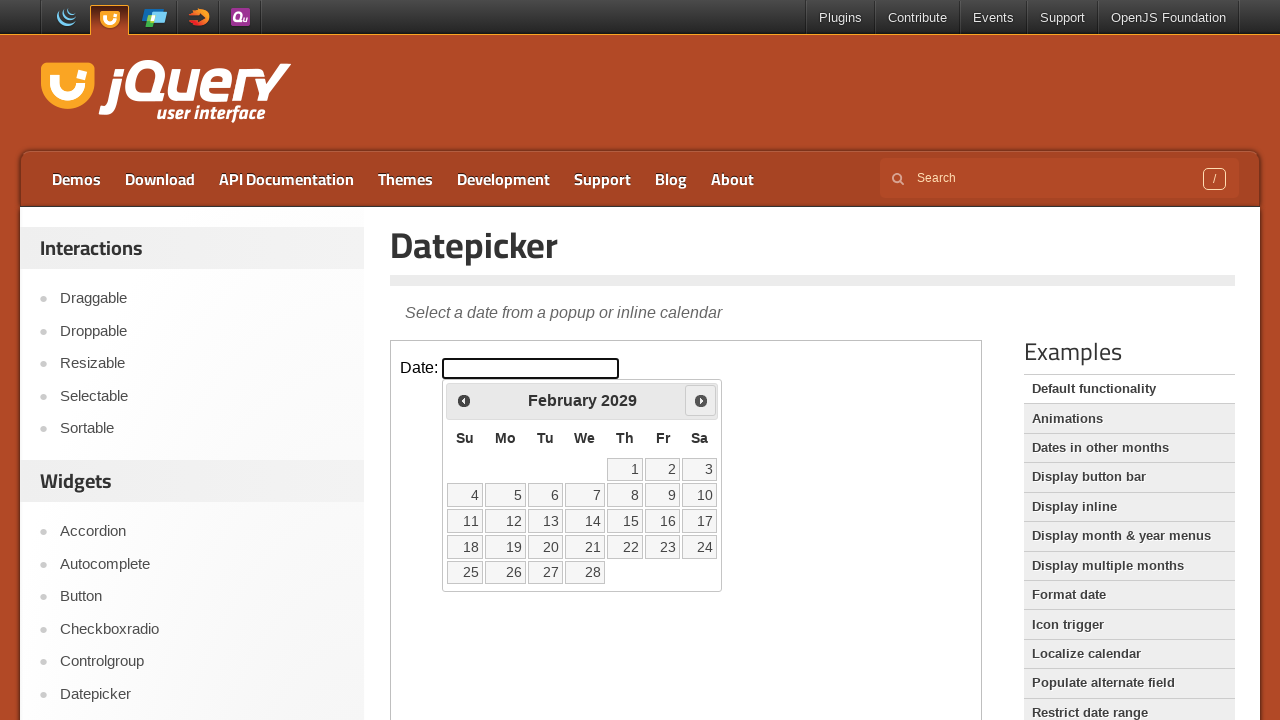

Waited for calendar to update after navigation
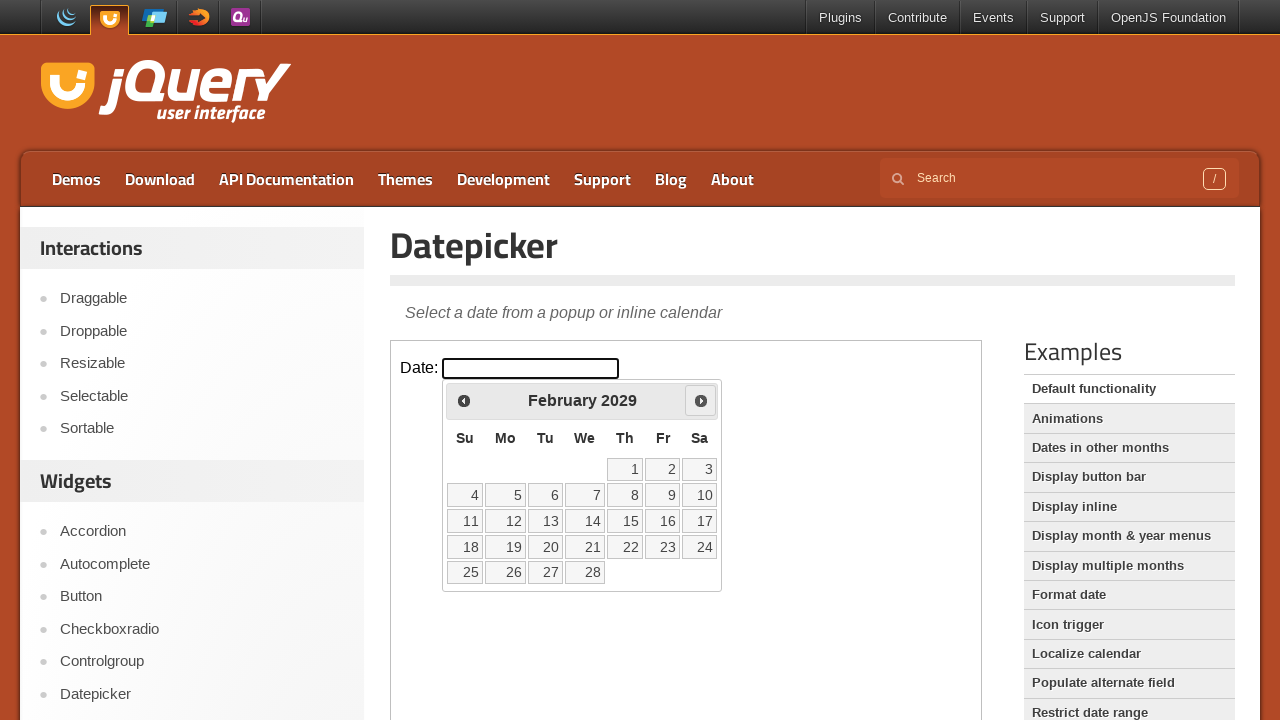

Clicked next button to navigate months/years (currently at February 2029) at (701, 400) on iframe.demo-frame >> internal:control=enter-frame >> span.ui-icon-circle-triangl
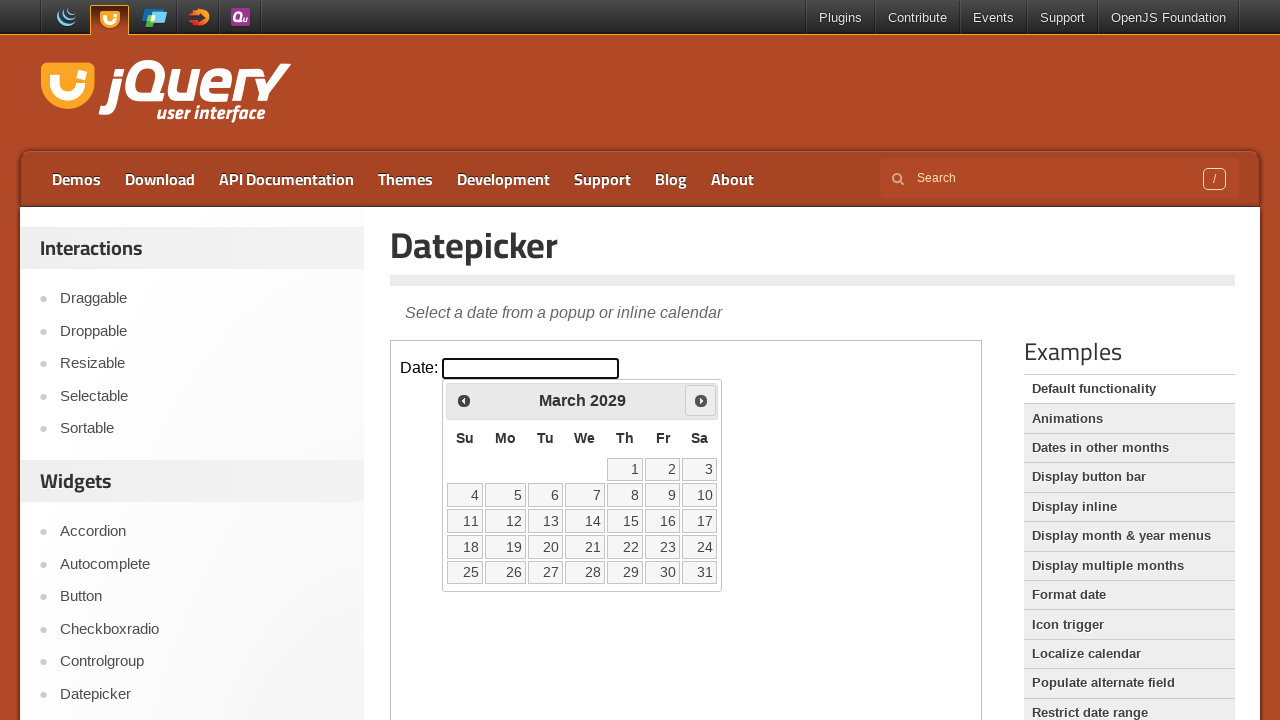

Waited for calendar to update after navigation
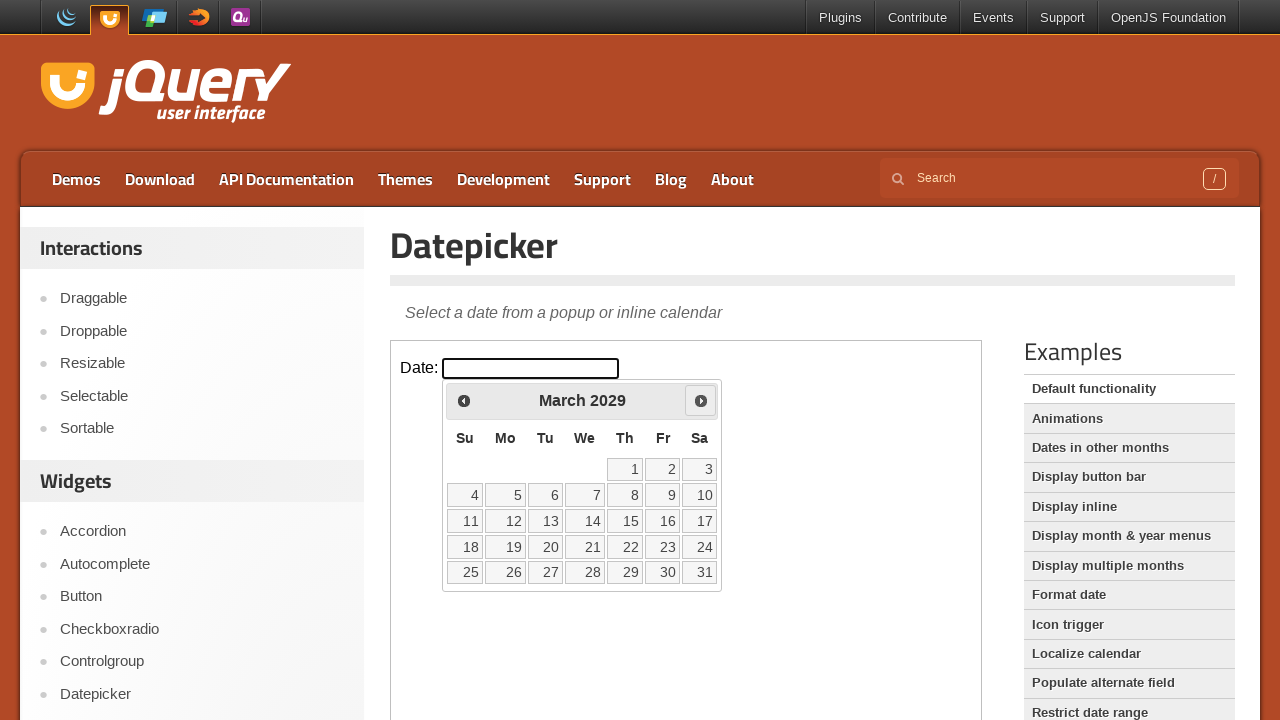

Clicked next button to navigate months/years (currently at March 2029) at (701, 400) on iframe.demo-frame >> internal:control=enter-frame >> span.ui-icon-circle-triangl
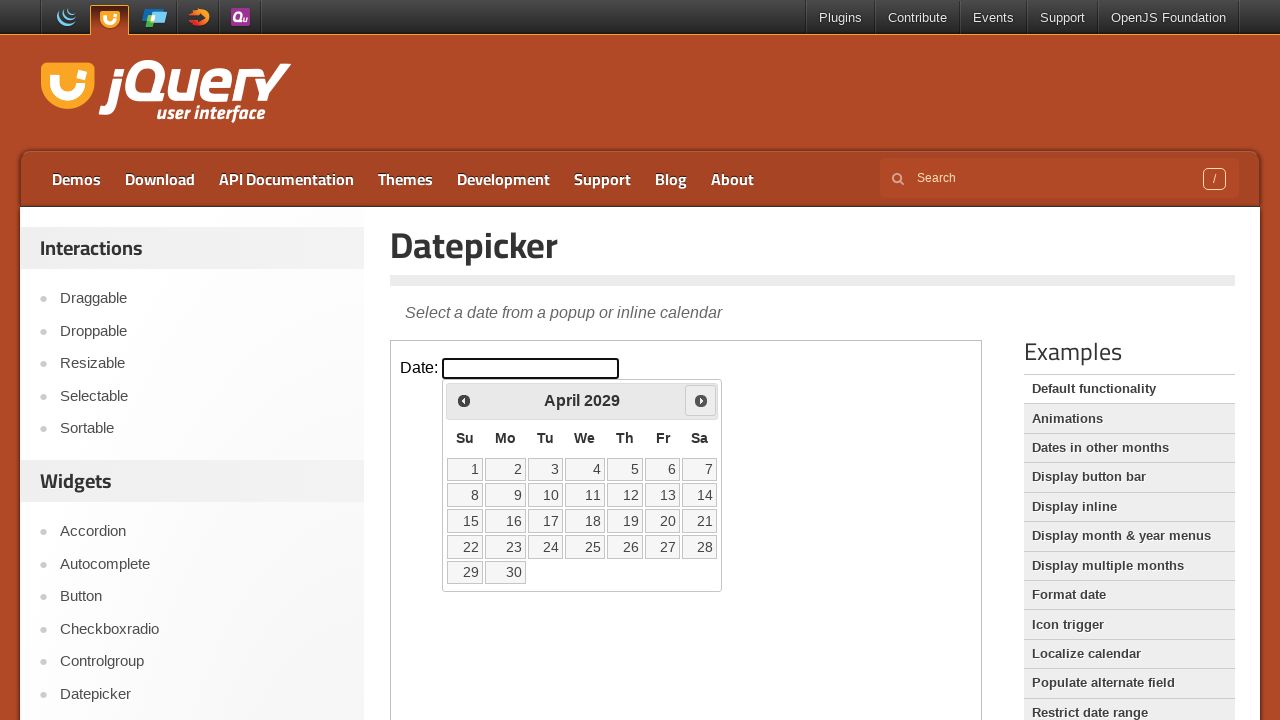

Waited for calendar to update after navigation
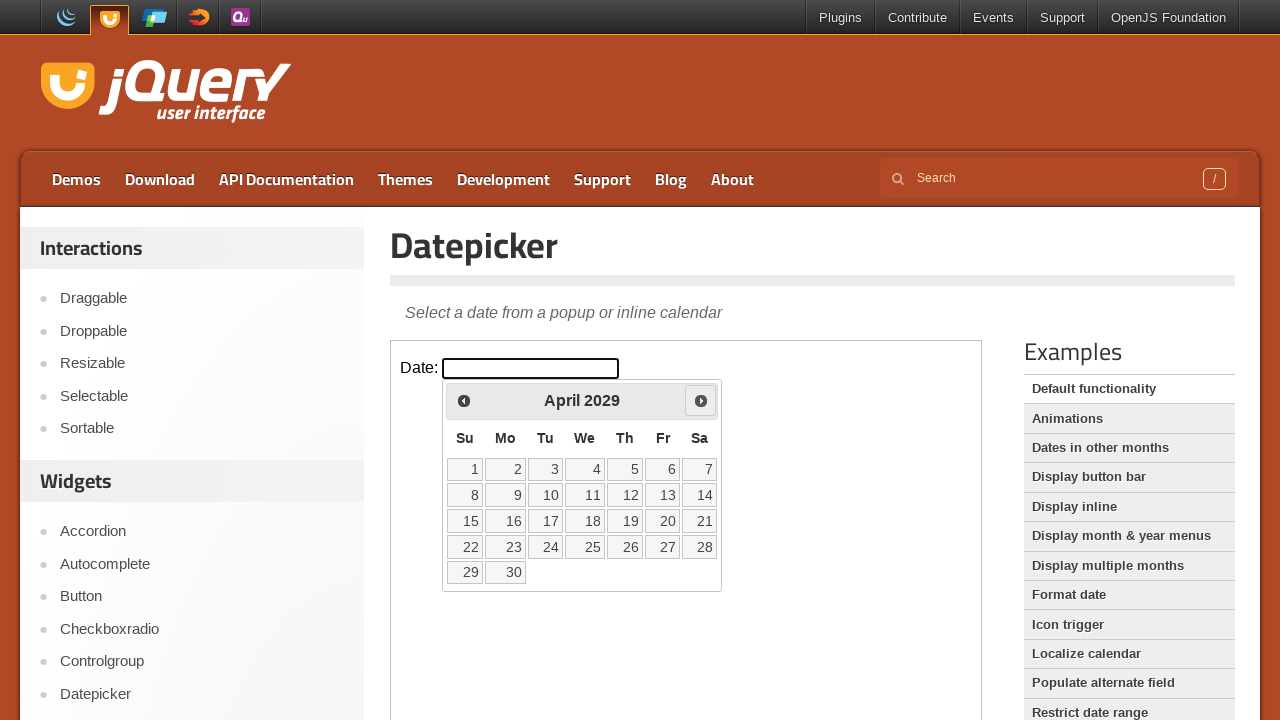

Clicked next button to navigate months/years (currently at April 2029) at (701, 400) on iframe.demo-frame >> internal:control=enter-frame >> span.ui-icon-circle-triangl
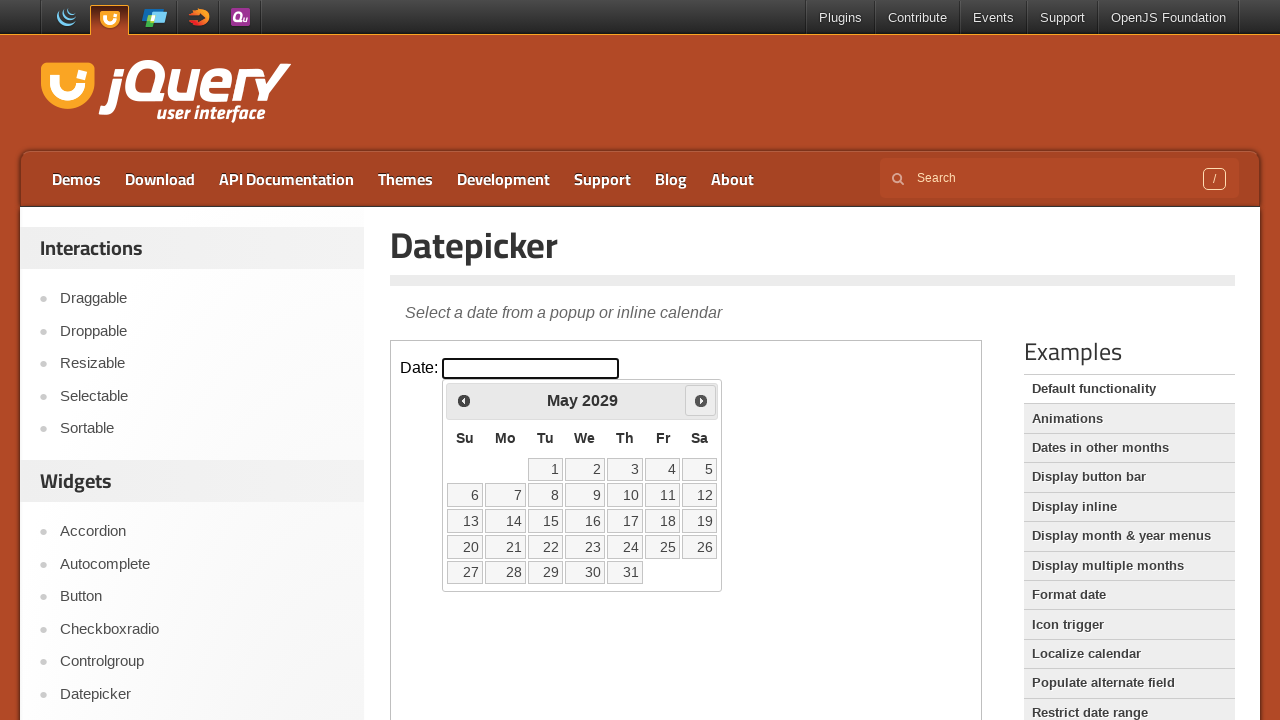

Waited for calendar to update after navigation
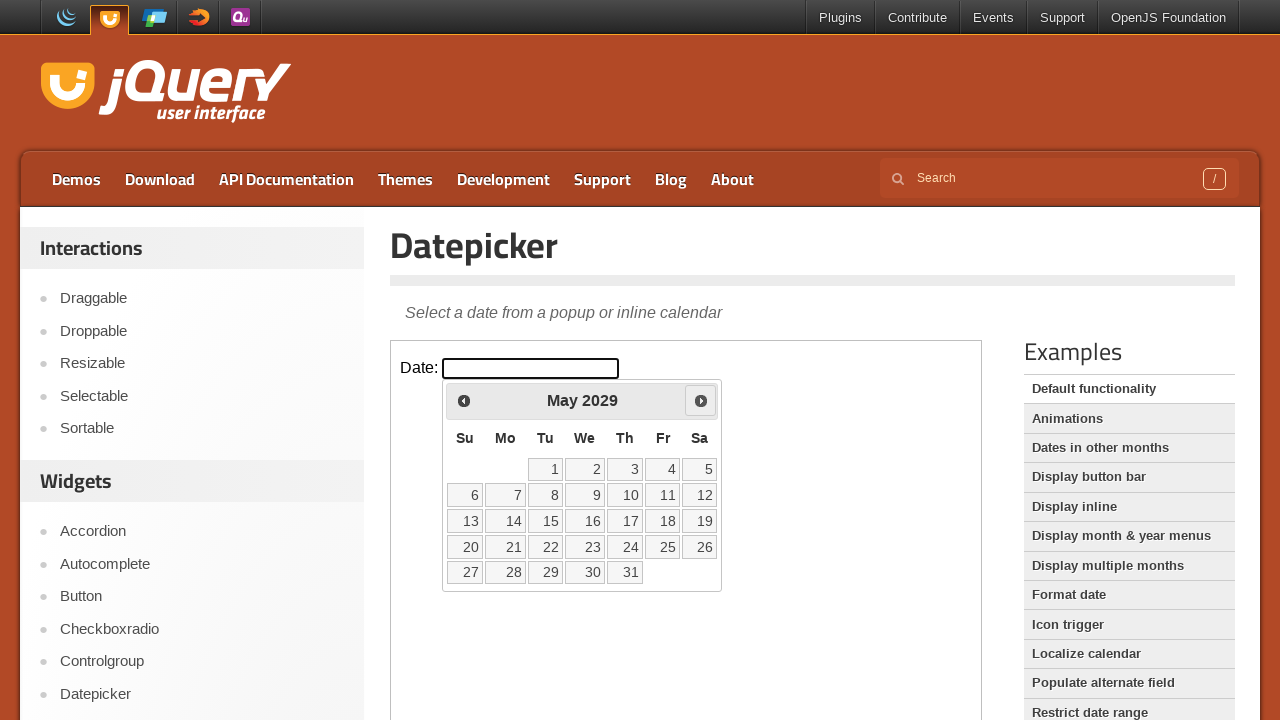

Clicked next button to navigate months/years (currently at May 2029) at (701, 400) on iframe.demo-frame >> internal:control=enter-frame >> span.ui-icon-circle-triangl
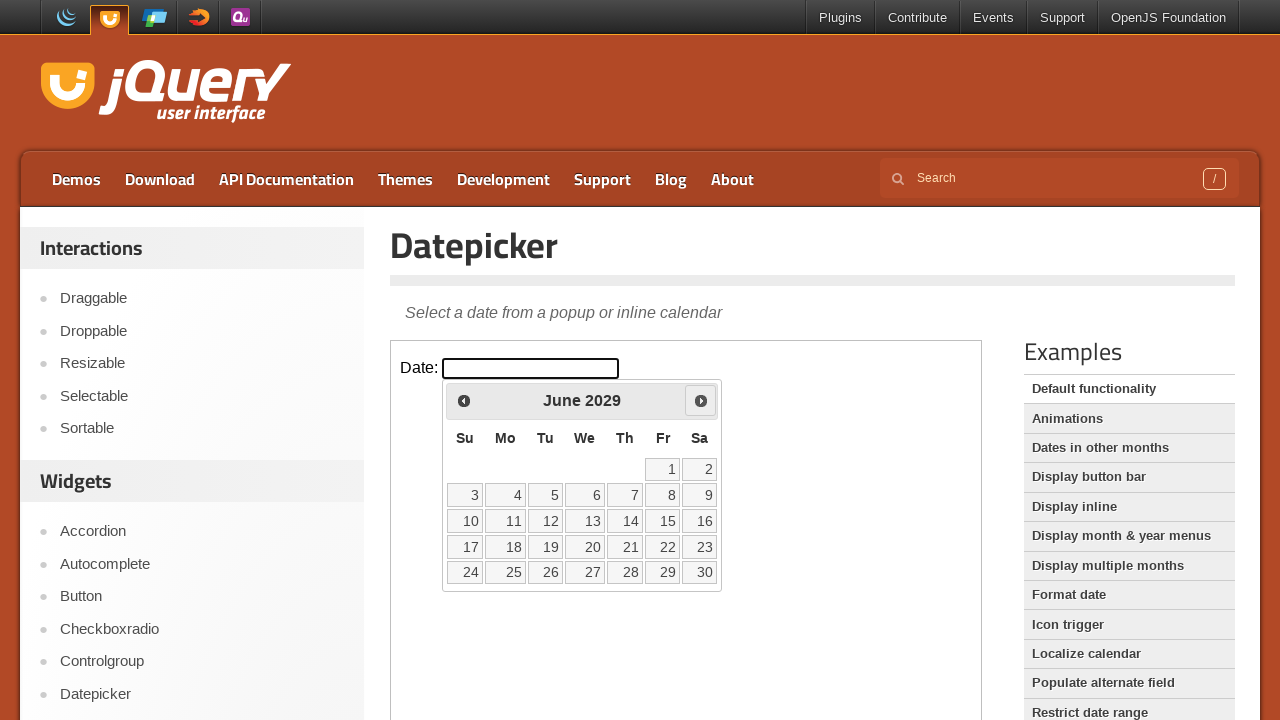

Waited for calendar to update after navigation
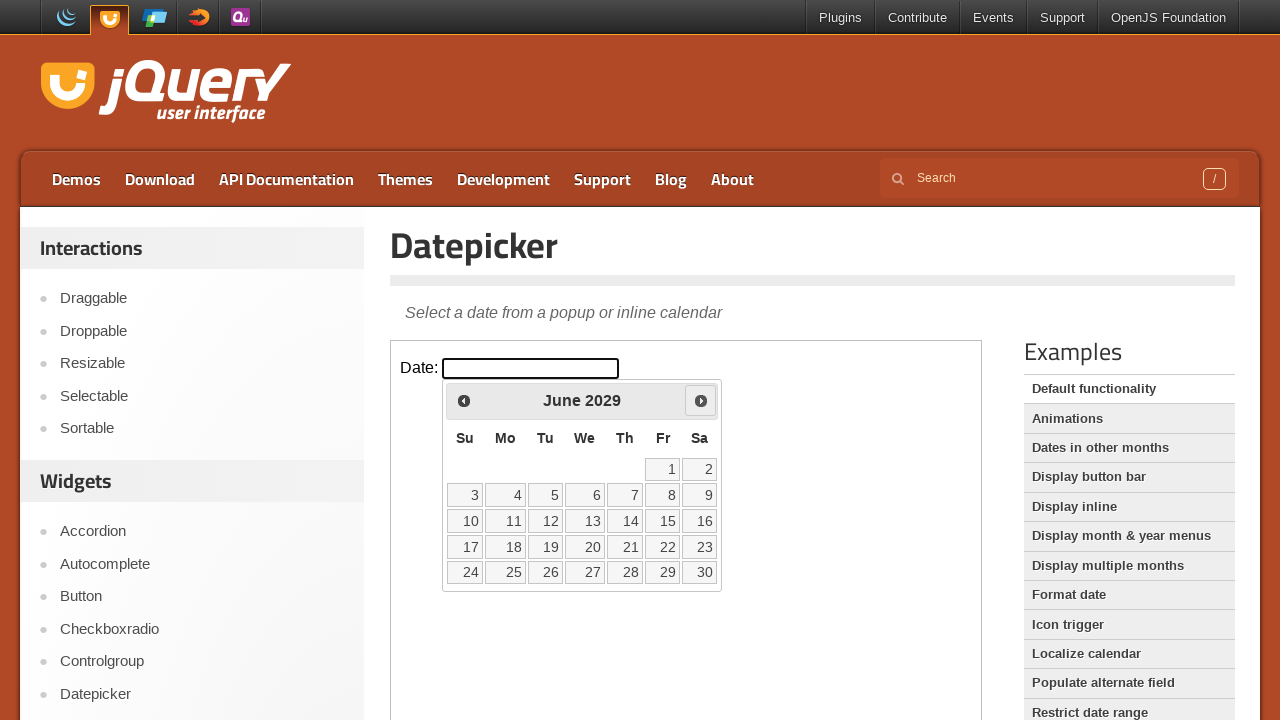

Clicked next button to navigate months/years (currently at June 2029) at (701, 400) on iframe.demo-frame >> internal:control=enter-frame >> span.ui-icon-circle-triangl
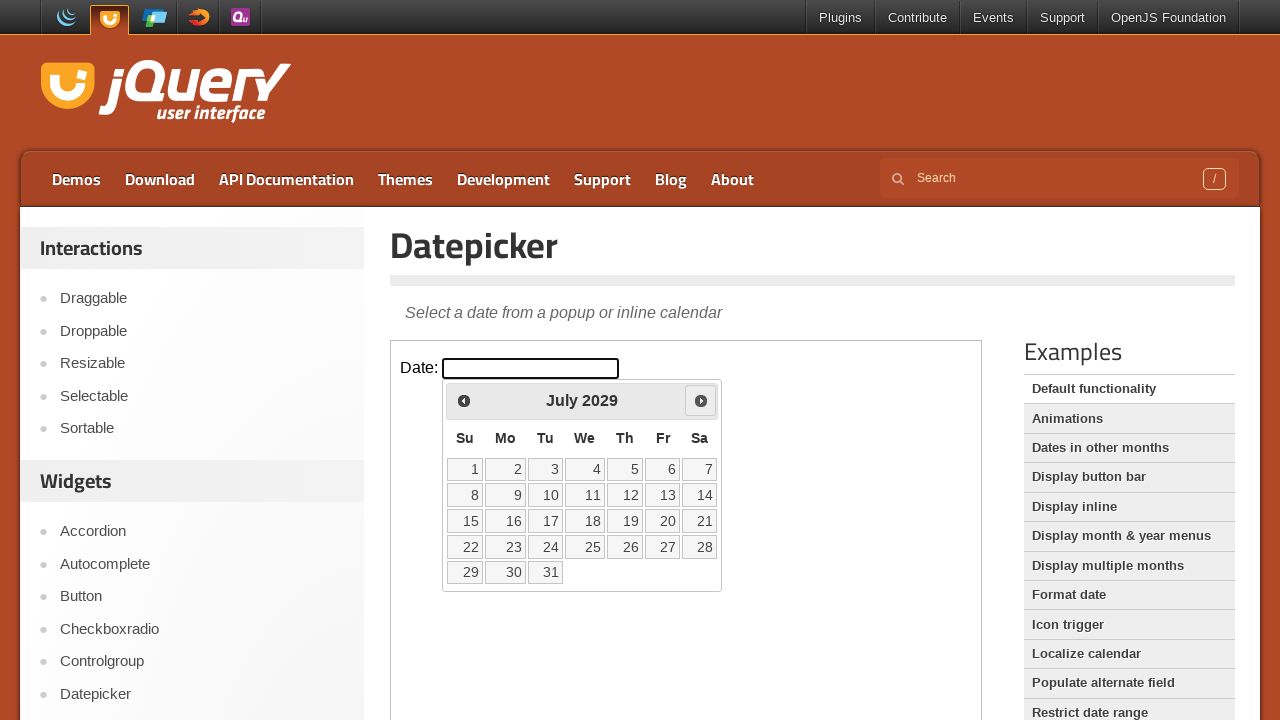

Waited for calendar to update after navigation
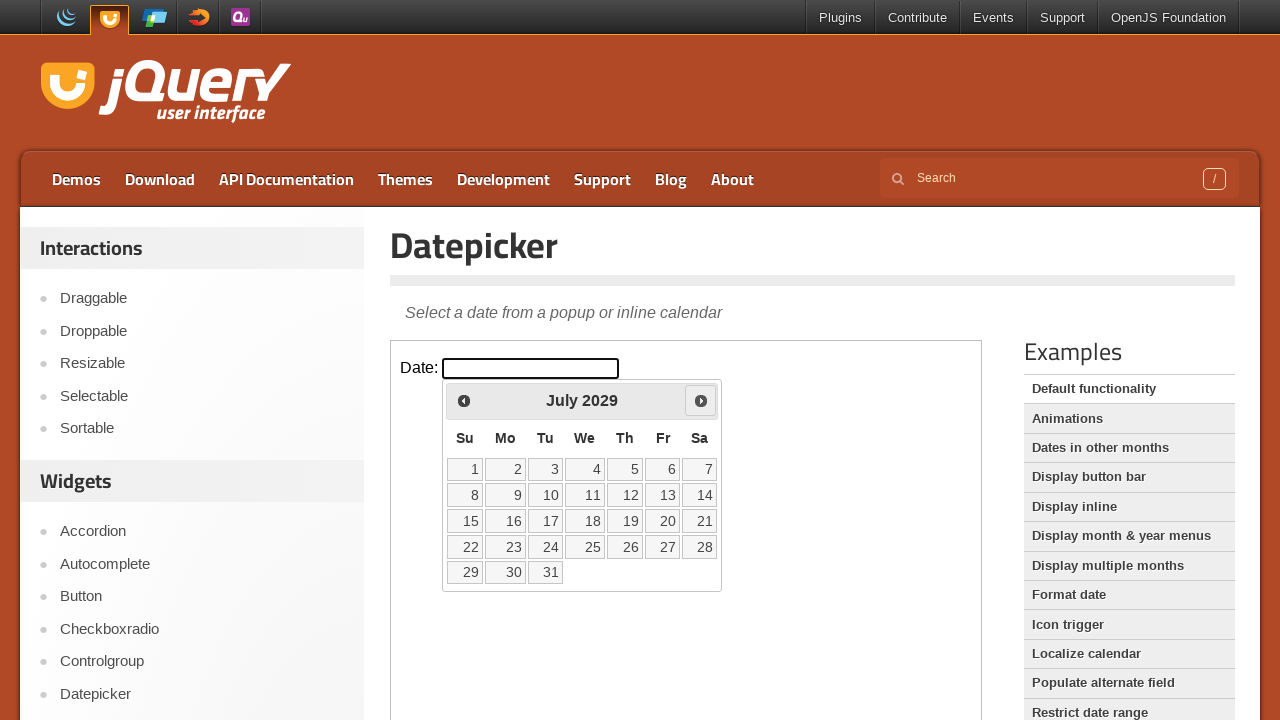

Clicked next button to navigate months/years (currently at July 2029) at (701, 400) on iframe.demo-frame >> internal:control=enter-frame >> span.ui-icon-circle-triangl
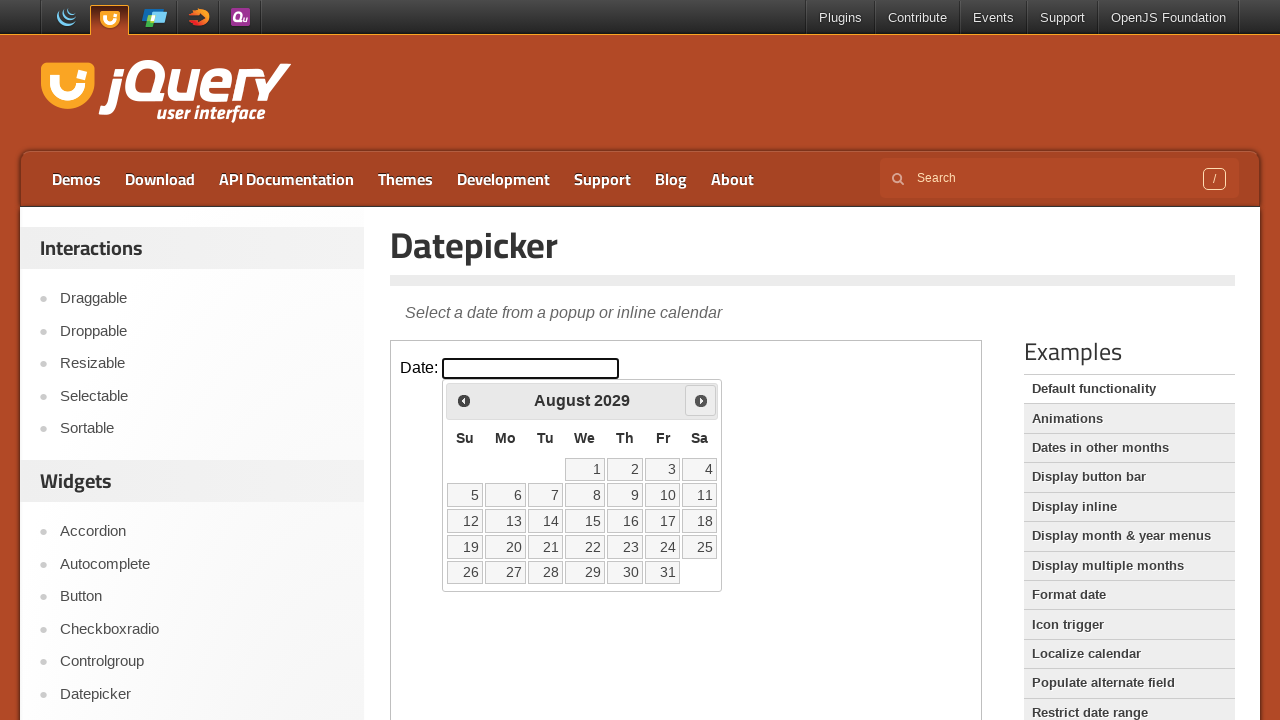

Waited for calendar to update after navigation
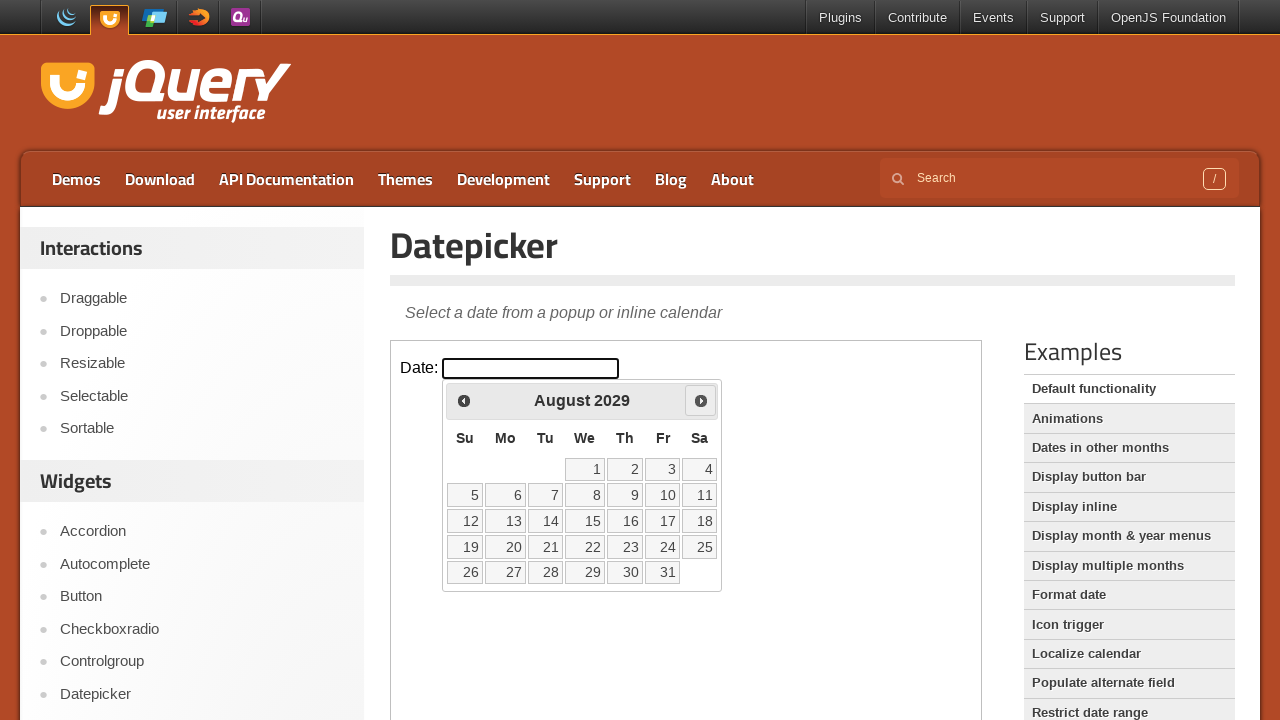

Clicked next button to navigate months/years (currently at August 2029) at (701, 400) on iframe.demo-frame >> internal:control=enter-frame >> span.ui-icon-circle-triangl
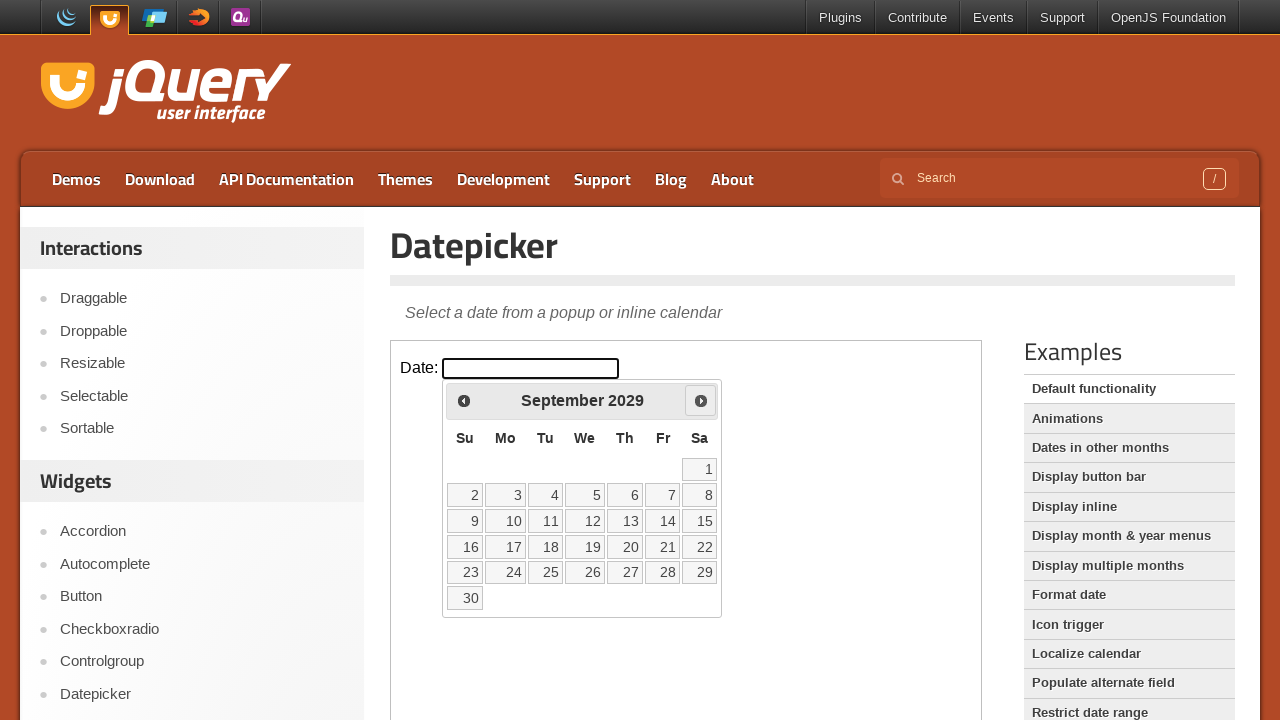

Waited for calendar to update after navigation
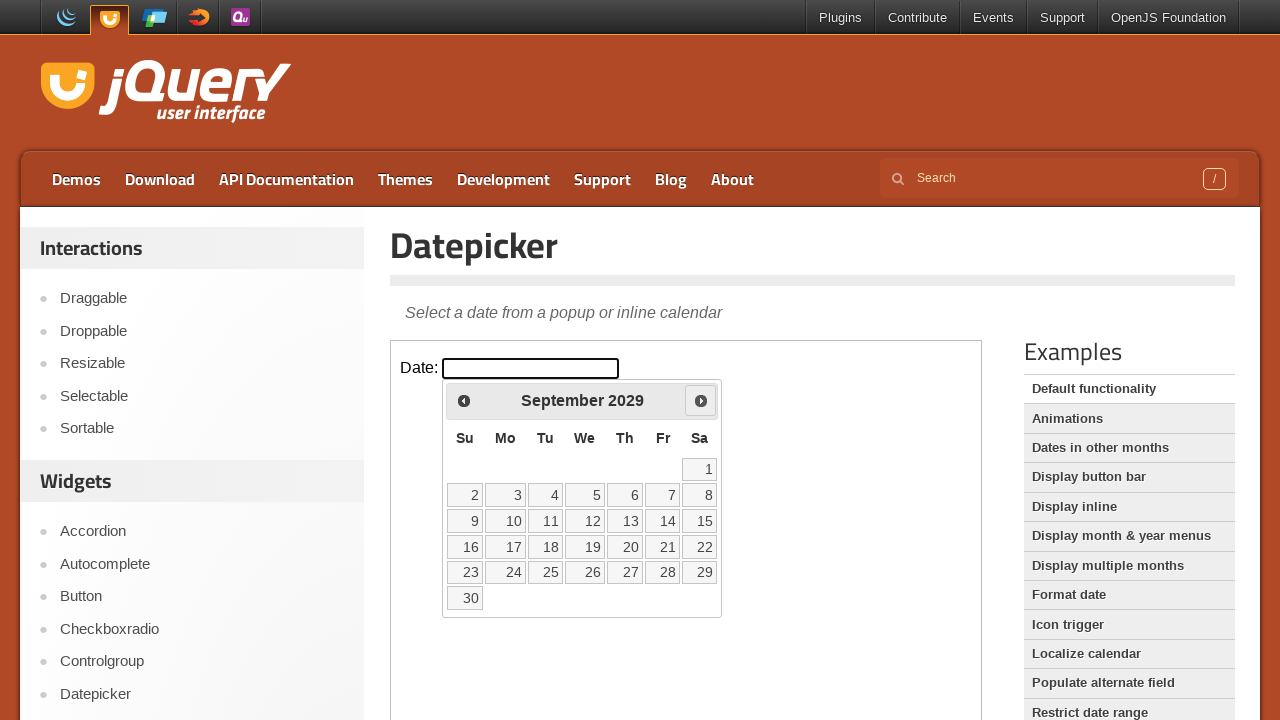

Clicked next button to navigate months/years (currently at September 2029) at (701, 400) on iframe.demo-frame >> internal:control=enter-frame >> span.ui-icon-circle-triangl
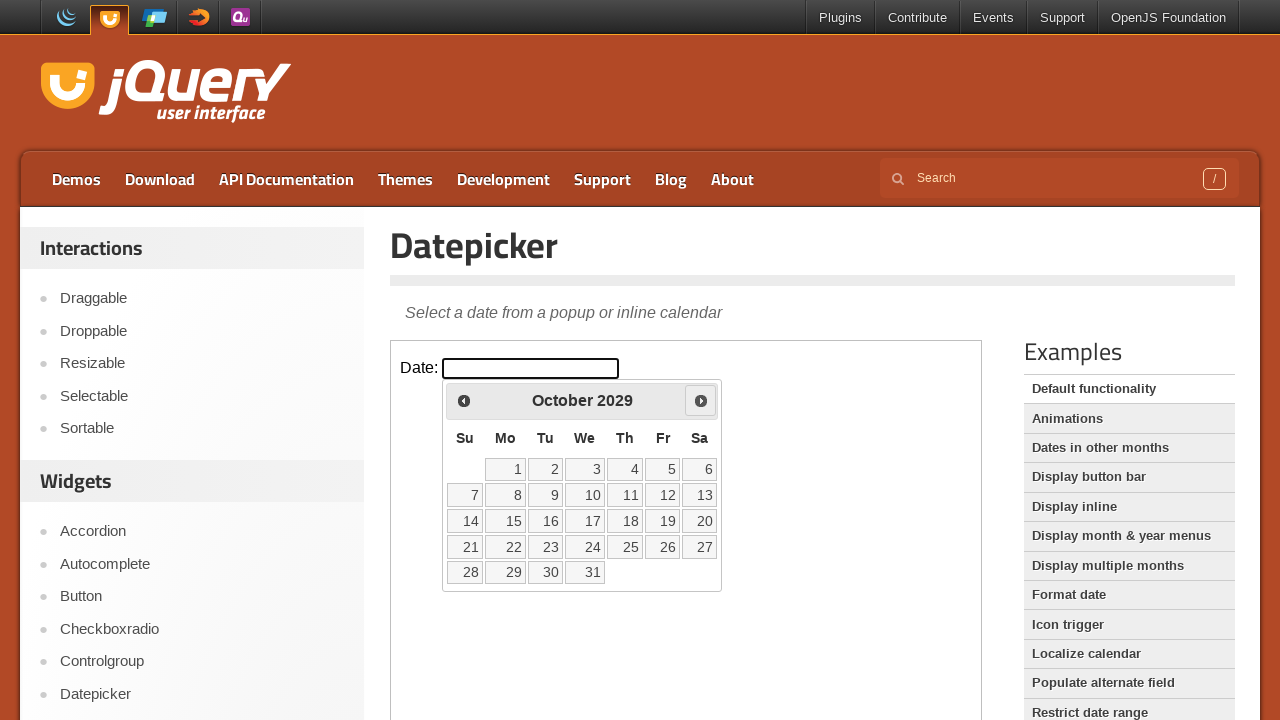

Waited for calendar to update after navigation
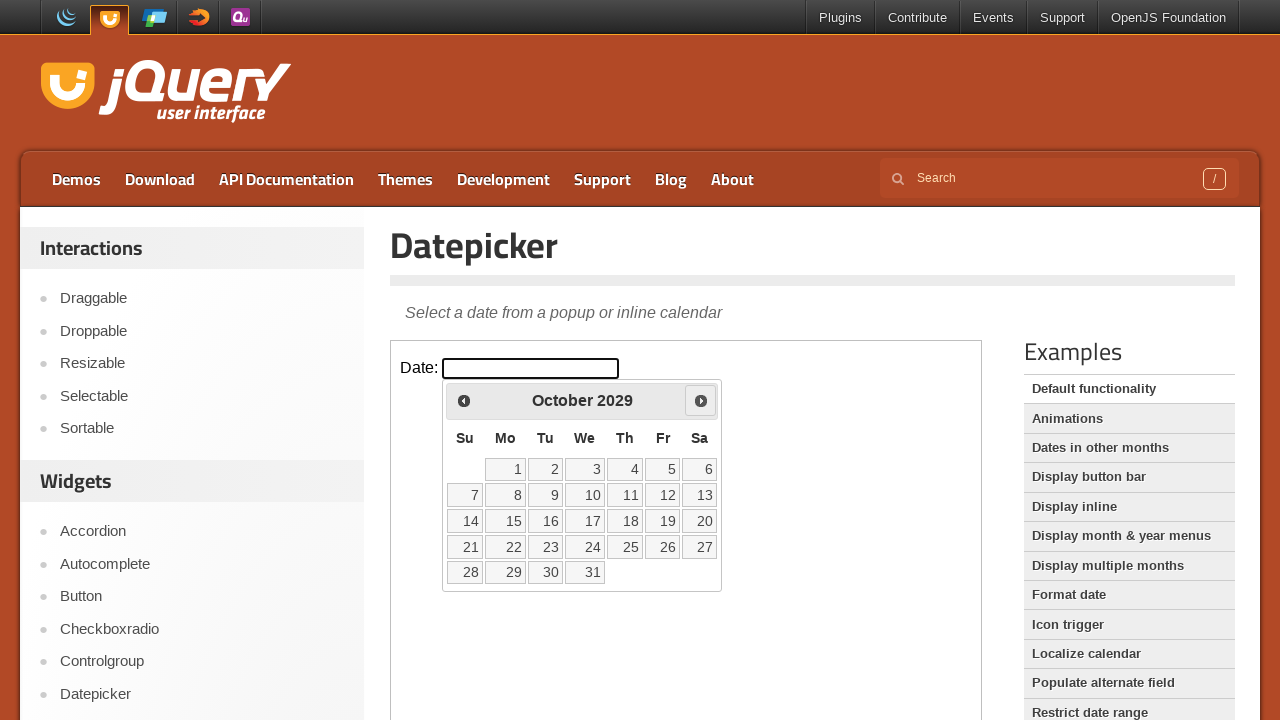

Clicked next button to navigate months/years (currently at October 2029) at (701, 400) on iframe.demo-frame >> internal:control=enter-frame >> span.ui-icon-circle-triangl
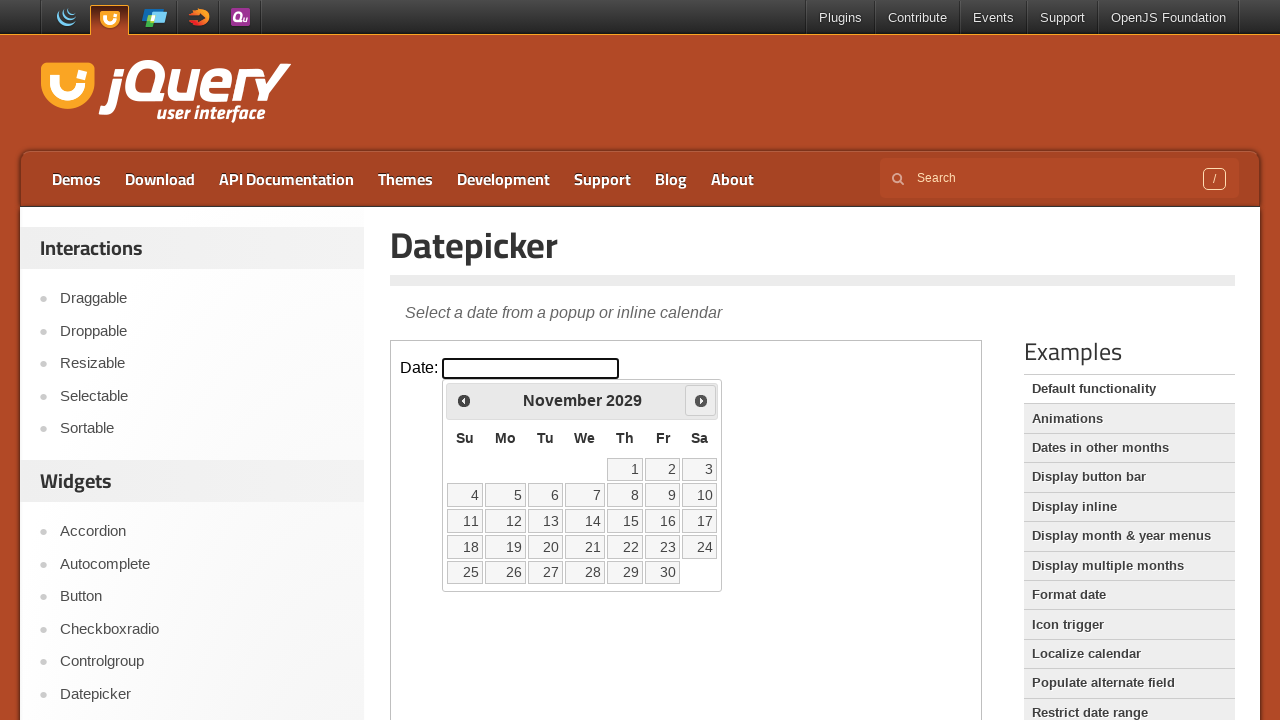

Waited for calendar to update after navigation
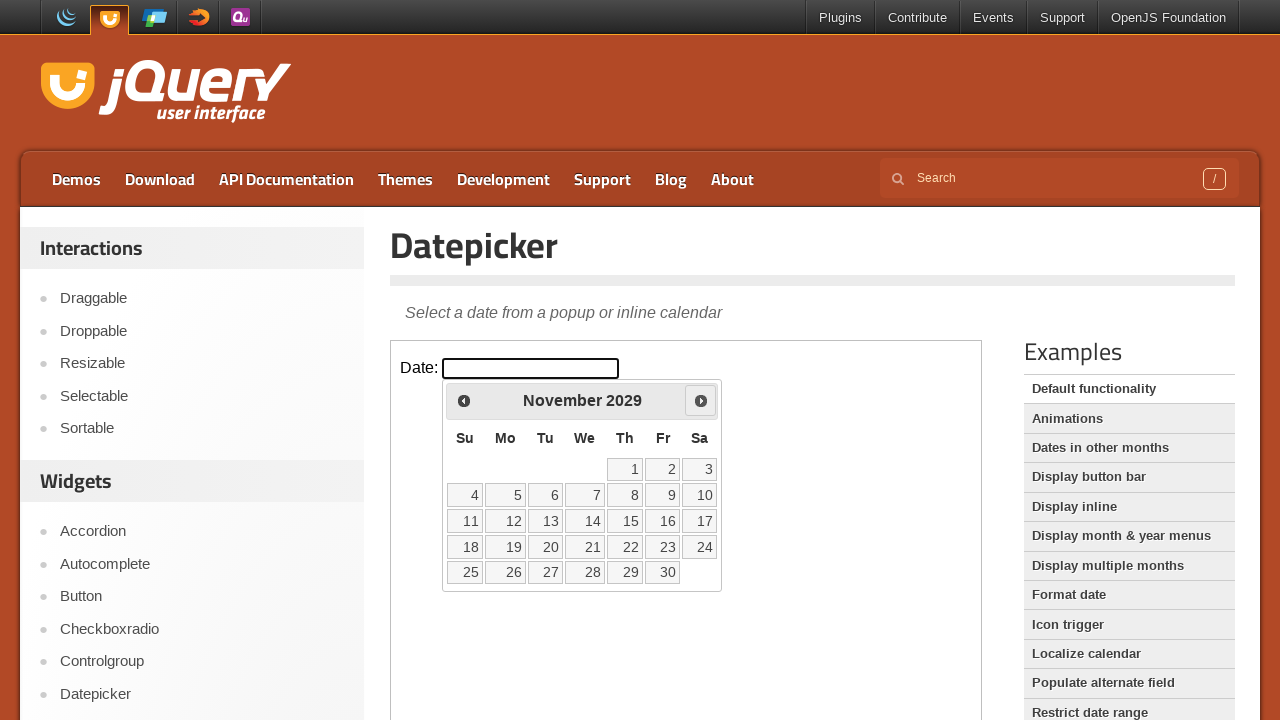

Clicked next button to navigate months/years (currently at November 2029) at (701, 400) on iframe.demo-frame >> internal:control=enter-frame >> span.ui-icon-circle-triangl
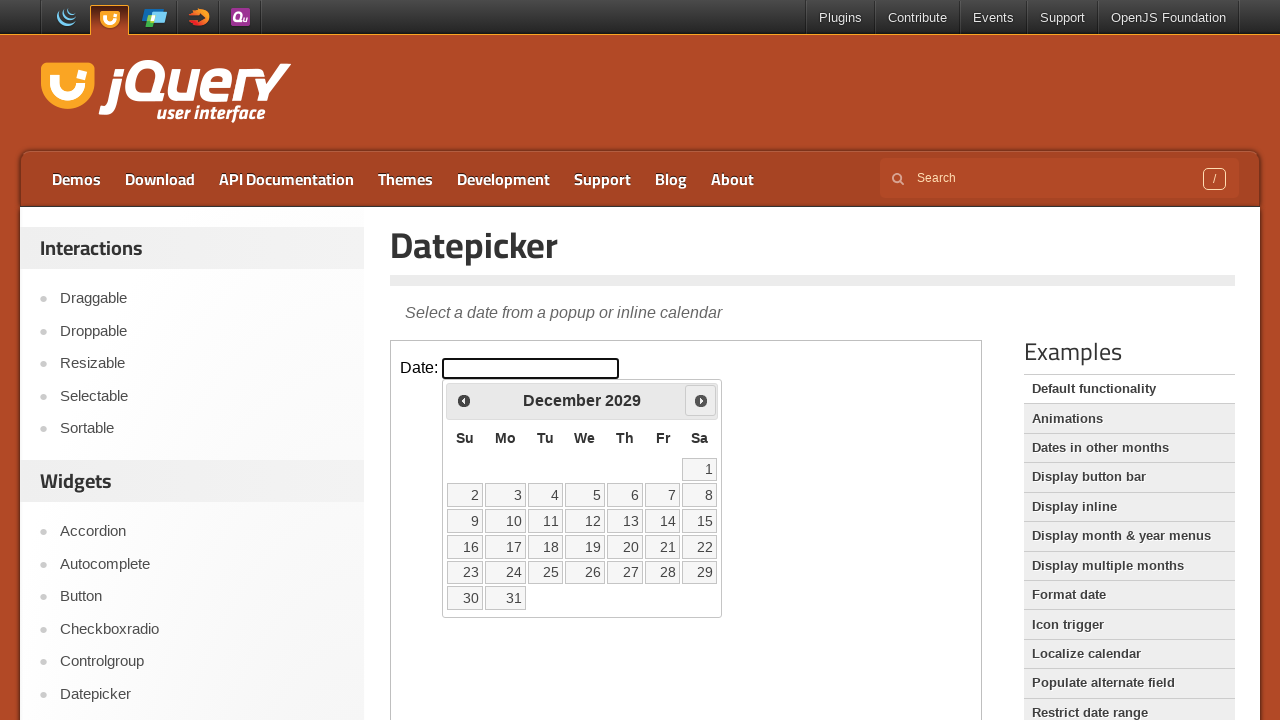

Waited for calendar to update after navigation
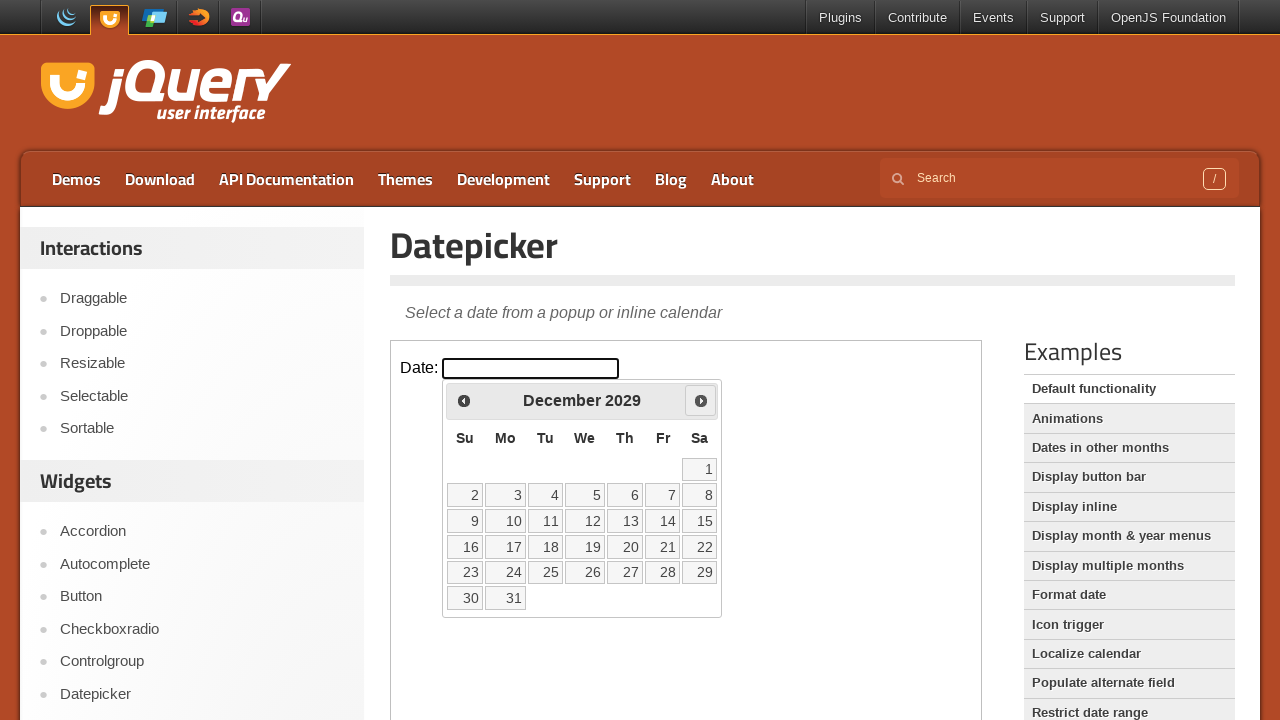

Clicked next button to navigate months/years (currently at December 2029) at (701, 400) on iframe.demo-frame >> internal:control=enter-frame >> span.ui-icon-circle-triangl
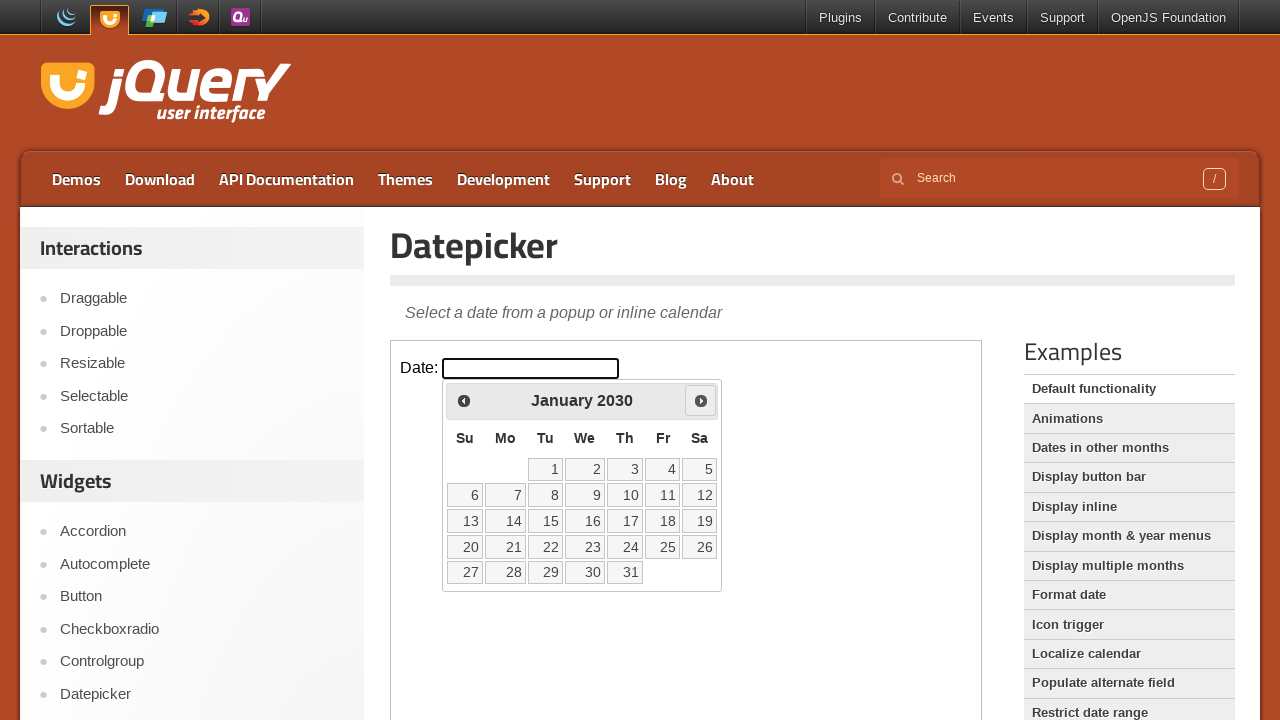

Waited for calendar to update after navigation
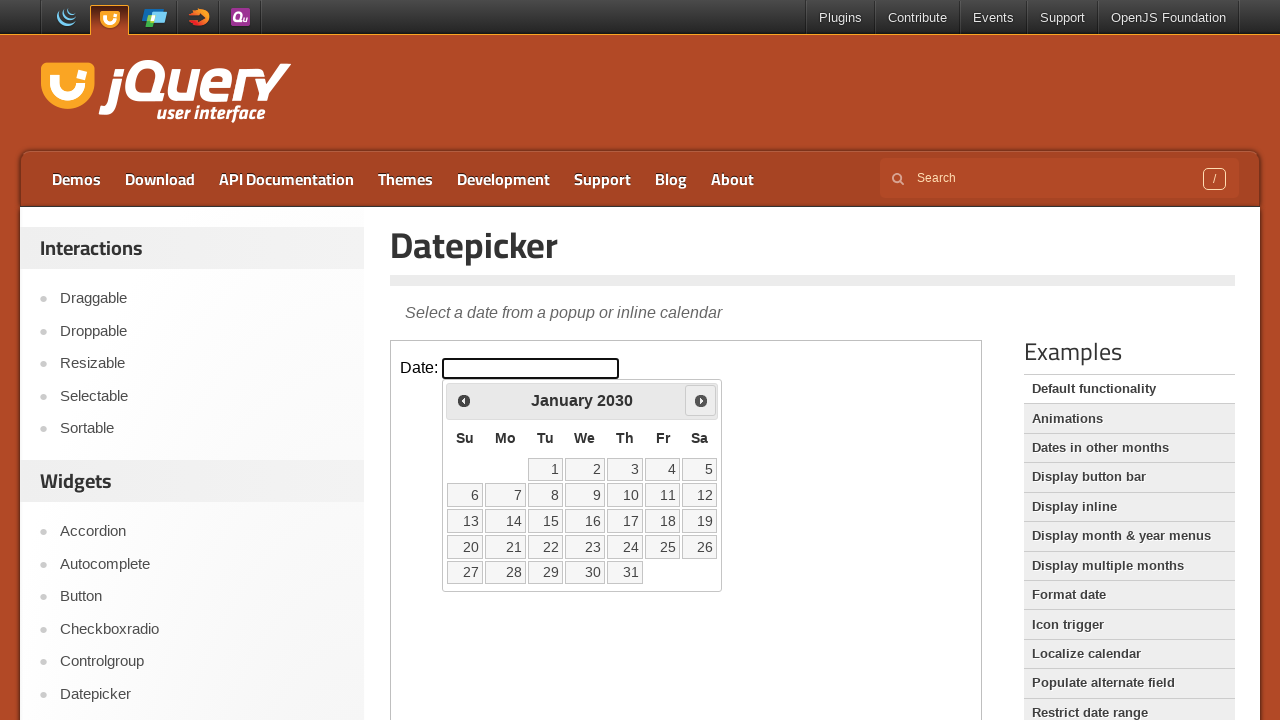

Clicked next button to navigate months/years (currently at January 2030) at (701, 400) on iframe.demo-frame >> internal:control=enter-frame >> span.ui-icon-circle-triangl
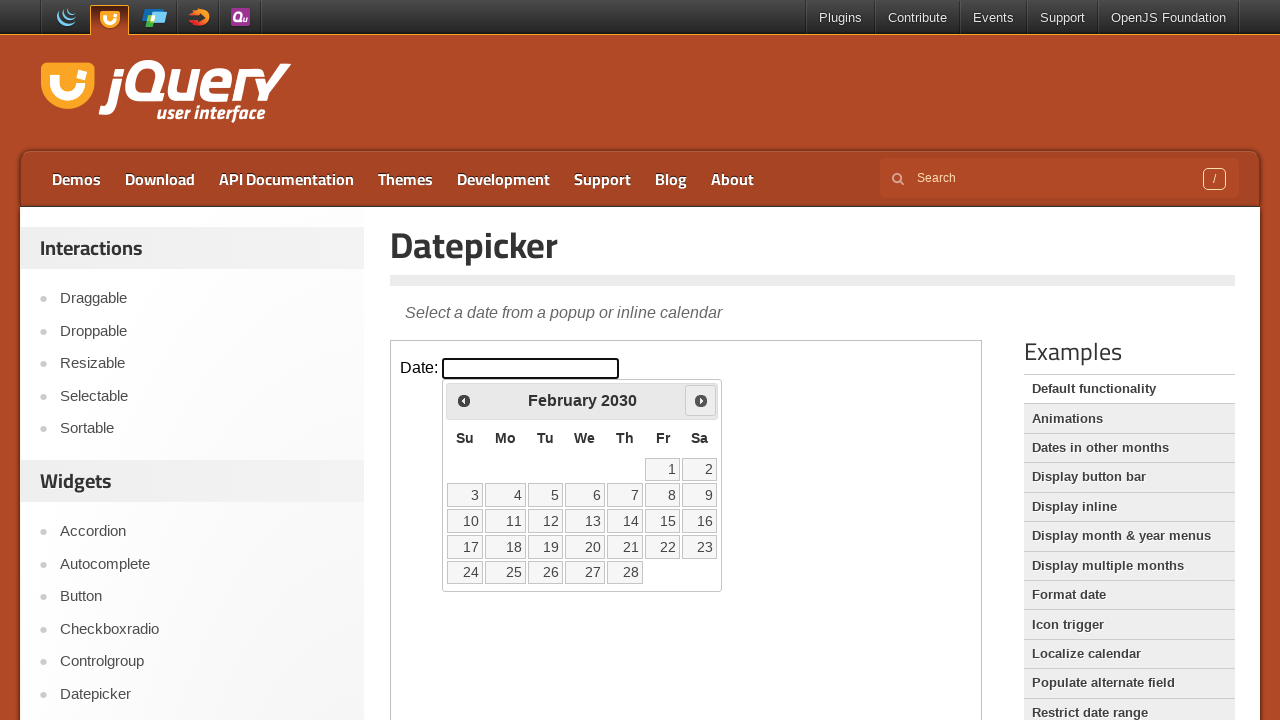

Waited for calendar to update after navigation
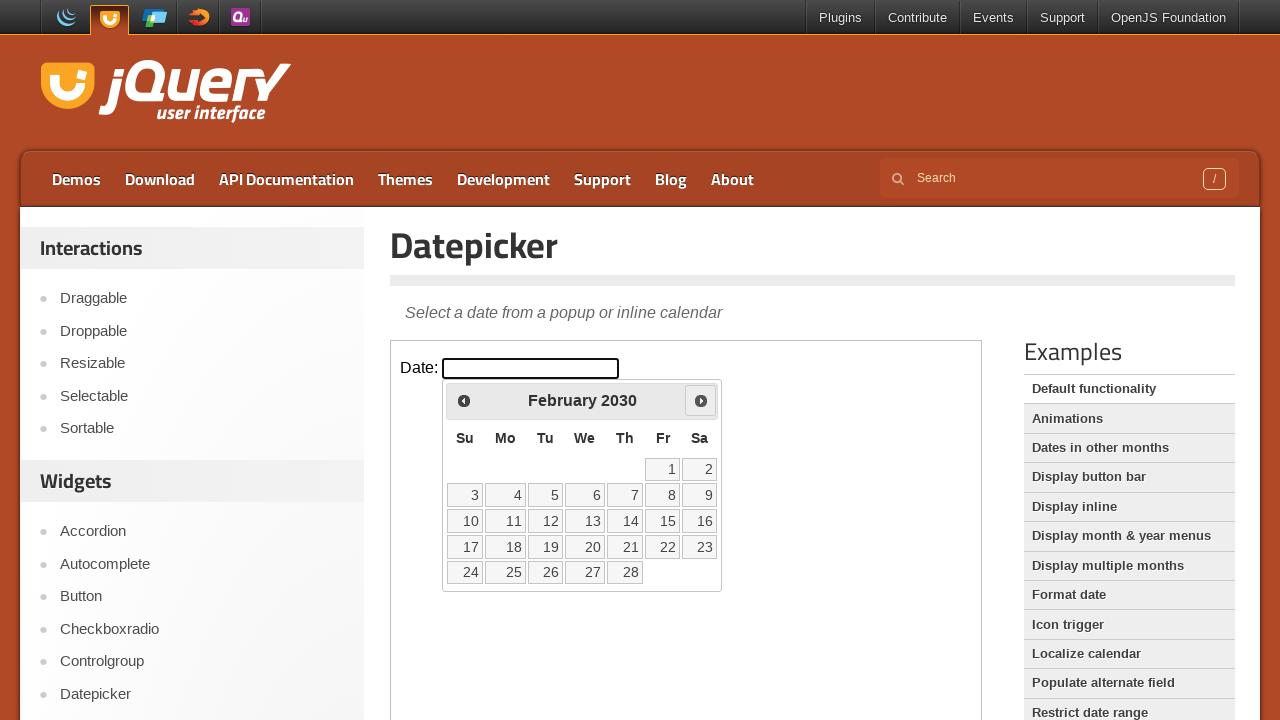

Clicked next button to navigate months/years (currently at February 2030) at (701, 400) on iframe.demo-frame >> internal:control=enter-frame >> span.ui-icon-circle-triangl
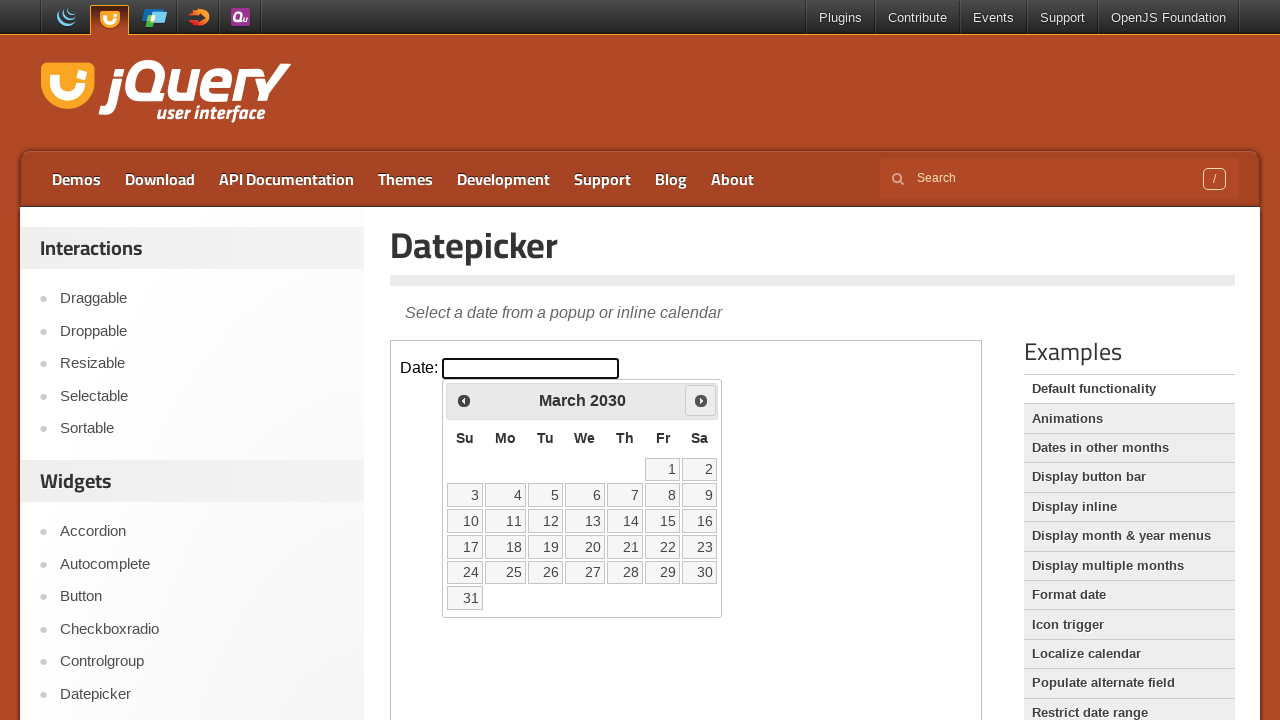

Waited for calendar to update after navigation
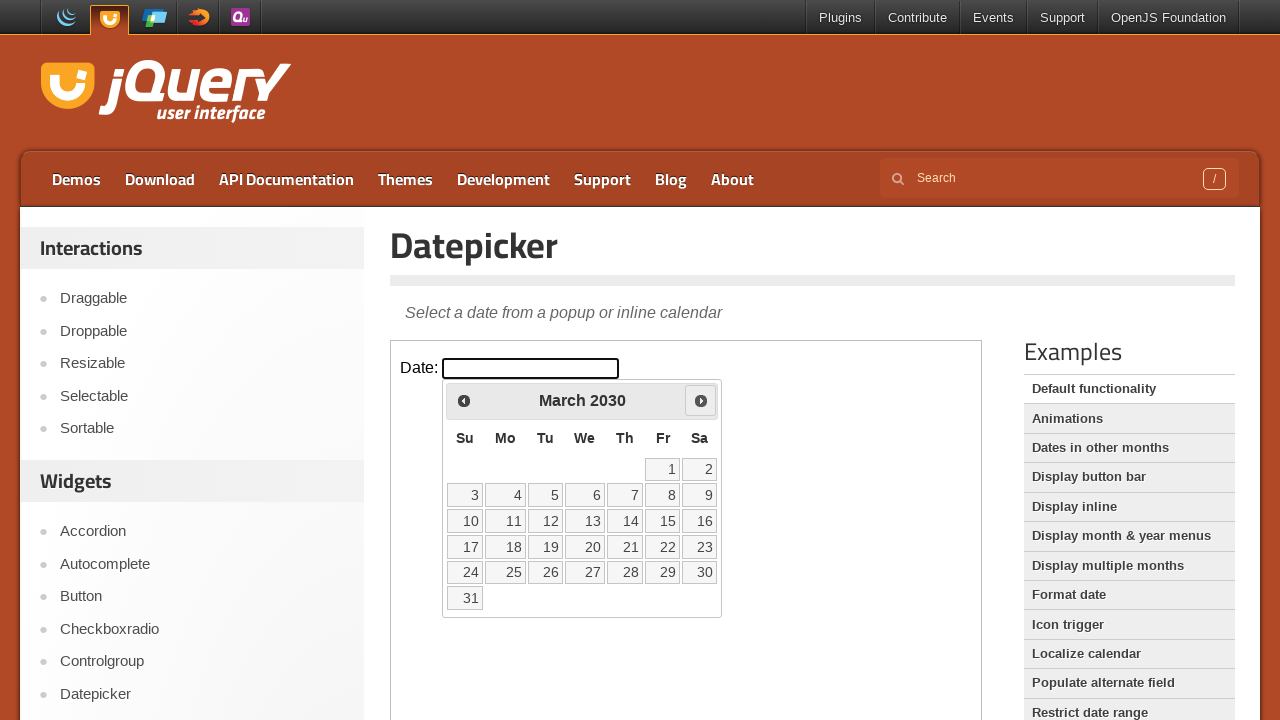

Located all date cells in the datepicker calendar
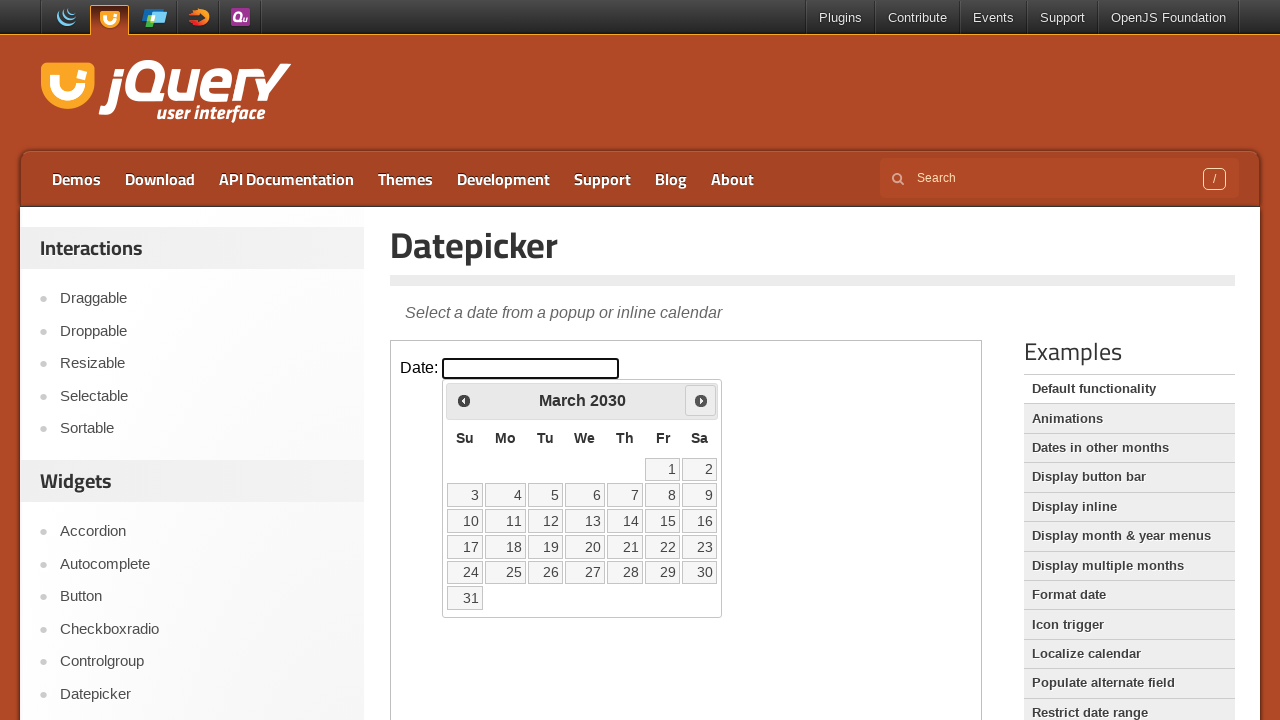

Clicked on date 20 in March 2030 at (585, 547) on iframe.demo-frame >> internal:control=enter-frame >> .ui-datepicker-calendar td 
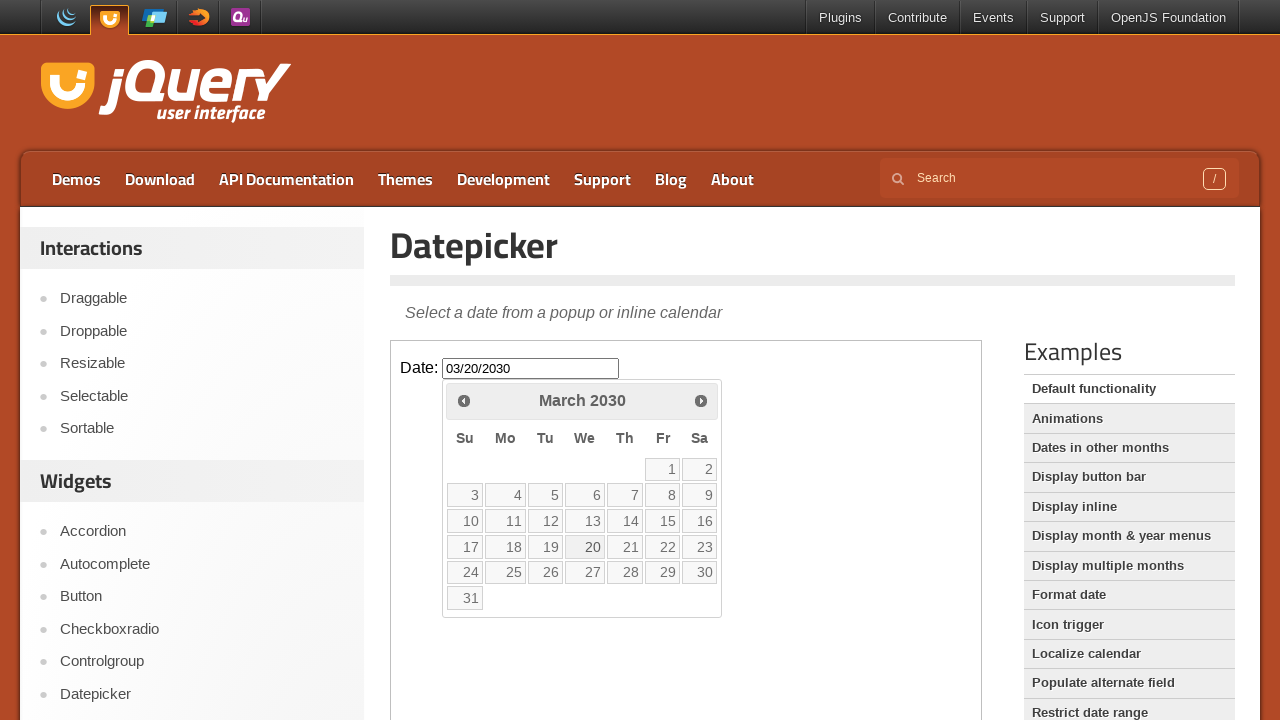

Datepicker input field is ready after date selection
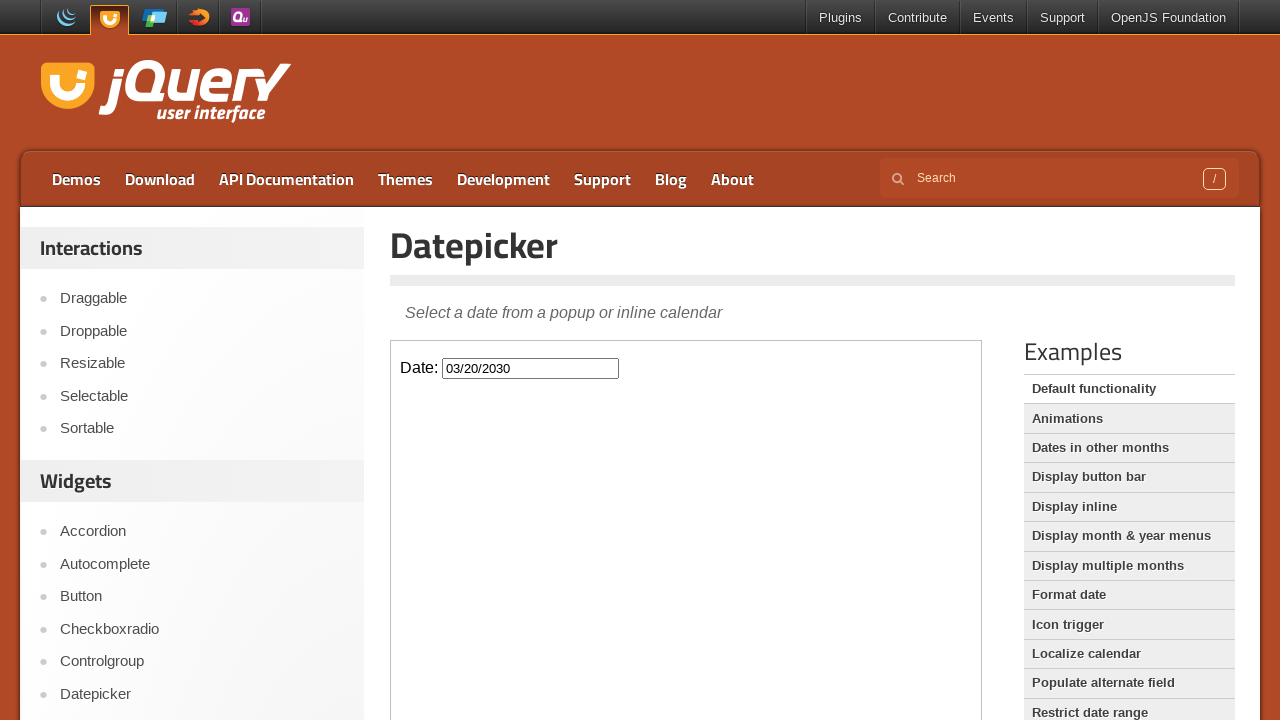

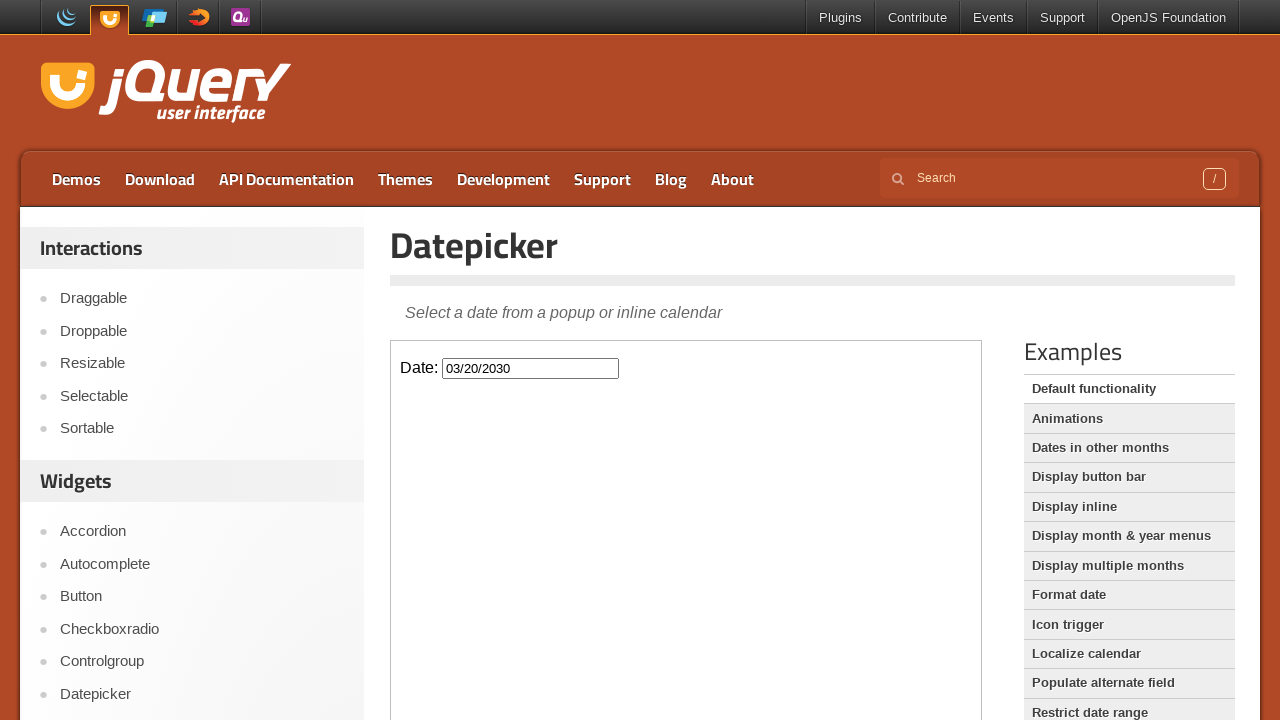